Tests various input validation on a QA practice website by filling text, email, and password fields with different test values and checking for validation errors

Starting URL: https://www.qa-practice.com/elements/input/simple

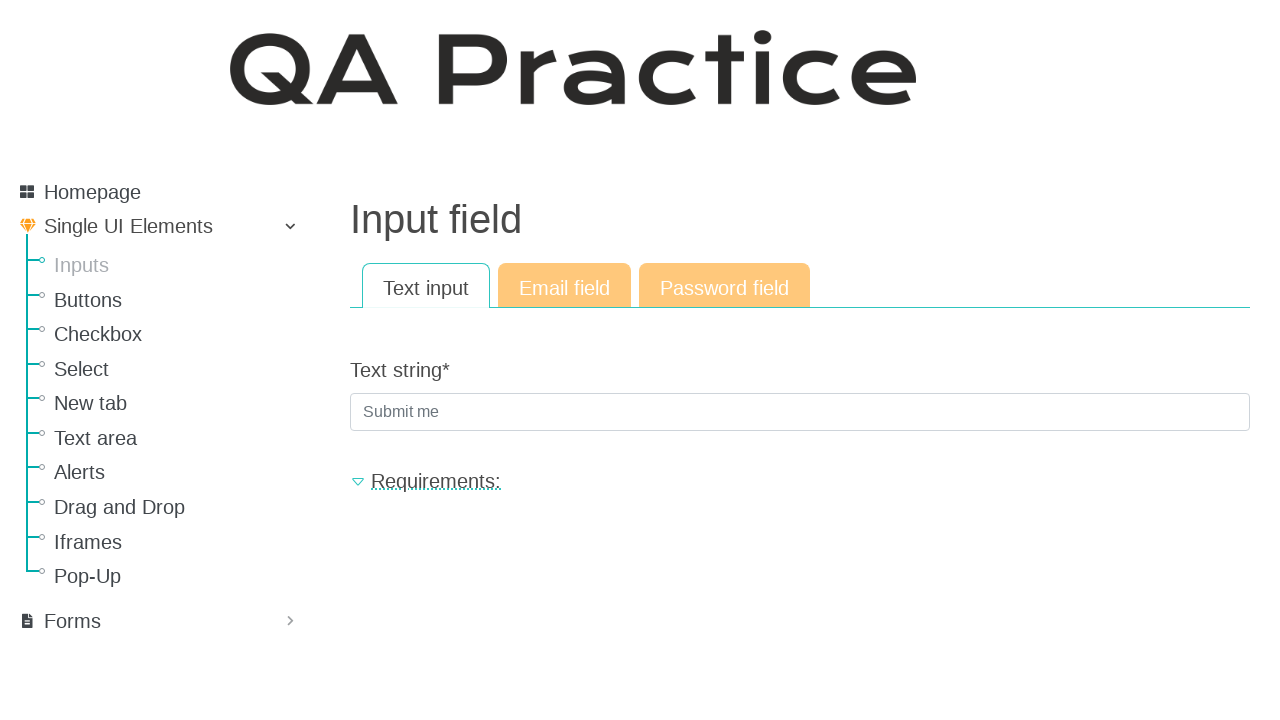

Waited for email link to be present
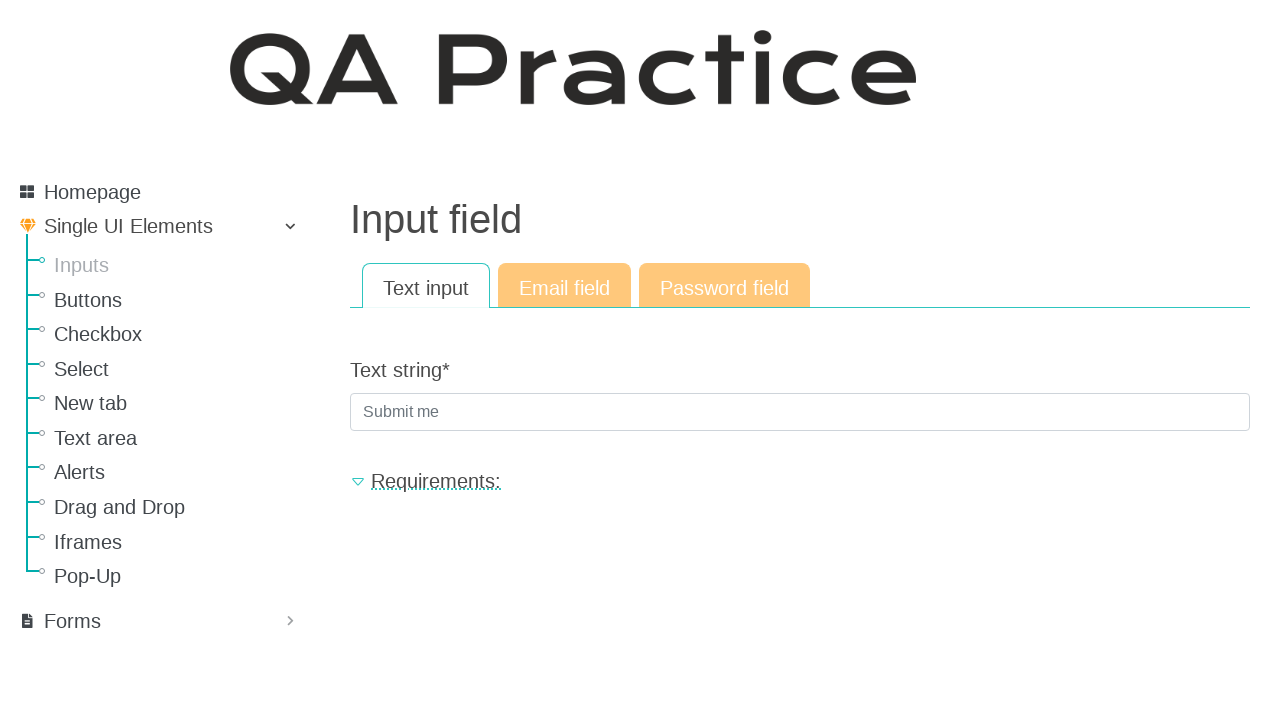

Filled text input field with 'test_user' on #id_text_string
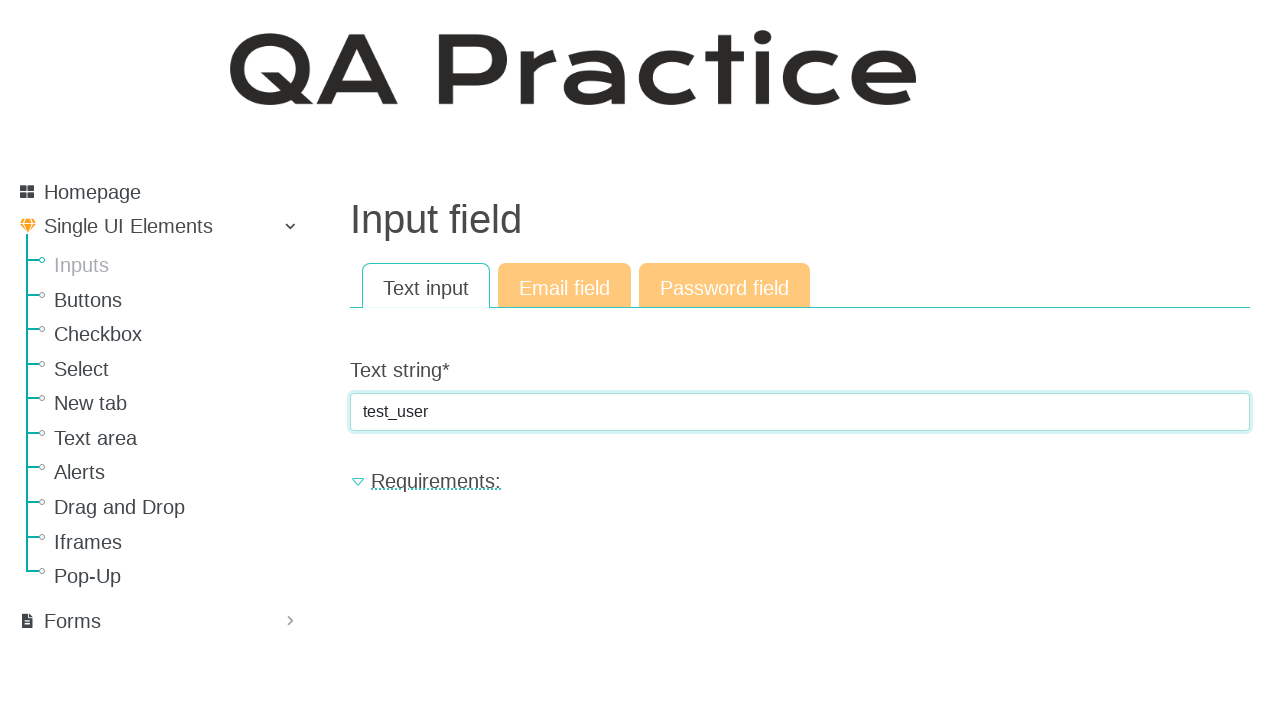

Pressed Enter to submit text input with 'test_user' on #id_text_string
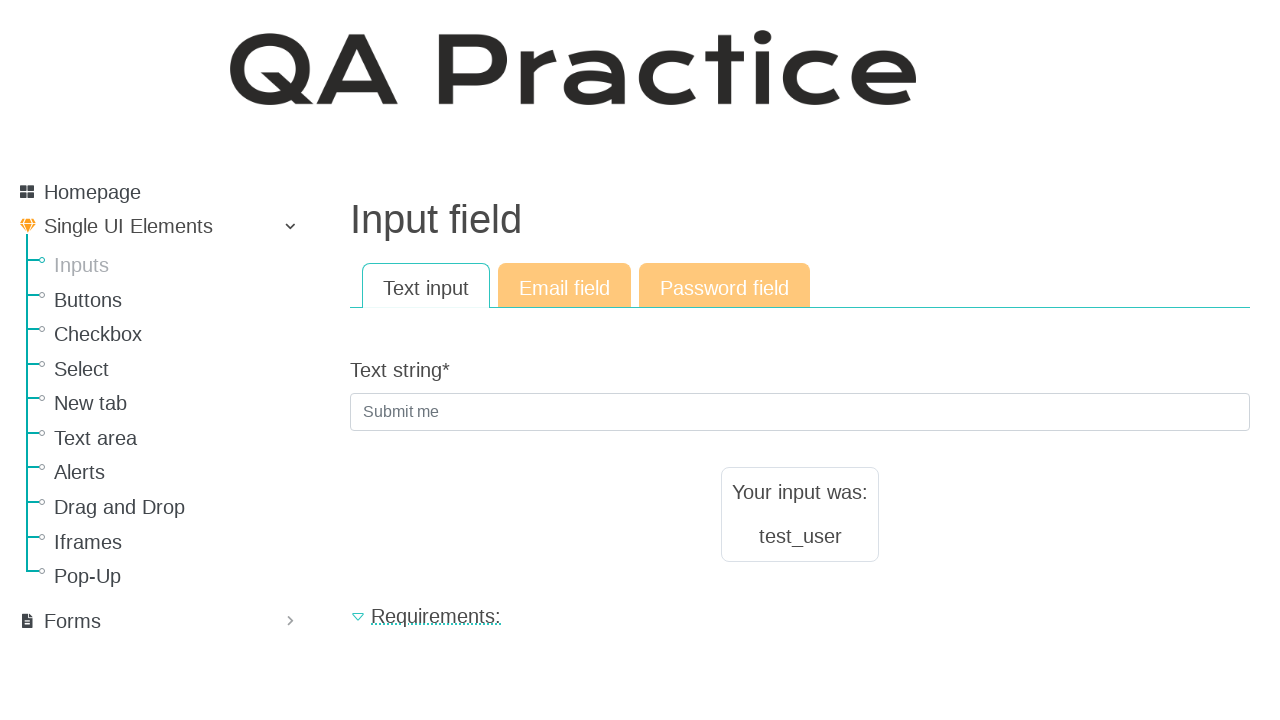

Filled text input field with 'example.text' on #id_text_string
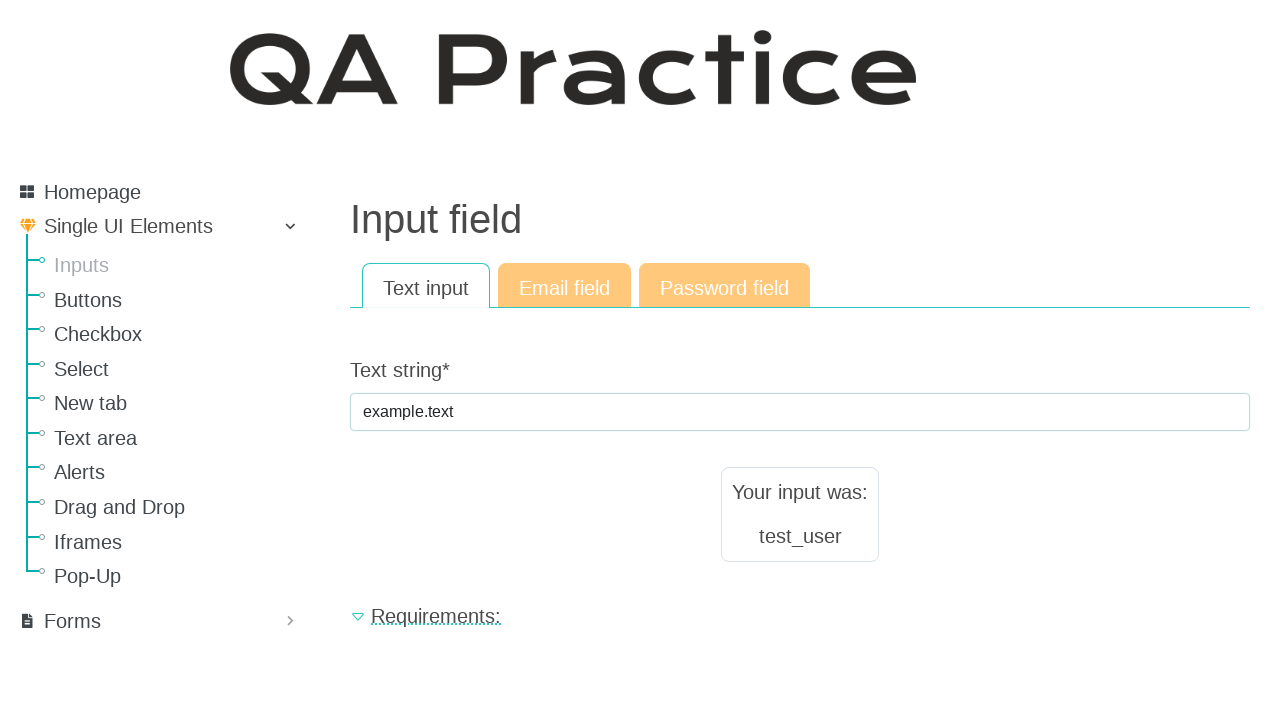

Pressed Enter to submit text input with 'example.text' on #id_text_string
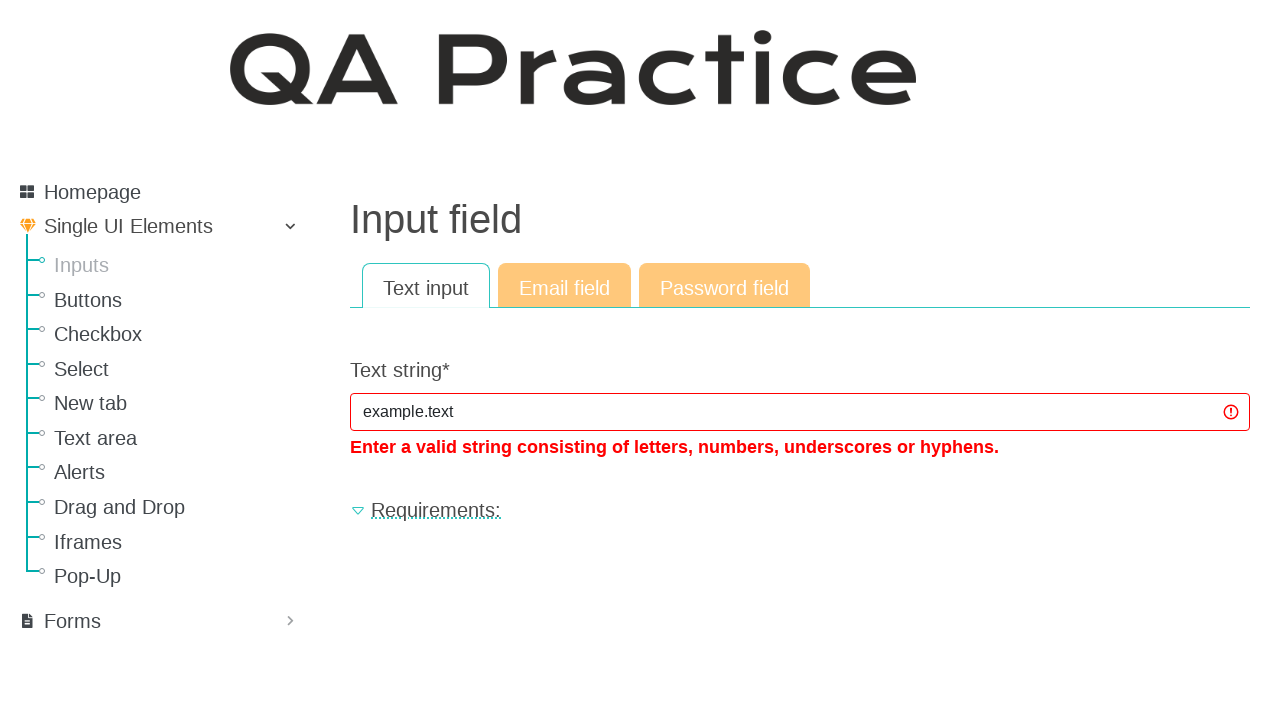

Validation error detected for text input 'example.text'
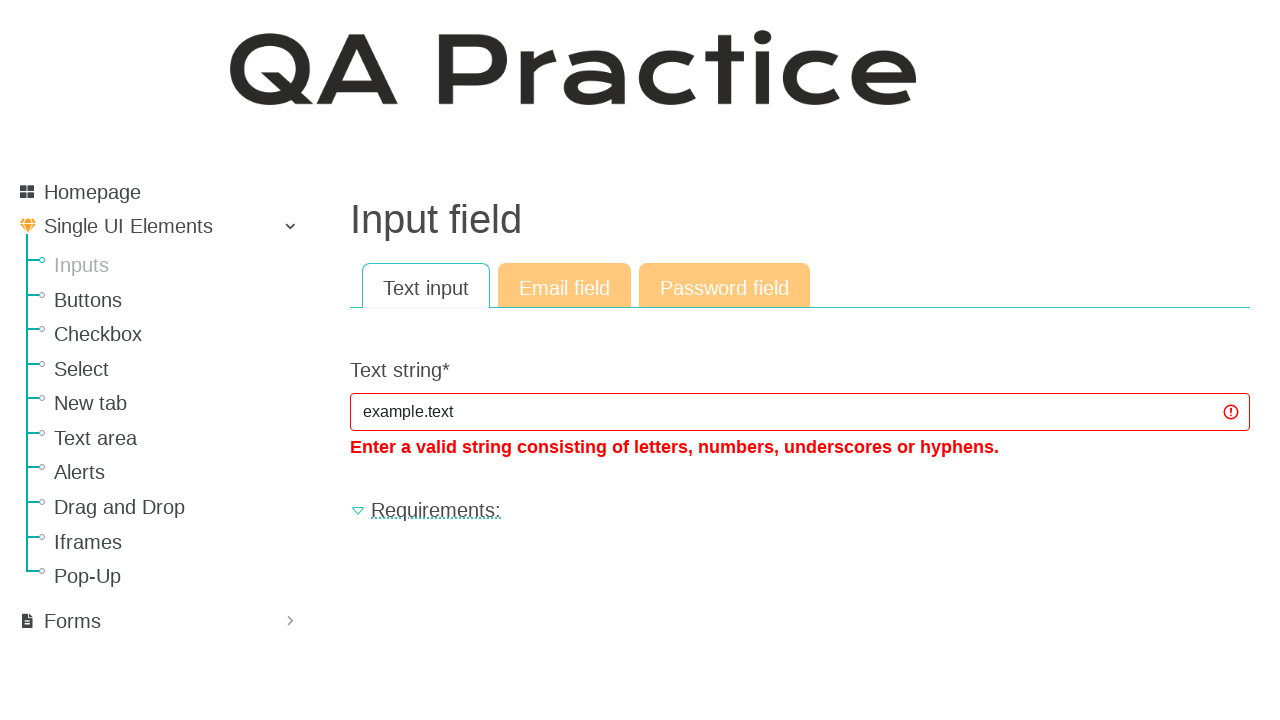

Cleared text input field for next iteration on #id_text_string
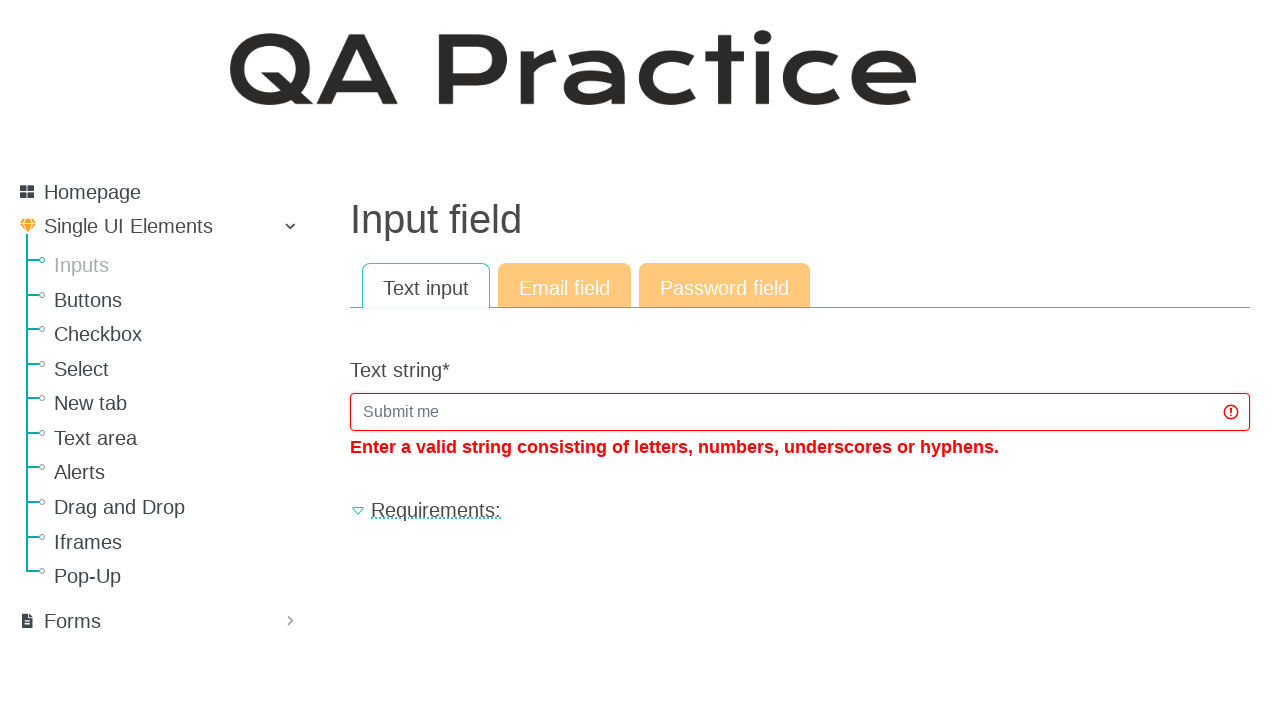

Filled text input field with 'user-123' on #id_text_string
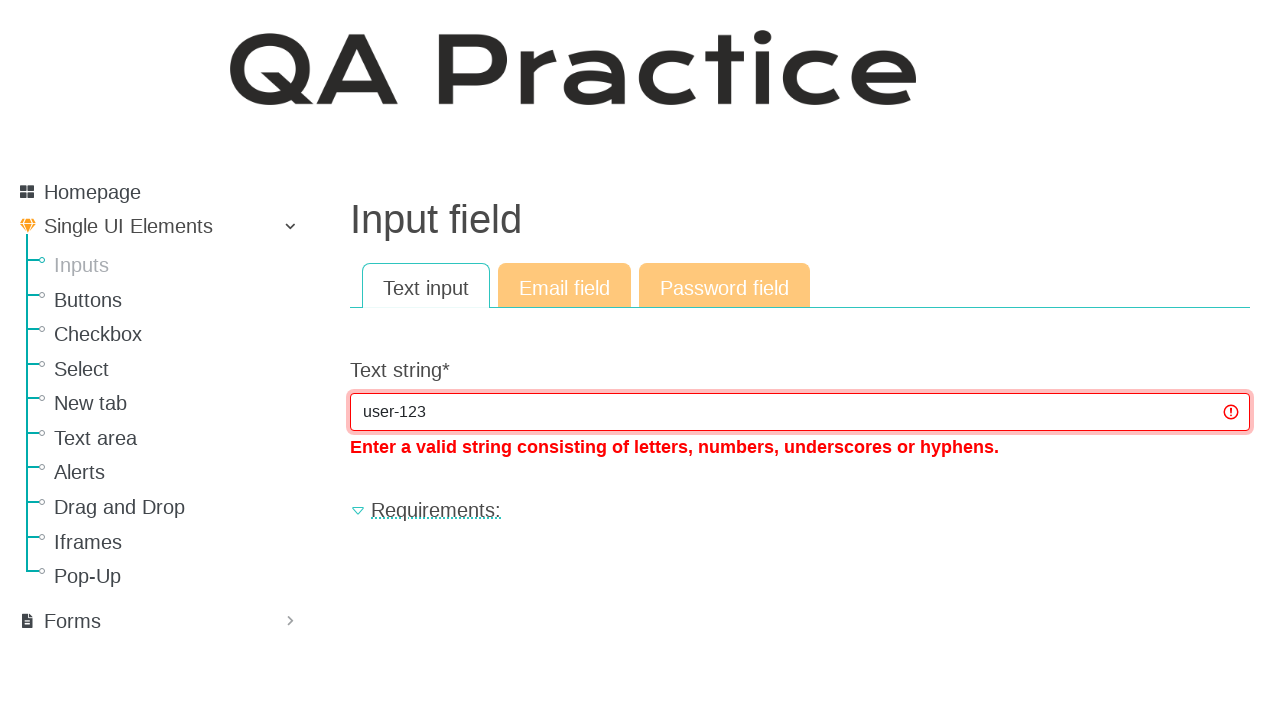

Pressed Enter to submit text input with 'user-123' on #id_text_string
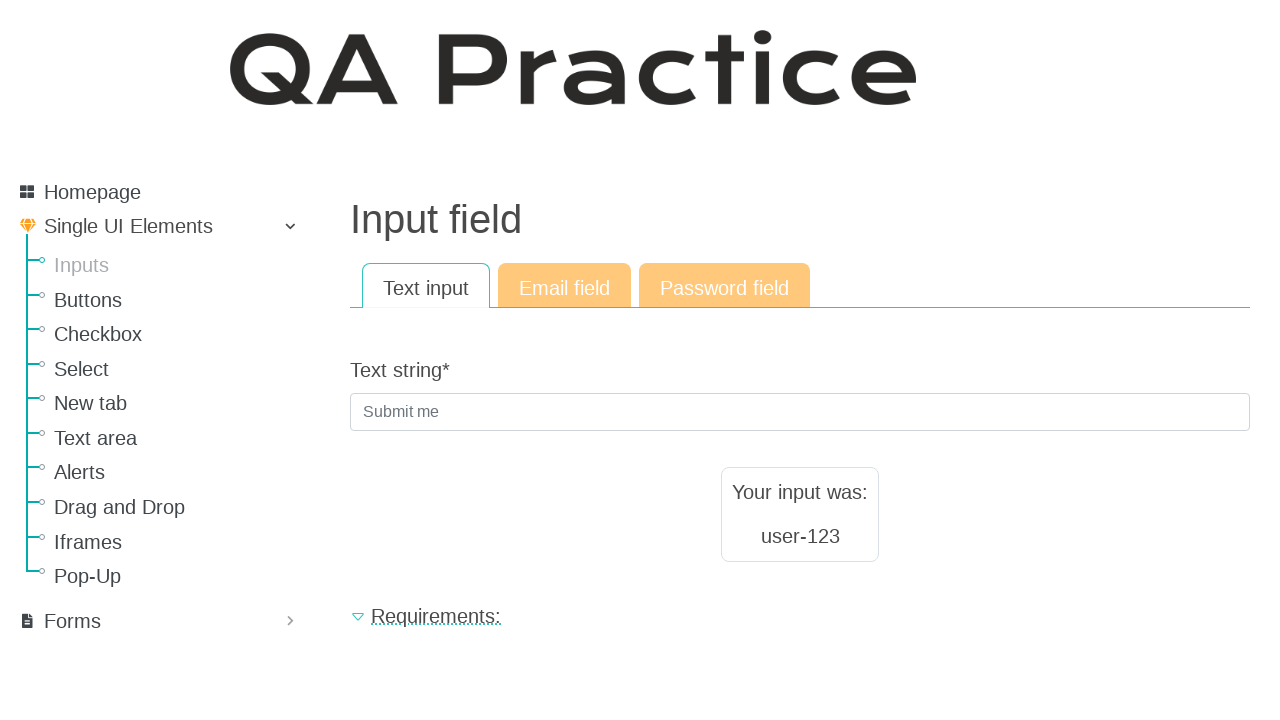

Filled text input field with 'name.surname' on #id_text_string
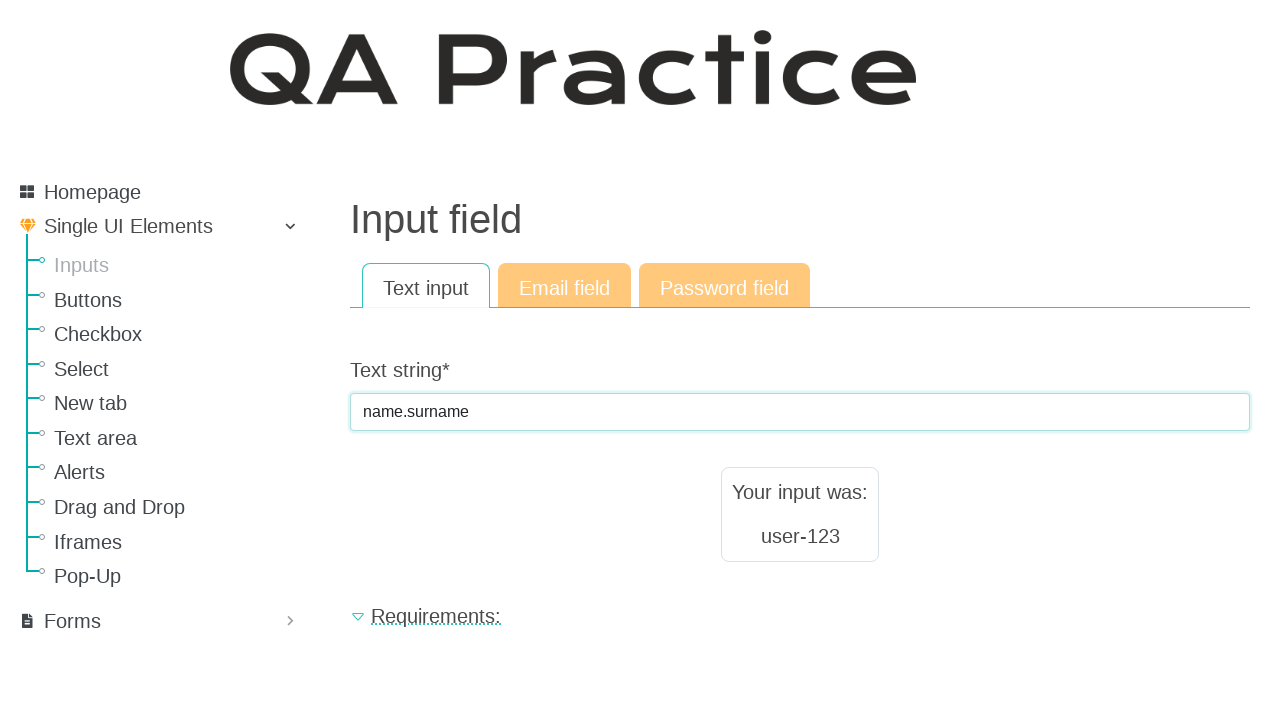

Pressed Enter to submit text input with 'name.surname' on #id_text_string
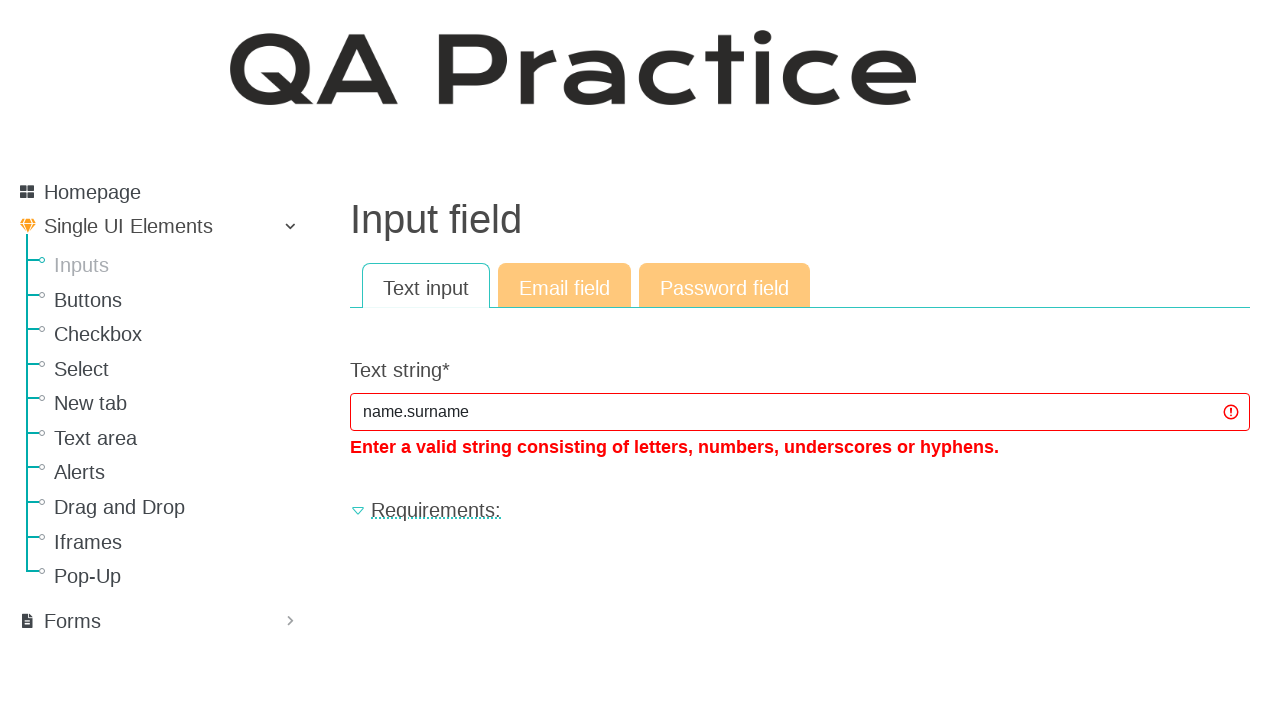

Validation error detected for text input 'name.surname'
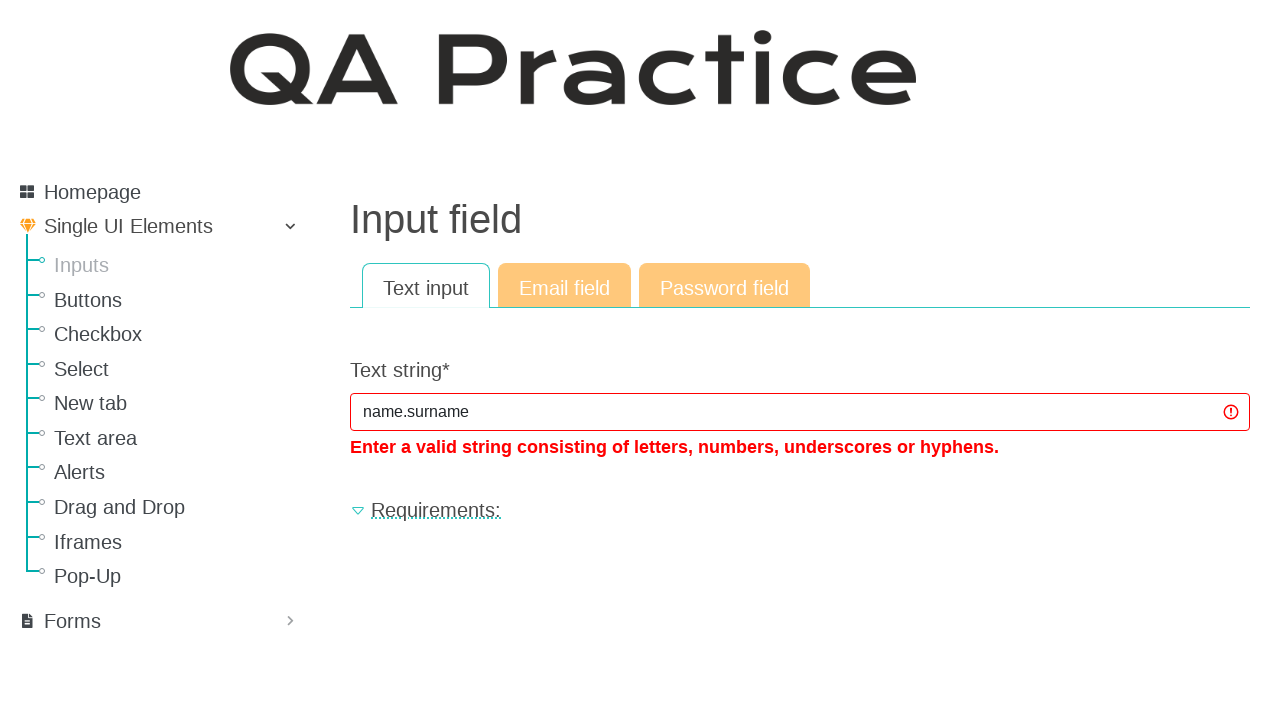

Cleared text input field for next iteration on #id_text_string
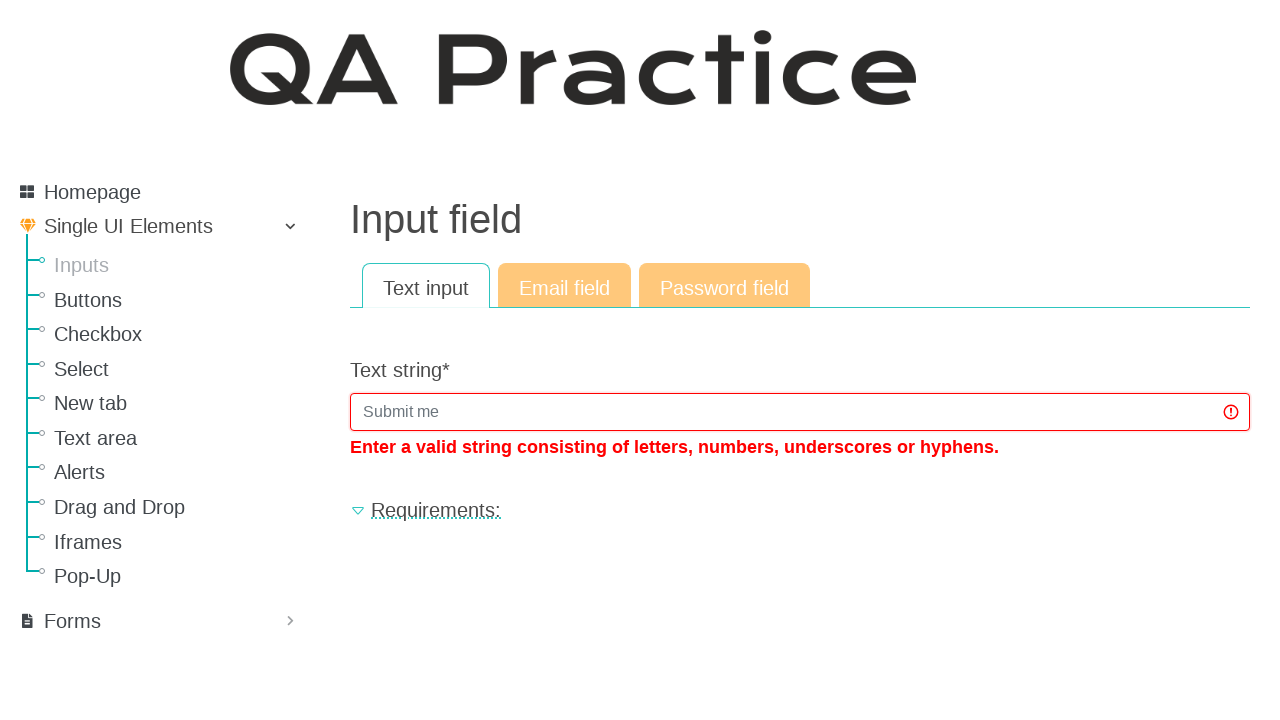

Filled text input field with 'valid_email' on #id_text_string
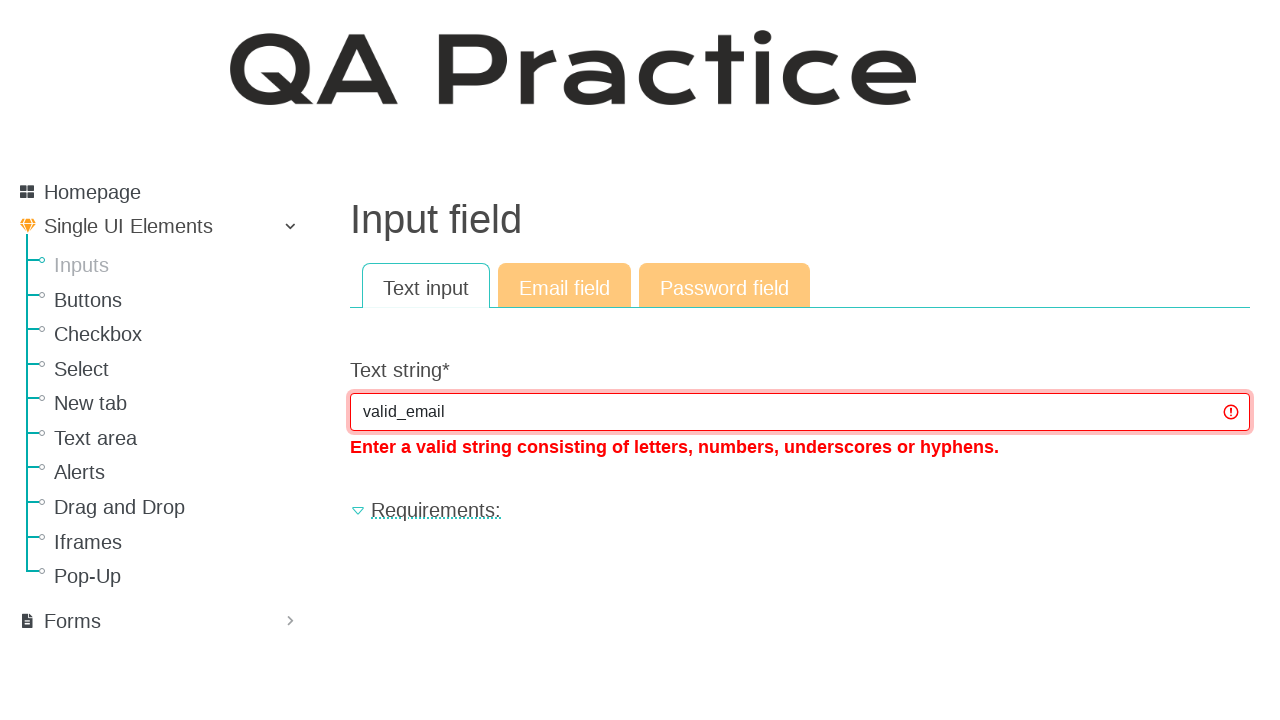

Pressed Enter to submit text input with 'valid_email' on #id_text_string
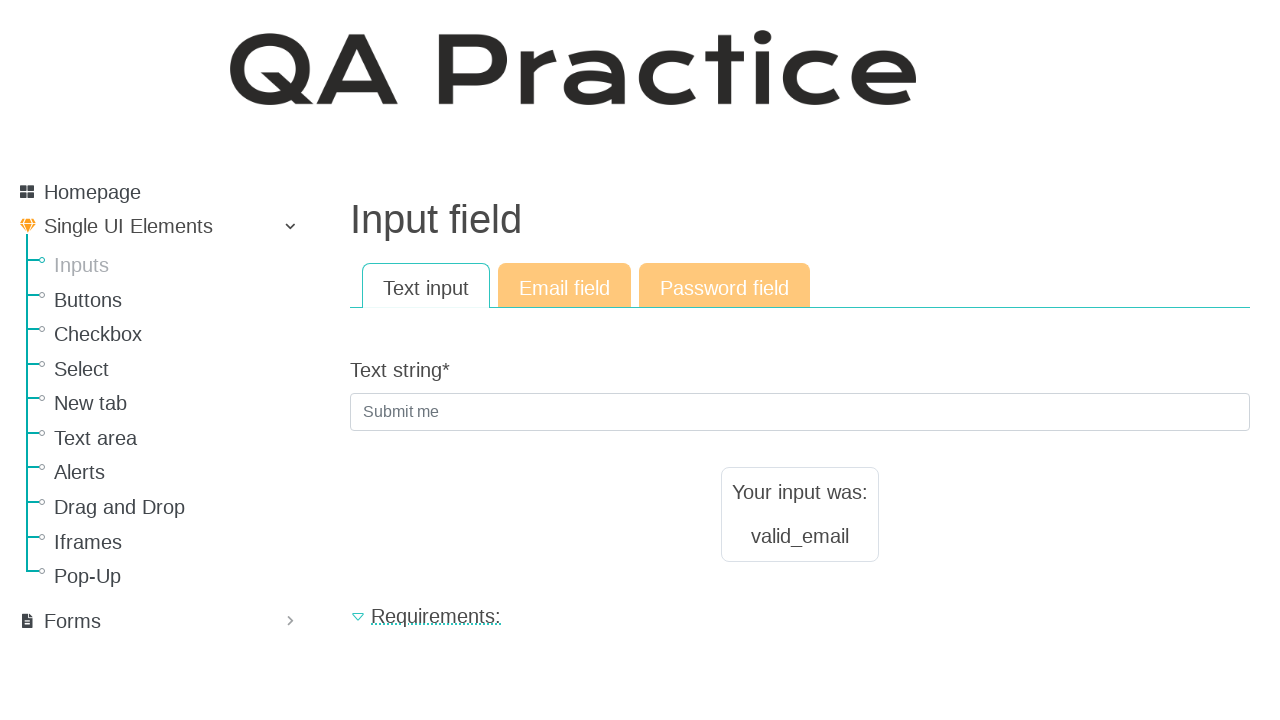

Filled text input field with 'sample-26' on #id_text_string
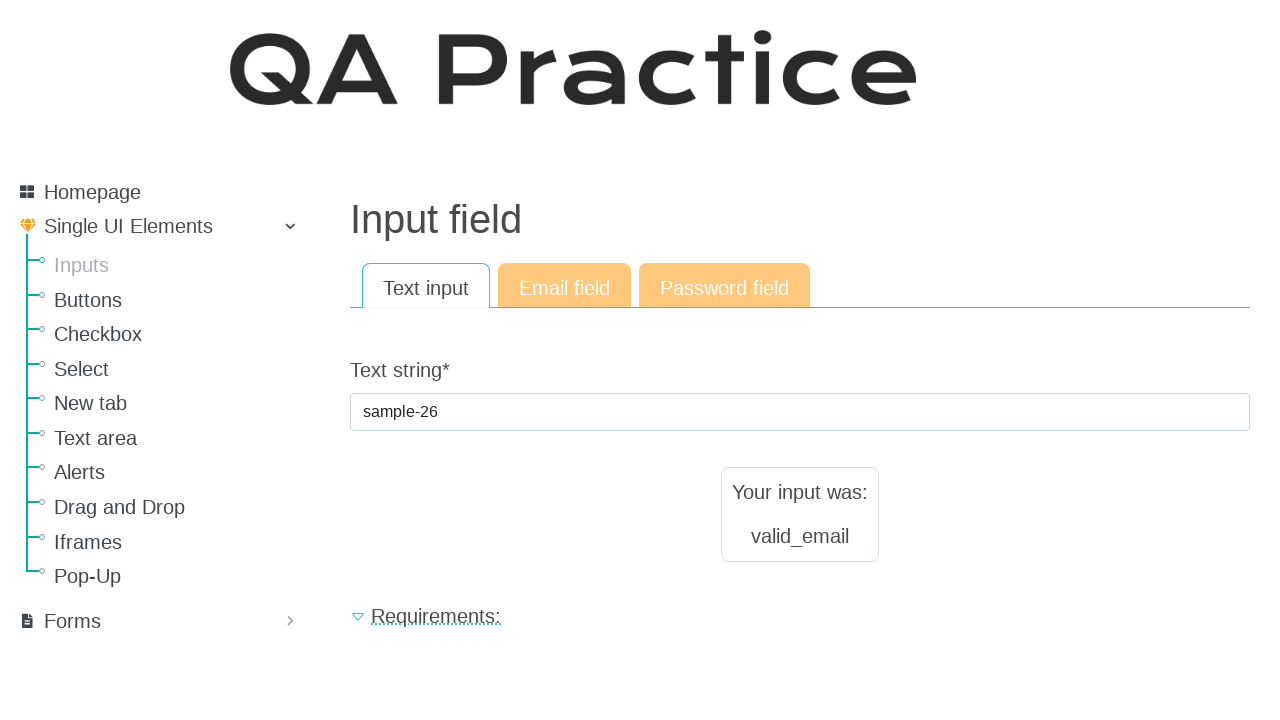

Pressed Enter to submit text input with 'sample-26' on #id_text_string
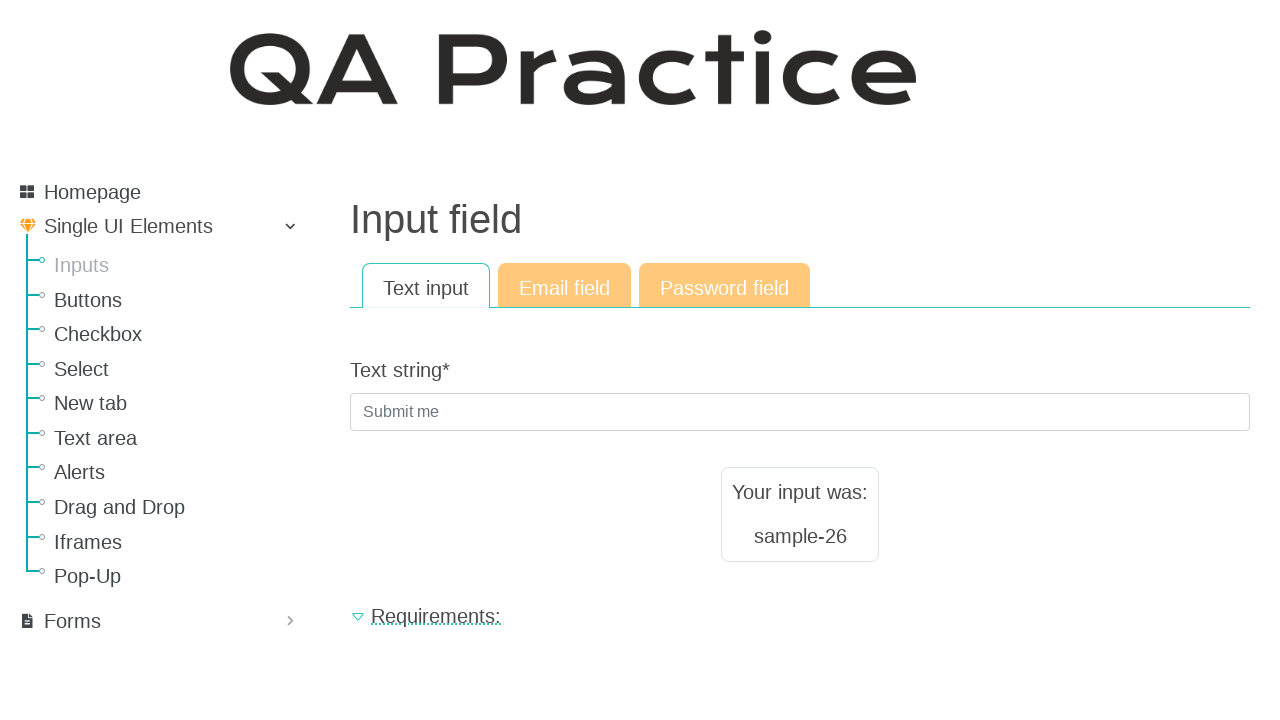

Filled text input field with 'ab' on #id_text_string
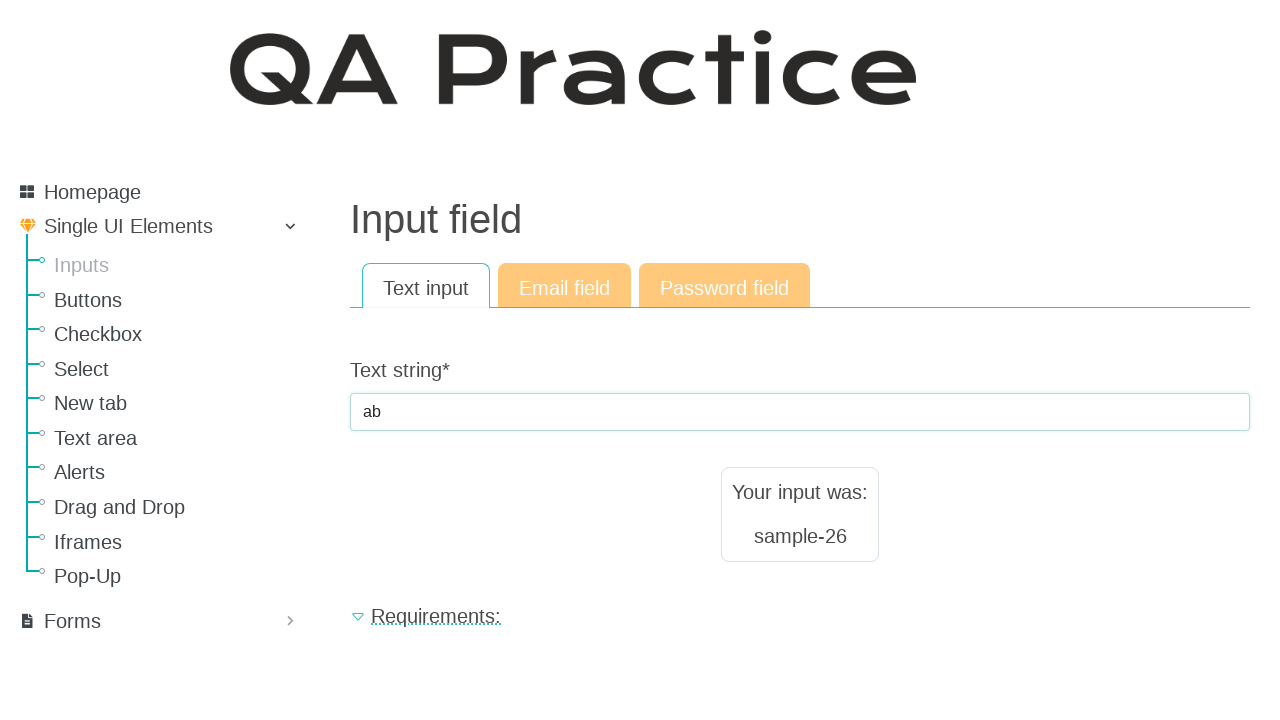

Pressed Enter to submit text input with 'ab' on #id_text_string
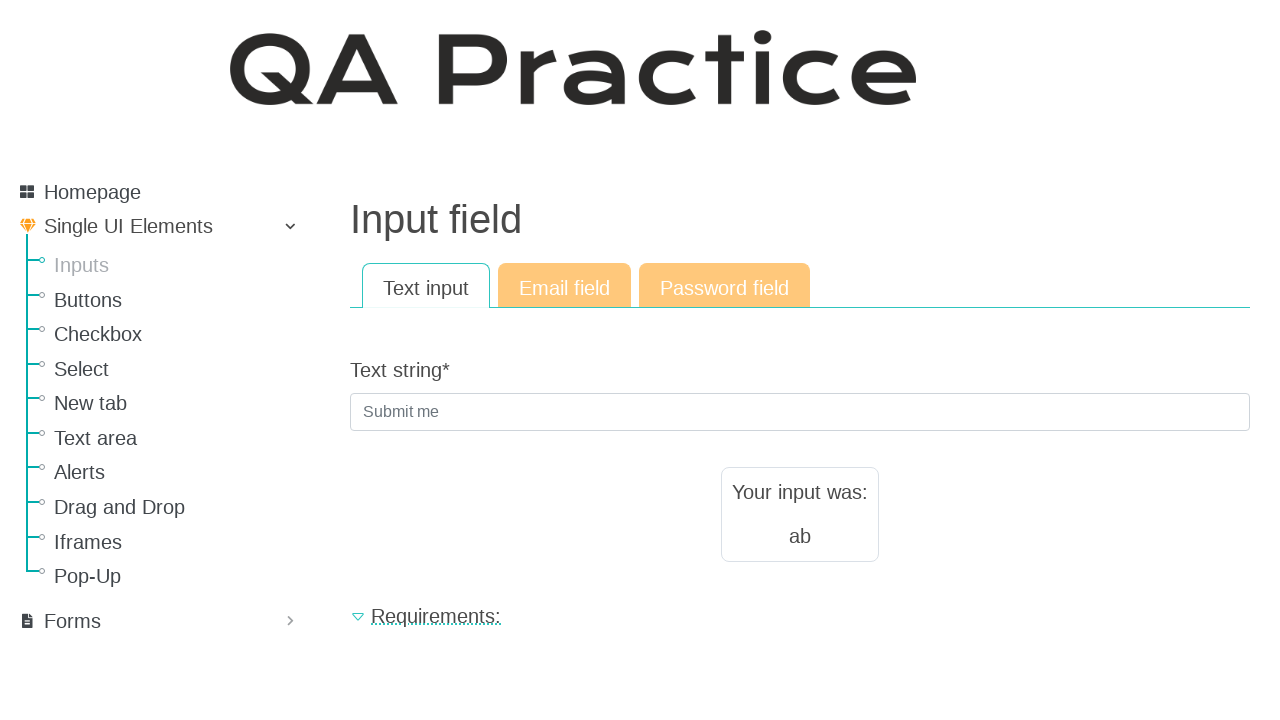

Filled text input field with 'text_with_underscores' on #id_text_string
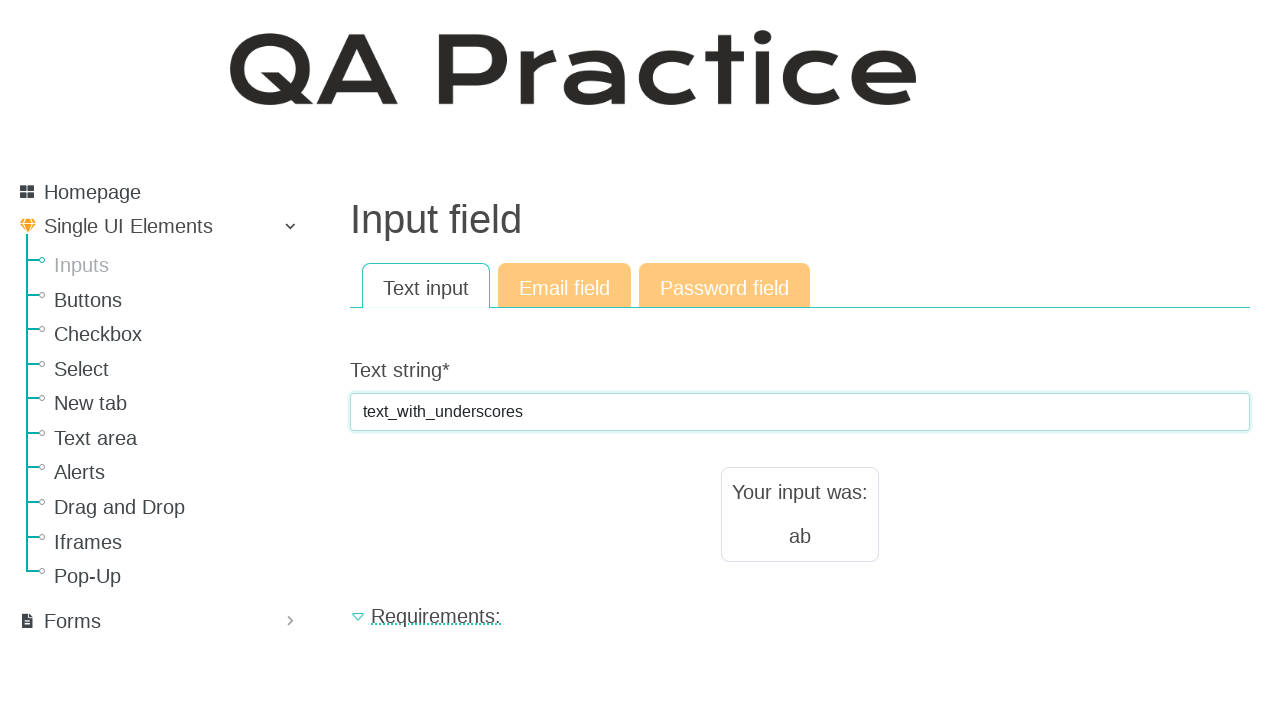

Pressed Enter to submit text input with 'text_with_underscores' on #id_text_string
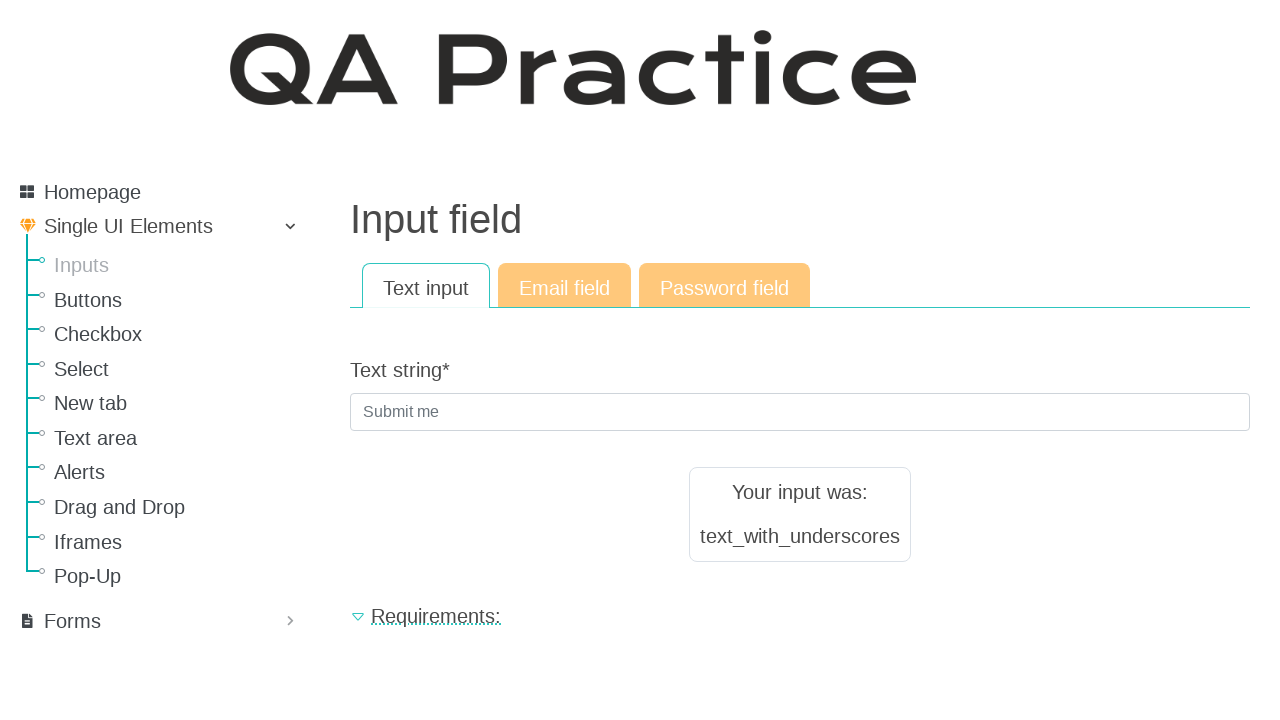

Filled text input field with 'valid-text' on #id_text_string
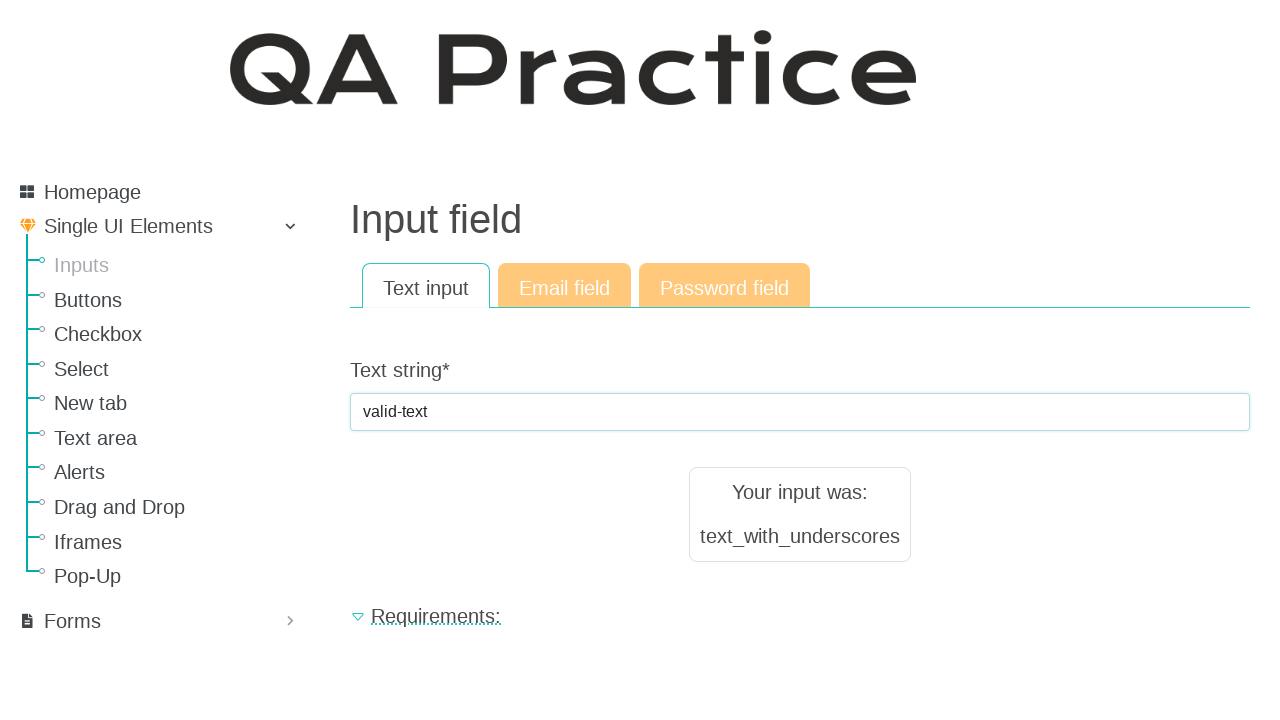

Pressed Enter to submit text input with 'valid-text' on #id_text_string
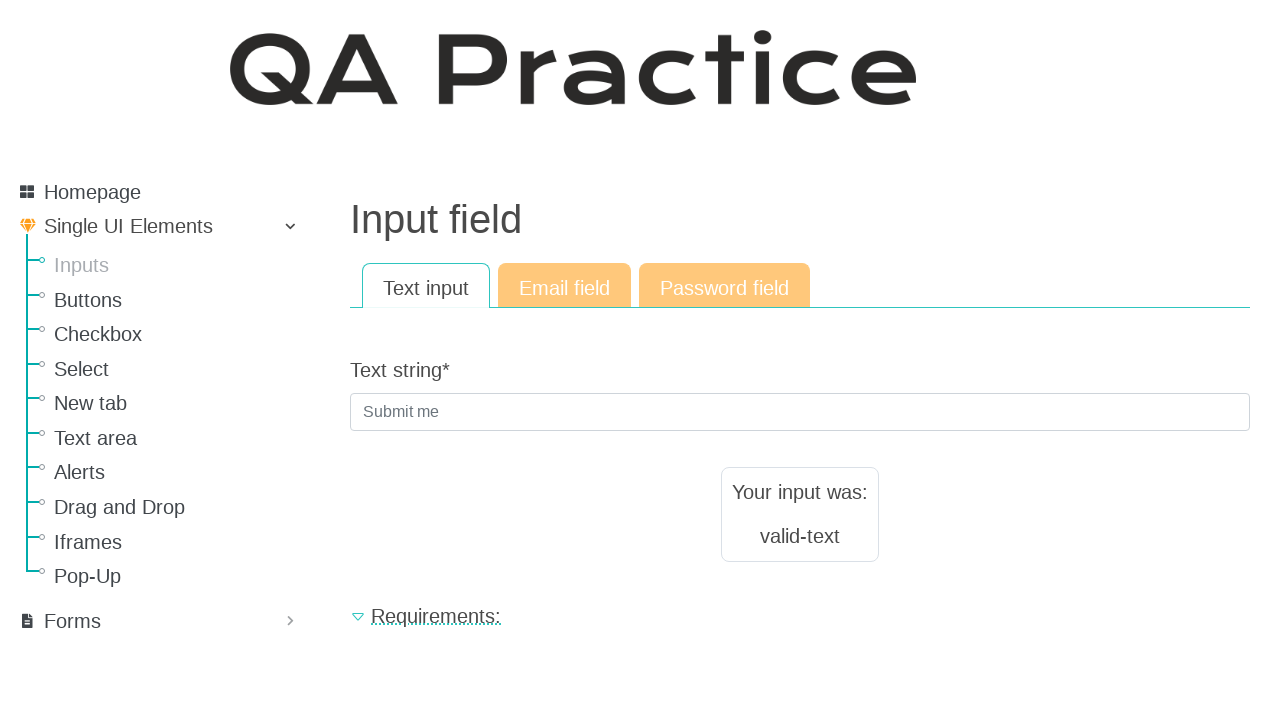

Filled text input field with 't12345' on #id_text_string
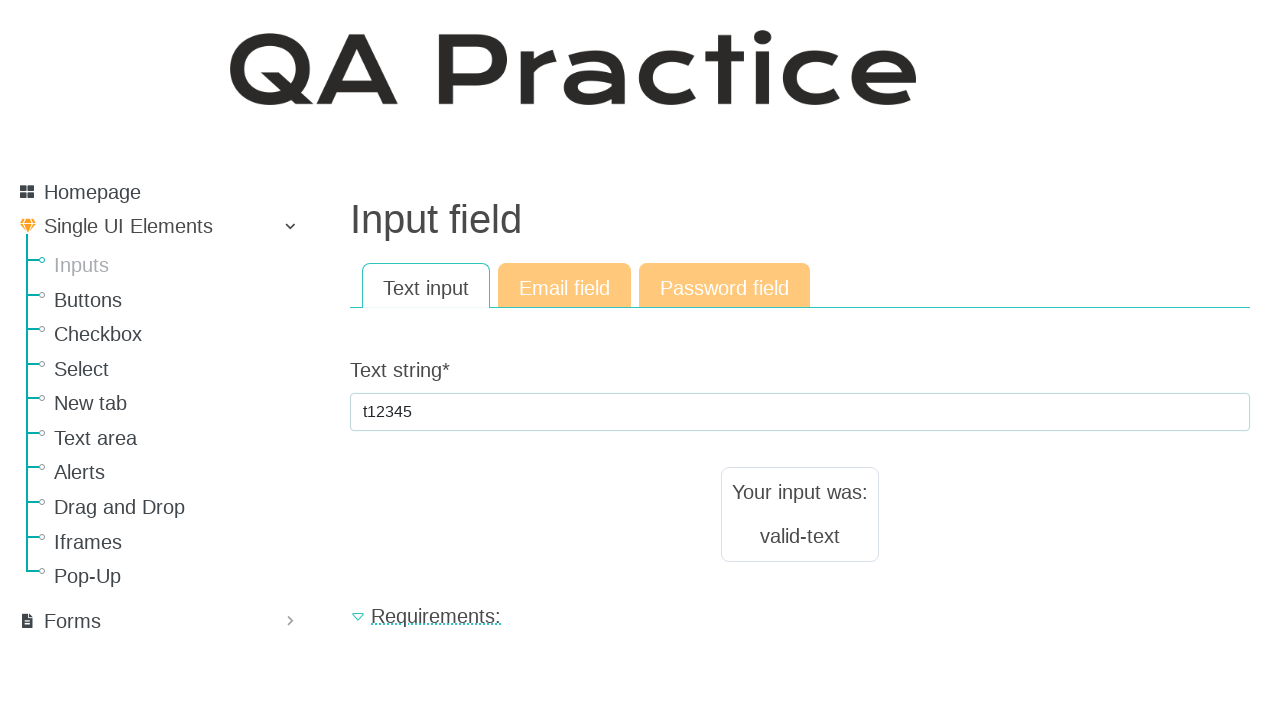

Pressed Enter to submit text input with 't12345' on #id_text_string
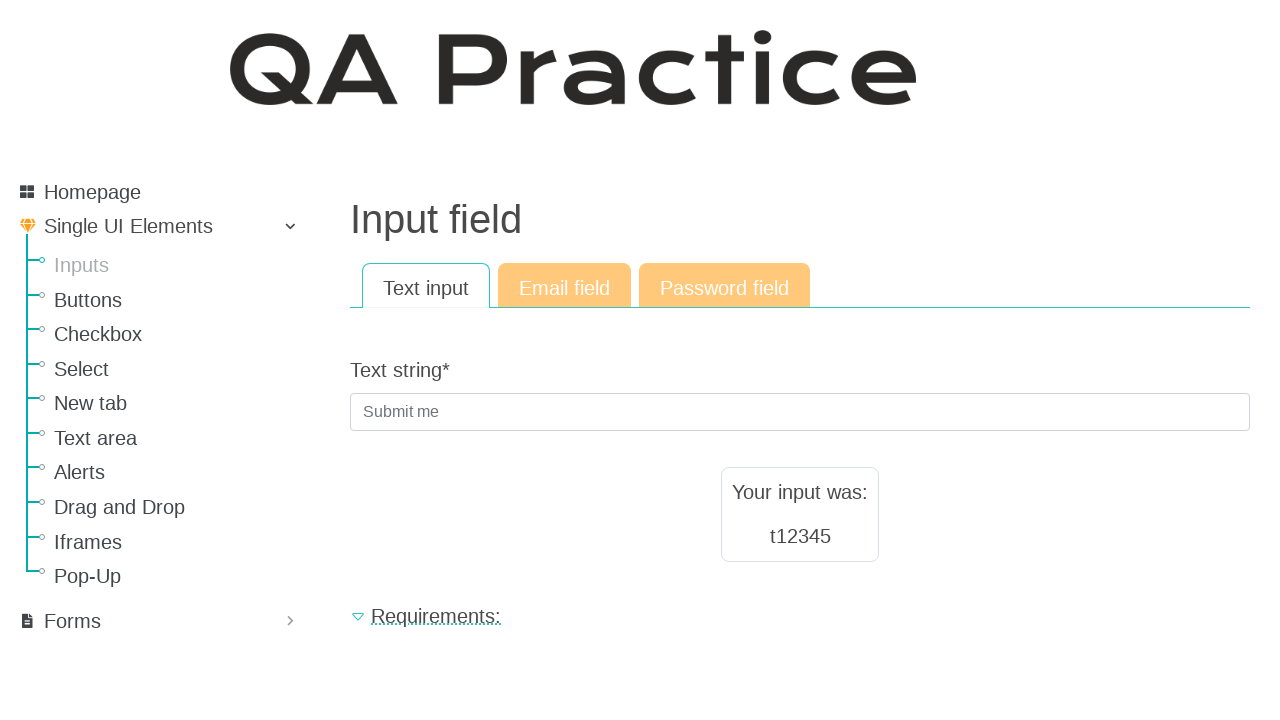

Filled text input field with ' ' on #id_text_string
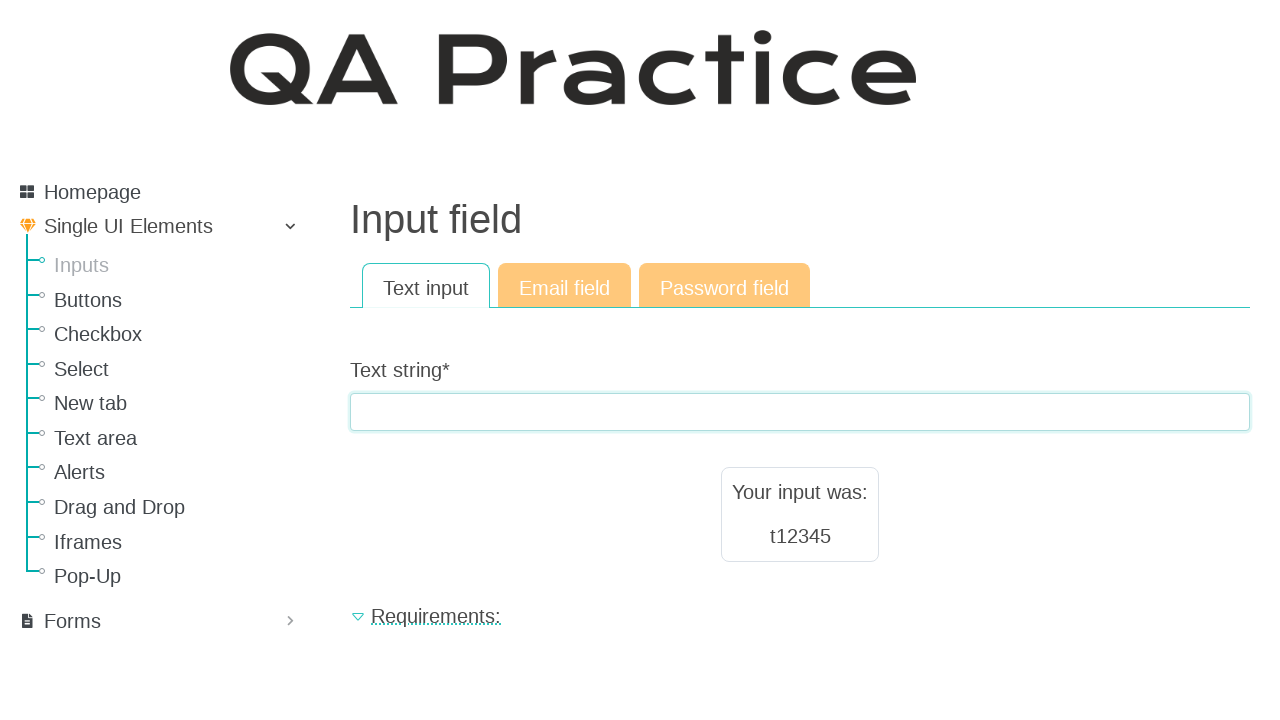

Pressed Enter to submit text input with ' ' on #id_text_string
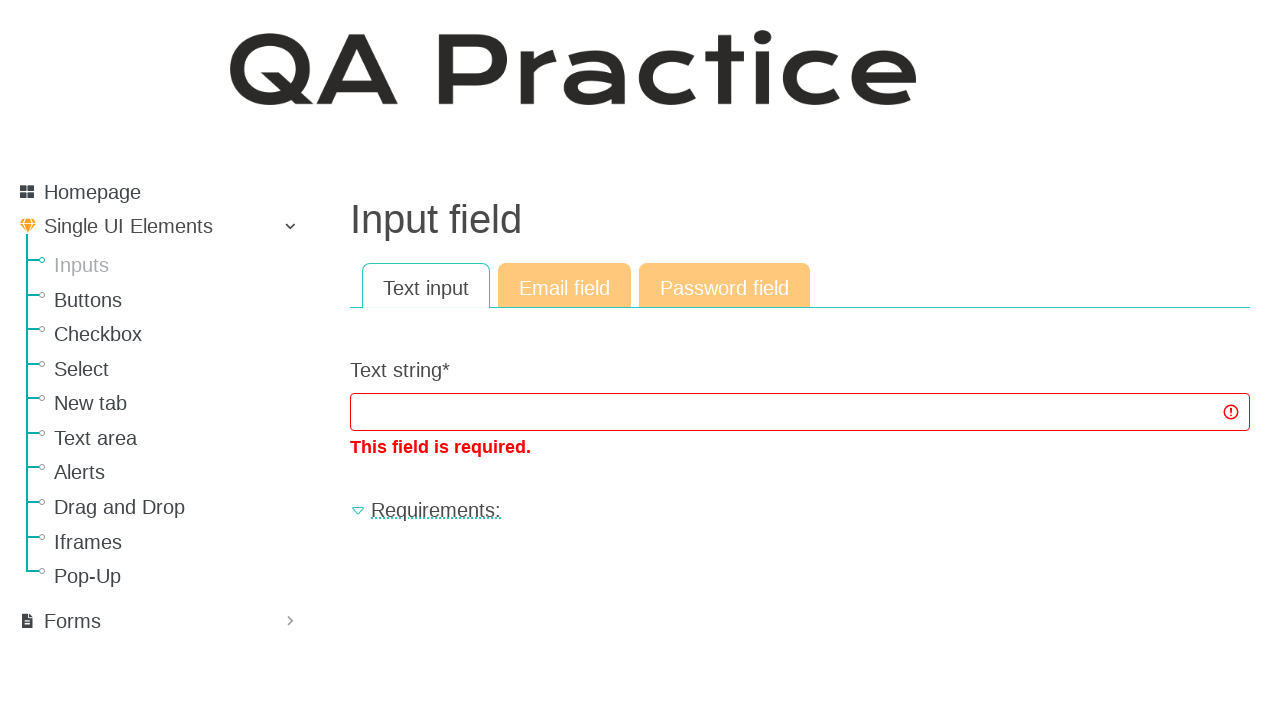

Validation error detected for text input ' '
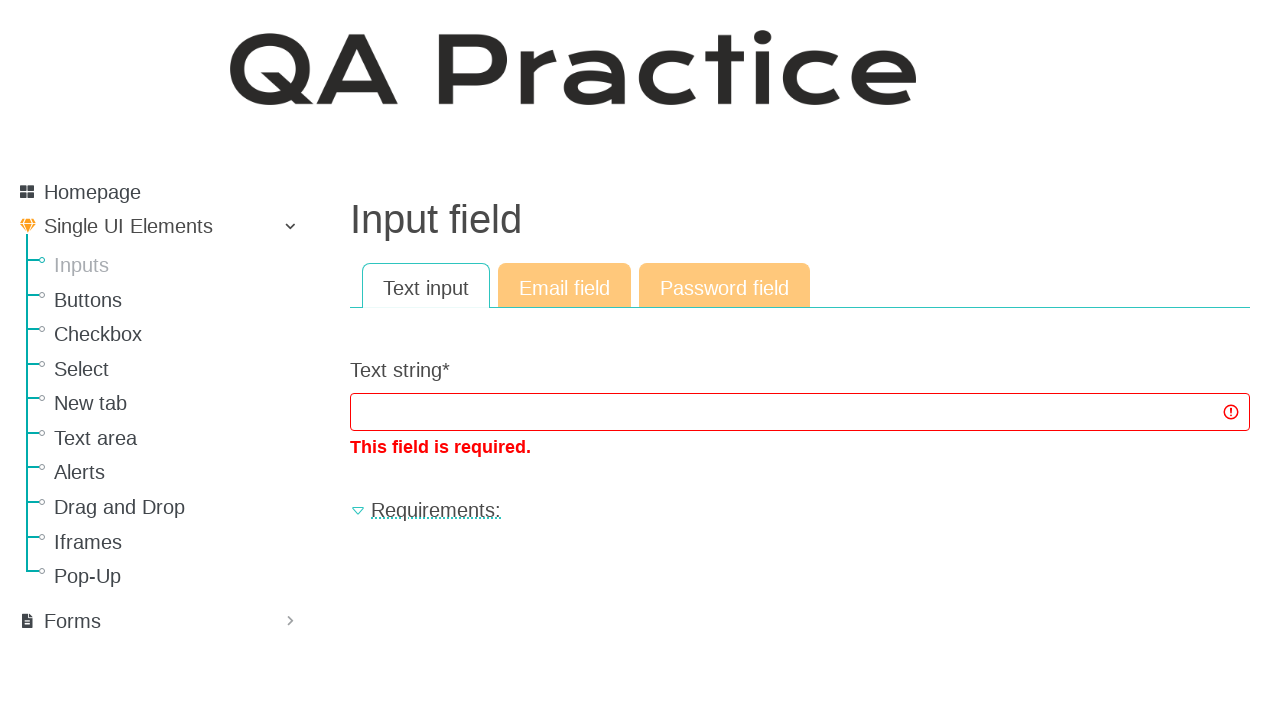

Cleared text input field for next iteration on #id_text_string
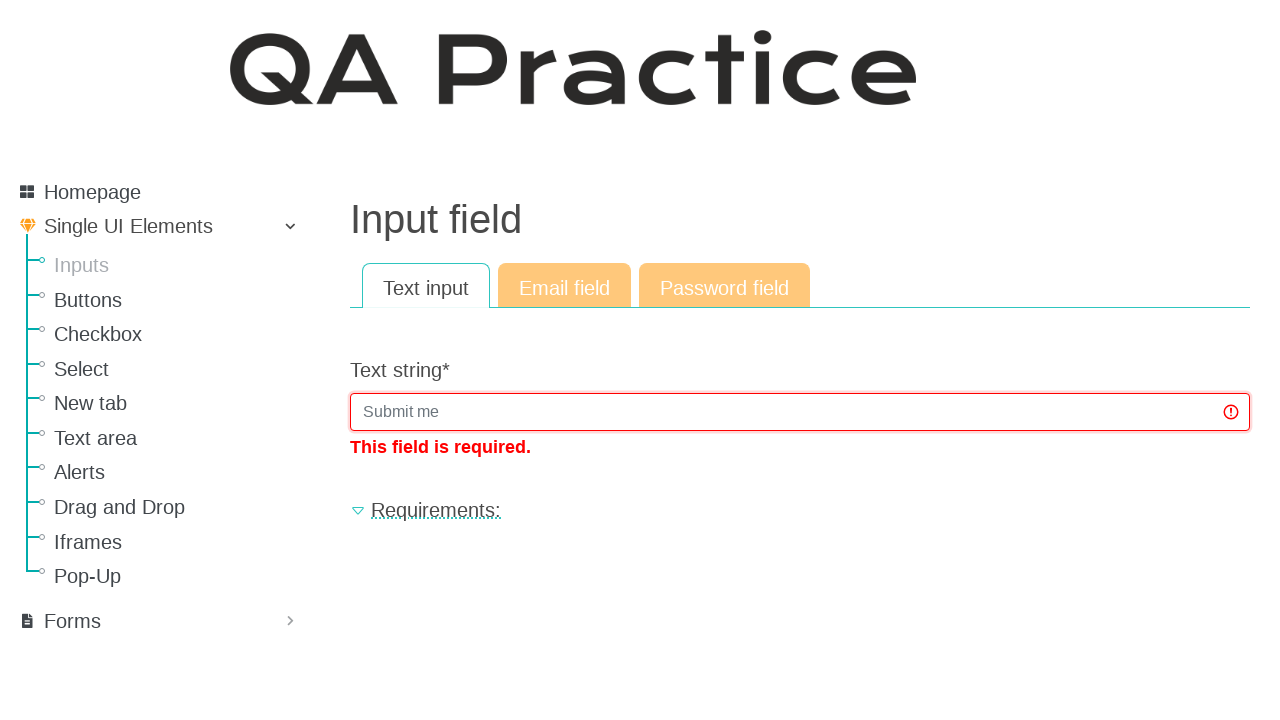

Filled text input field with '#' on #id_text_string
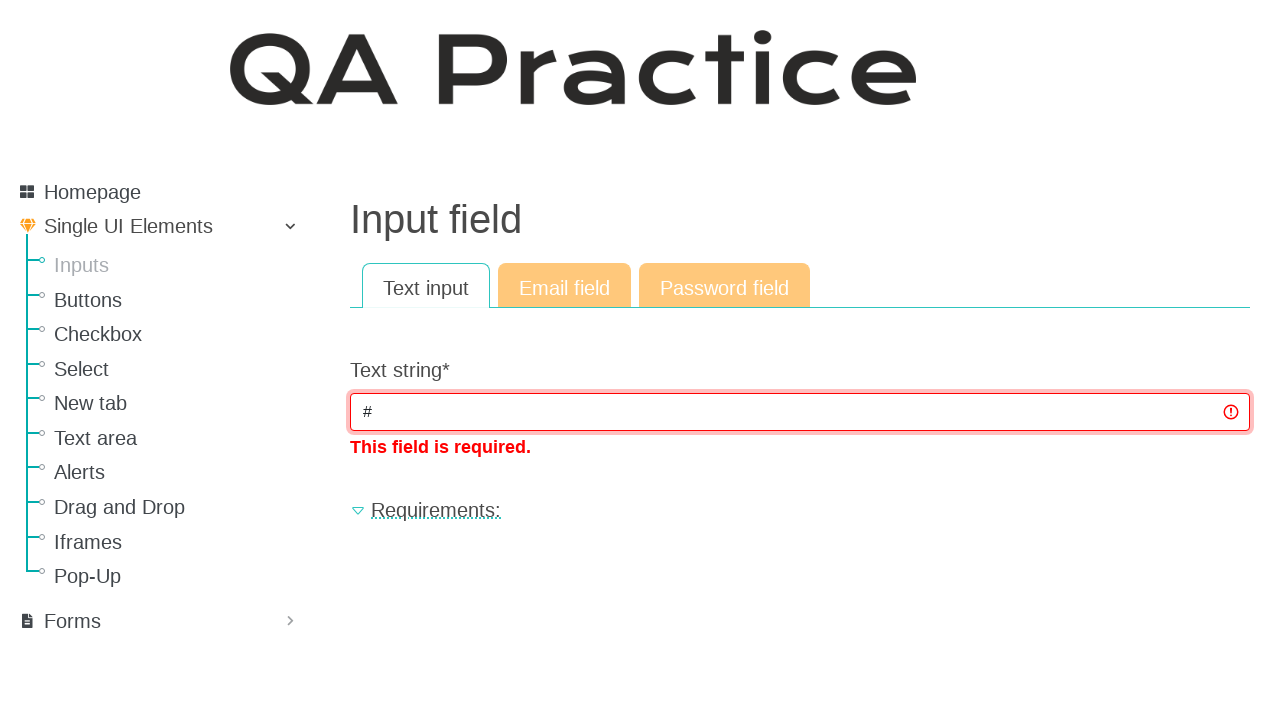

Pressed Enter to submit text input with '#' on #id_text_string
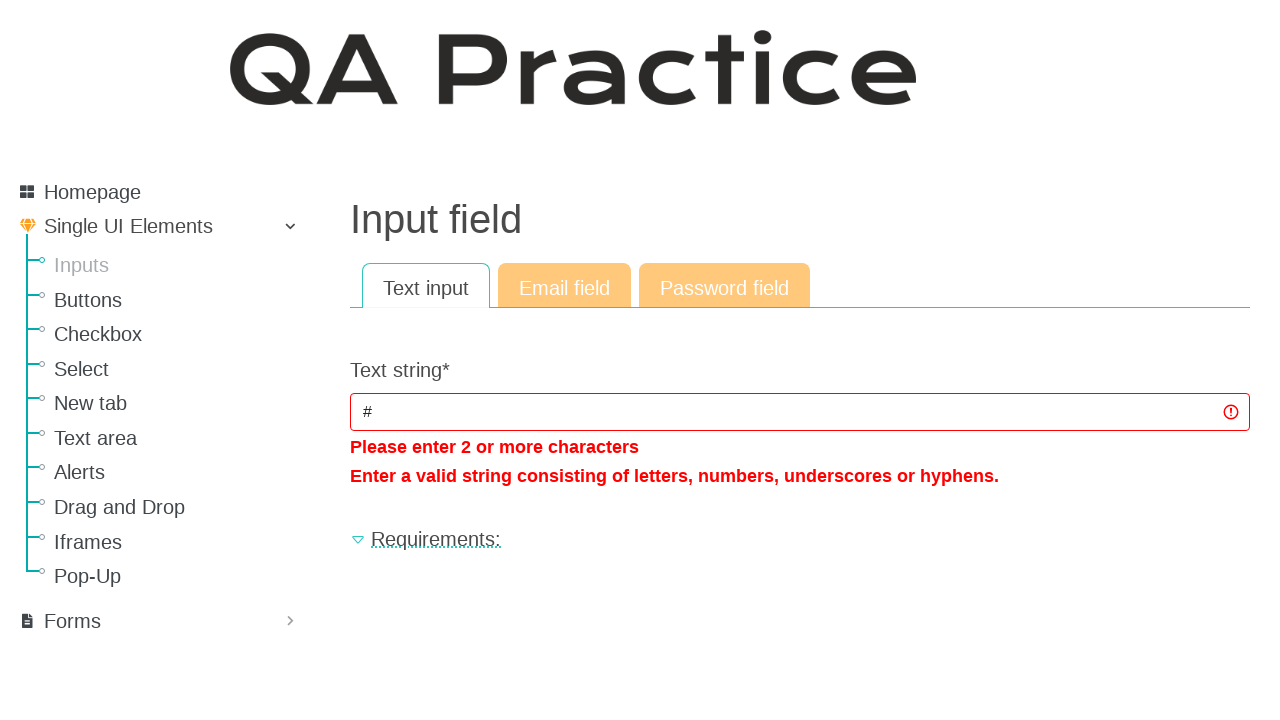

Validation error detected for text input '#'
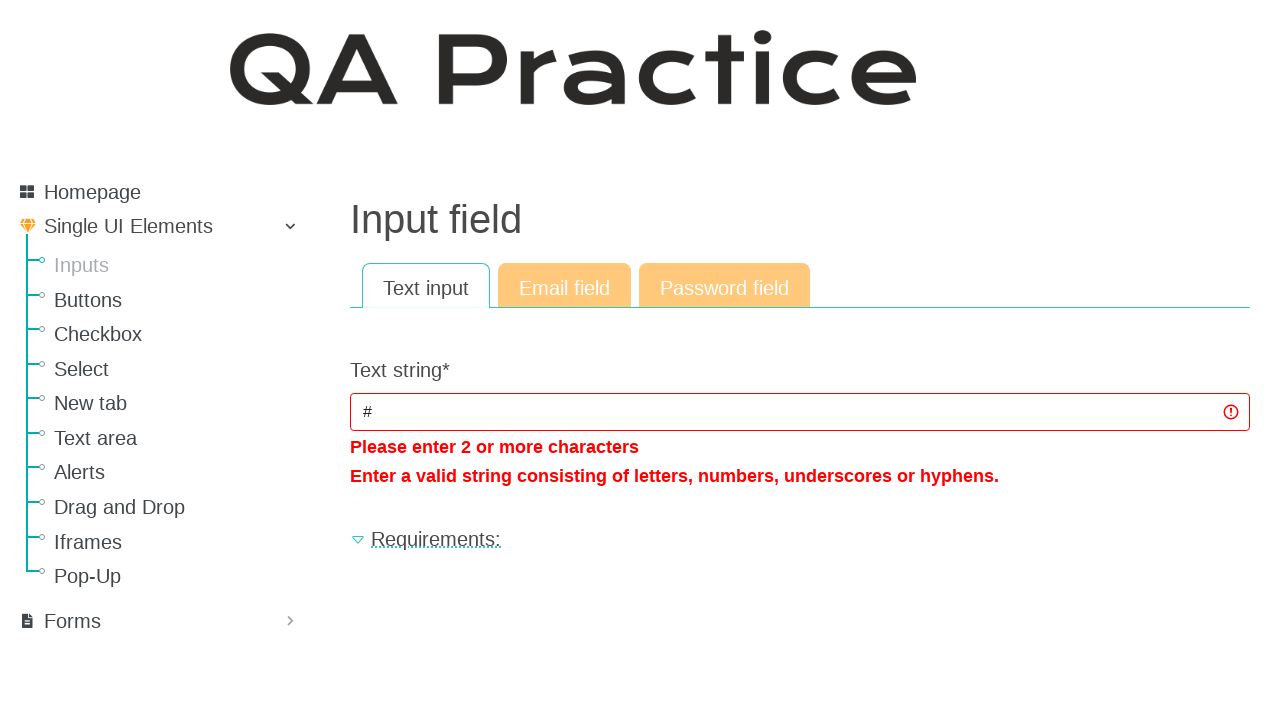

Cleared text input field for next iteration on #id_text_string
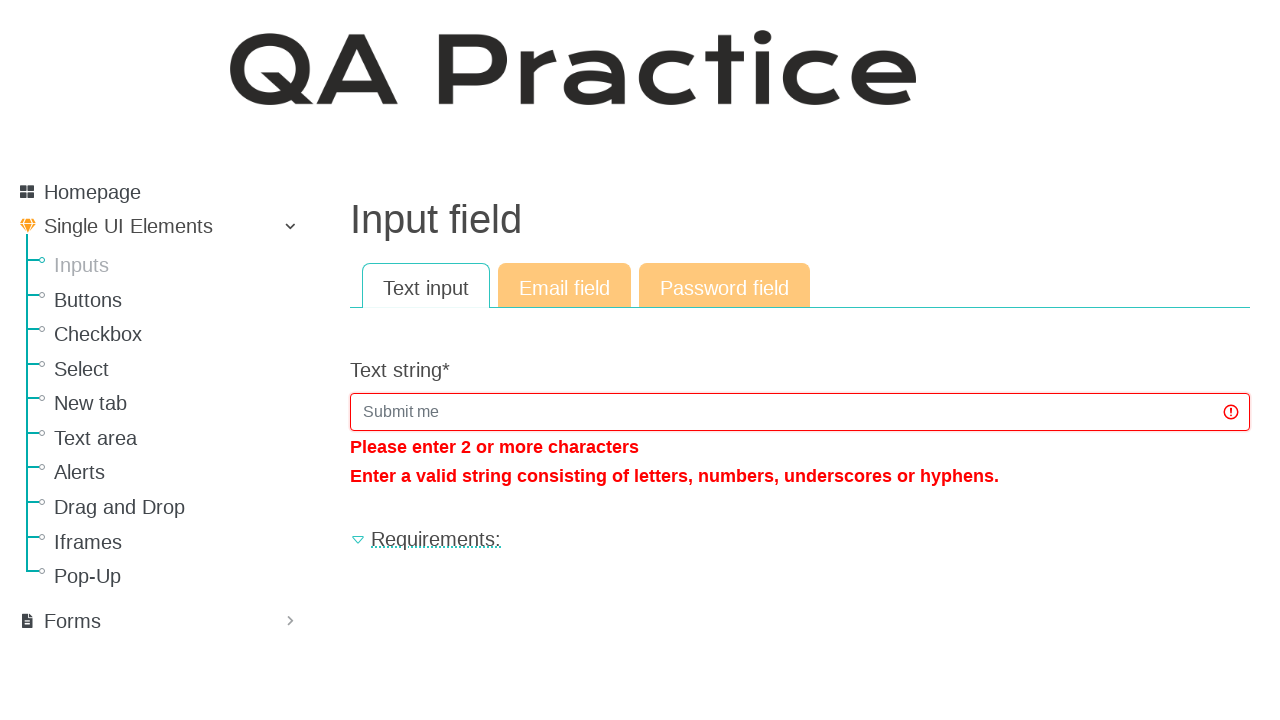

Filled text input field with 'user@localhost' on #id_text_string
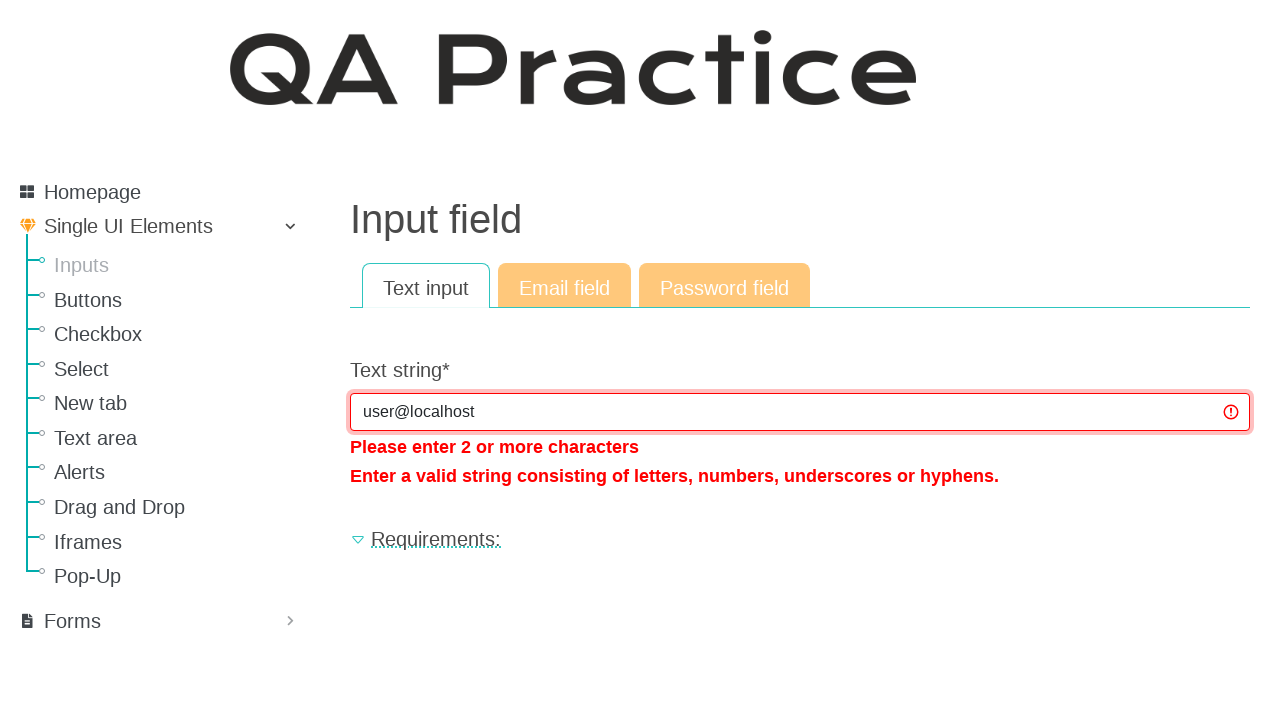

Pressed Enter to submit text input with 'user@localhost' on #id_text_string
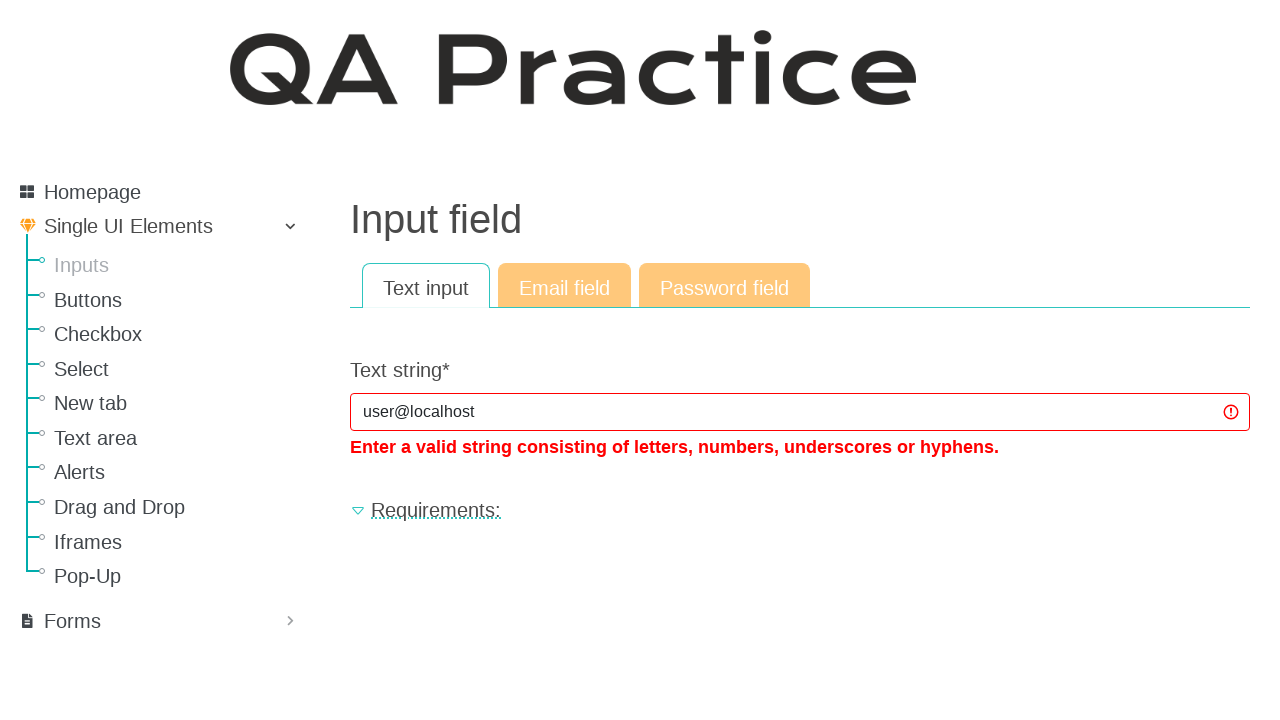

Validation error detected for text input 'user@localhost'
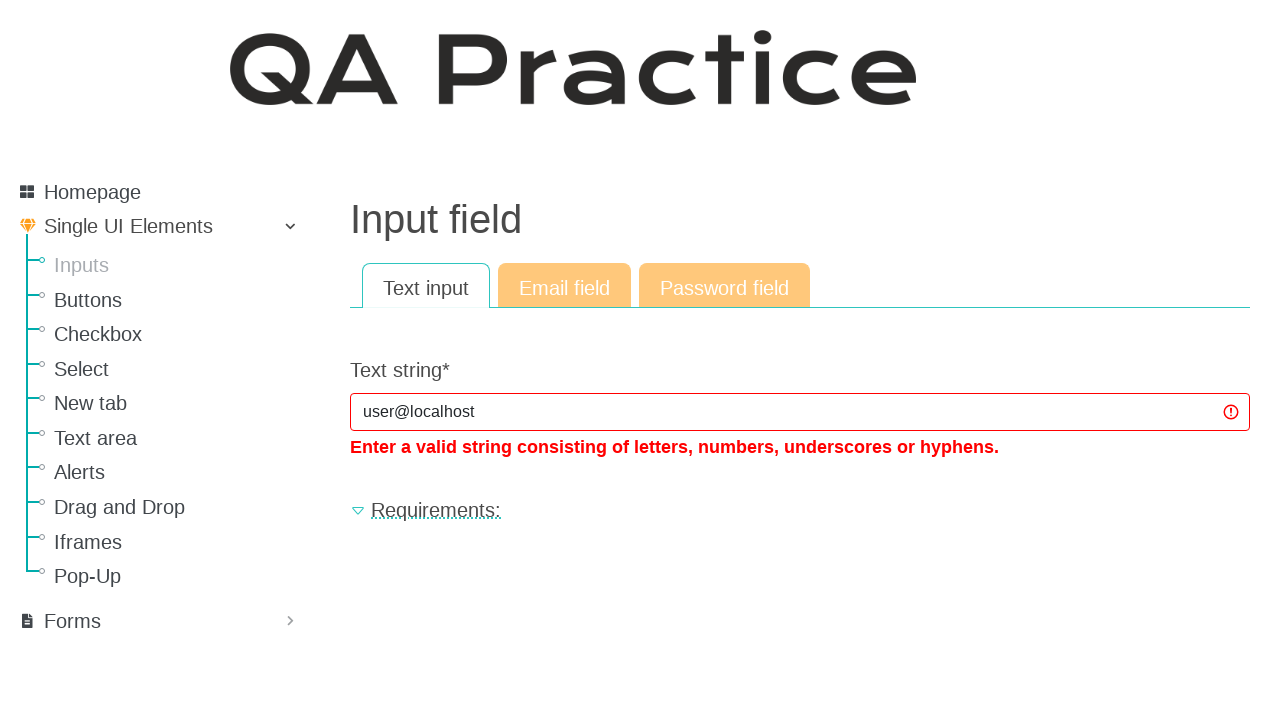

Cleared text input field for next iteration on #id_text_string
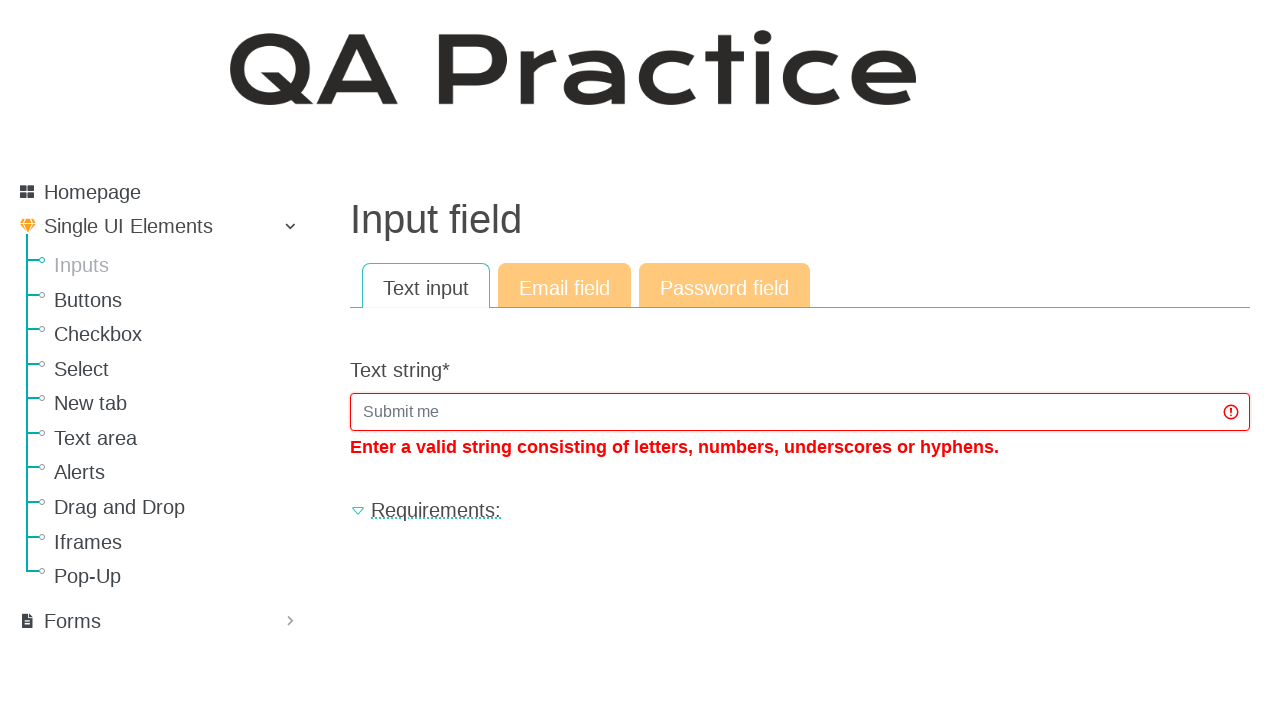

Filled text input field with 'user@local host' on #id_text_string
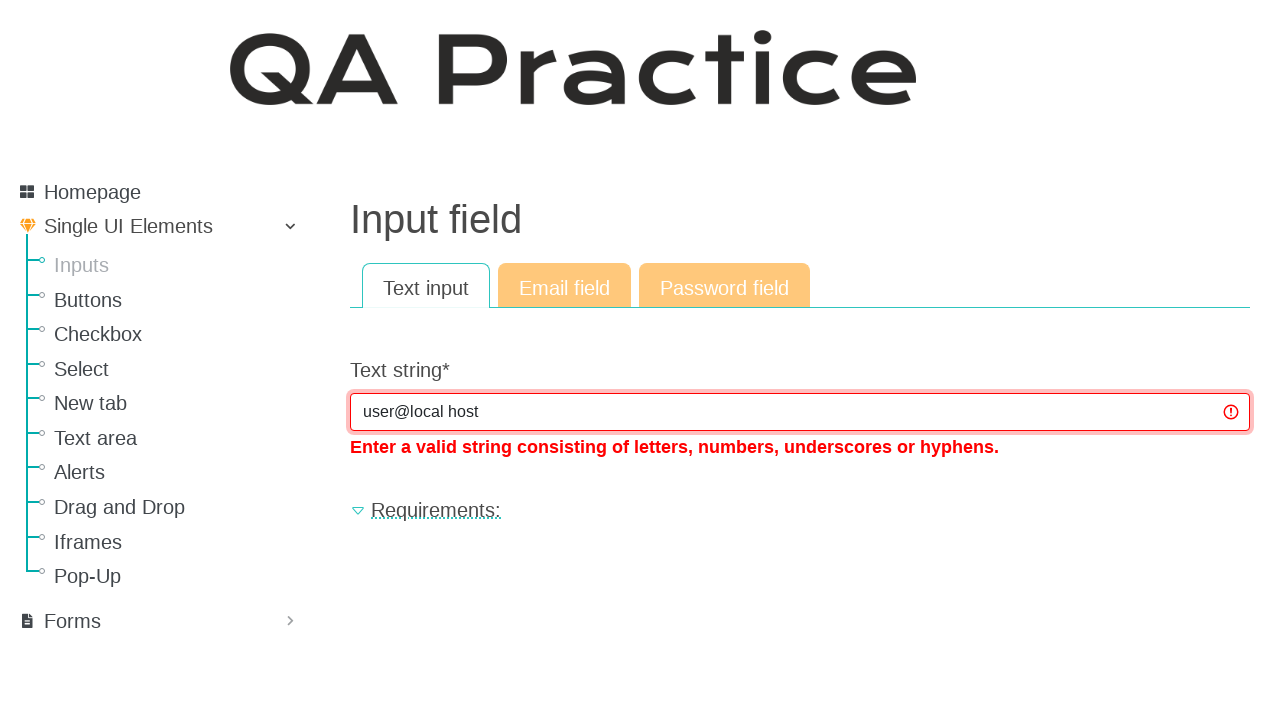

Pressed Enter to submit text input with 'user@local host' on #id_text_string
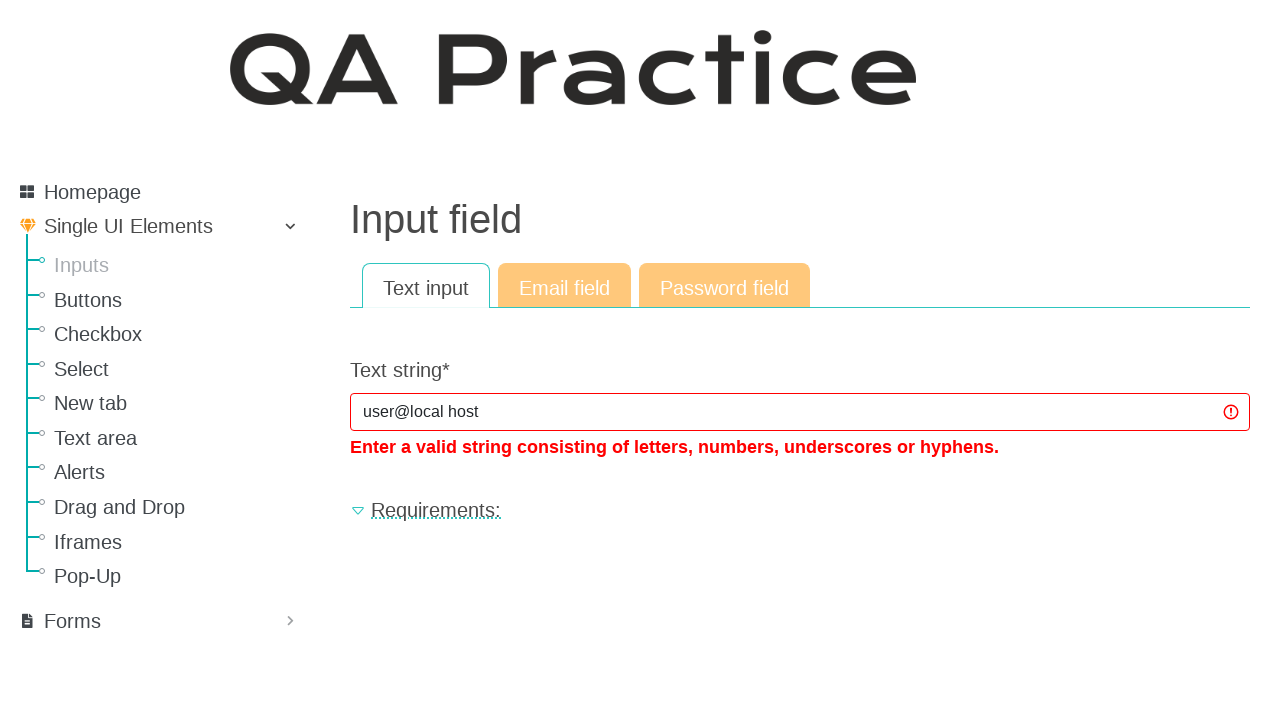

Validation error detected for text input 'user@local host'
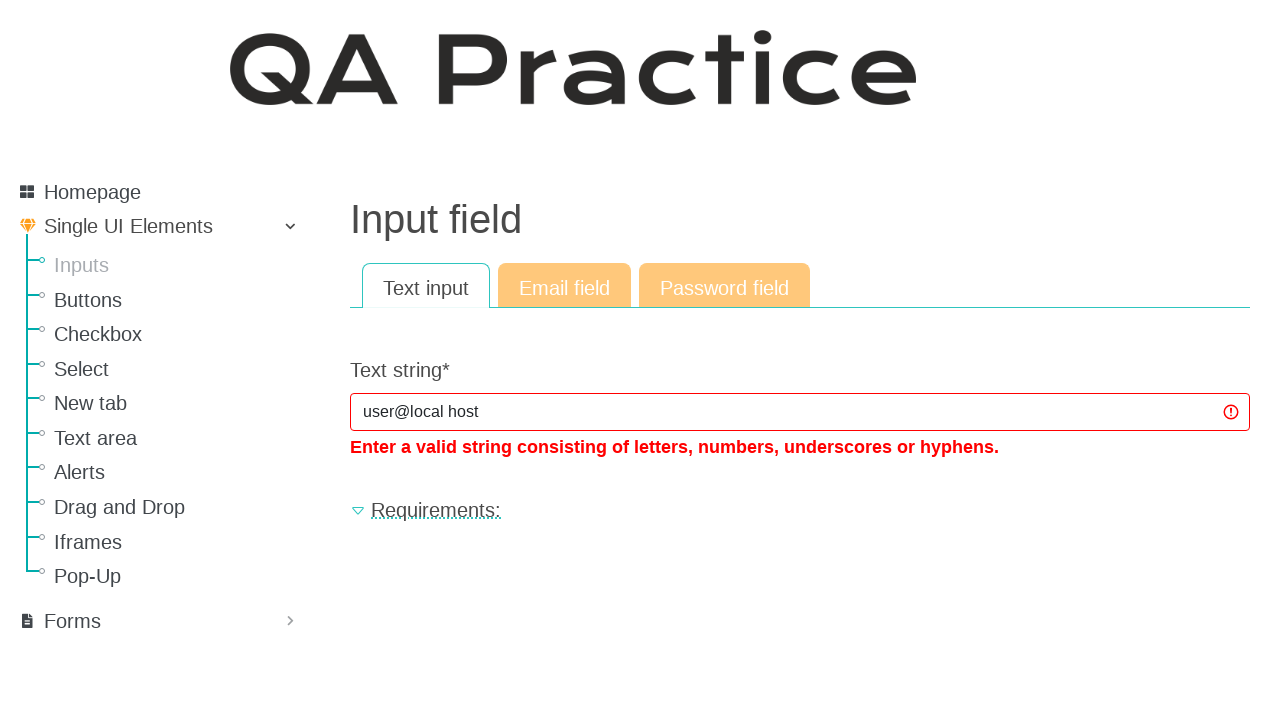

Cleared text input field for next iteration on #id_text_string
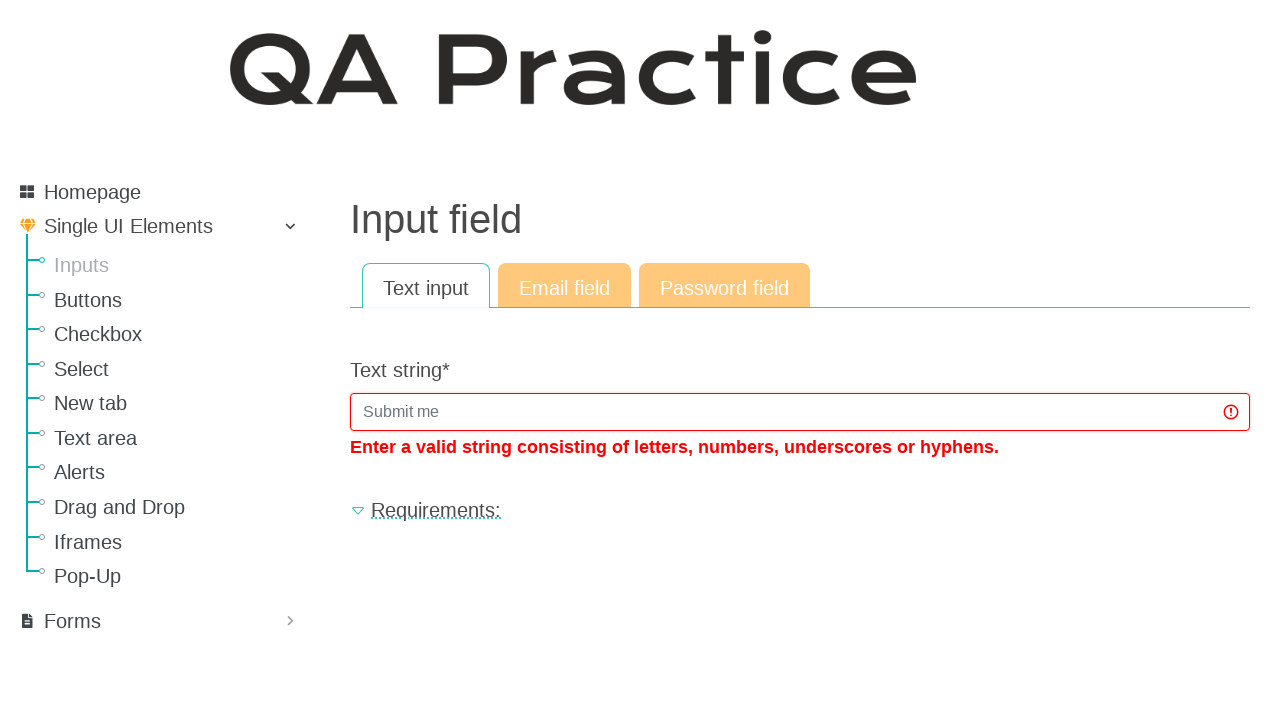

Filled text input field with 'user@.localhost' on #id_text_string
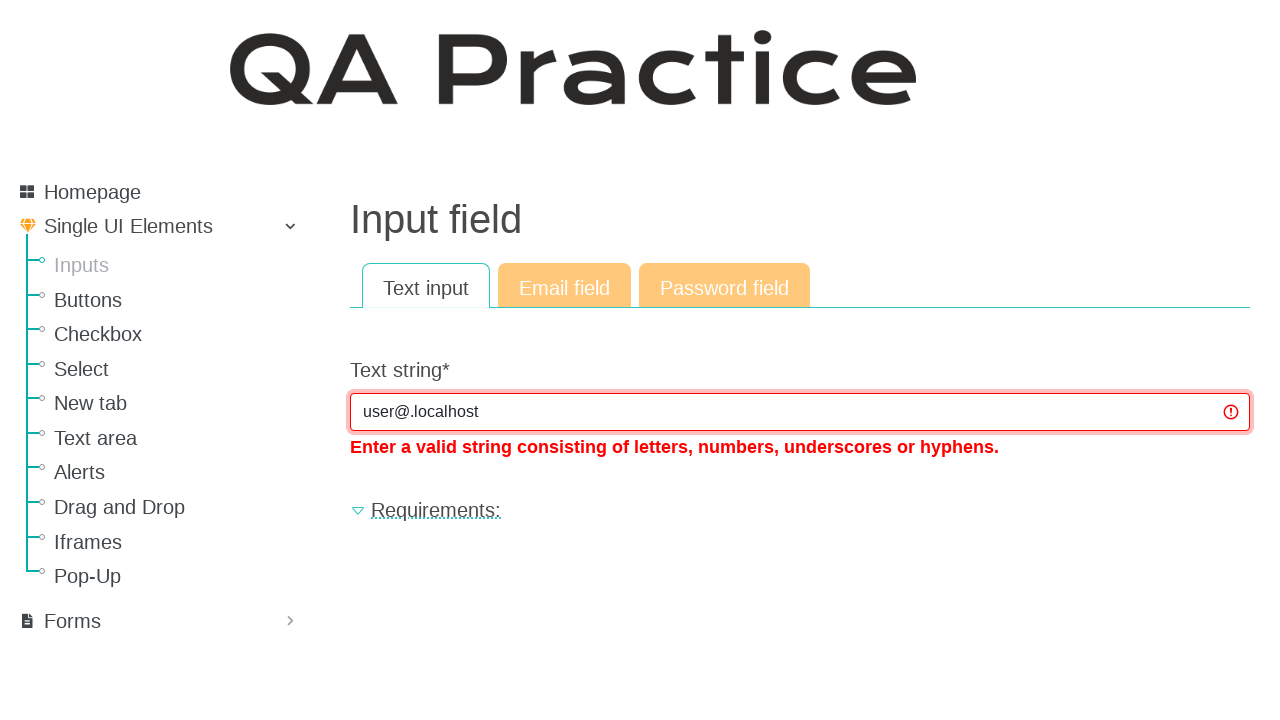

Pressed Enter to submit text input with 'user@.localhost' on #id_text_string
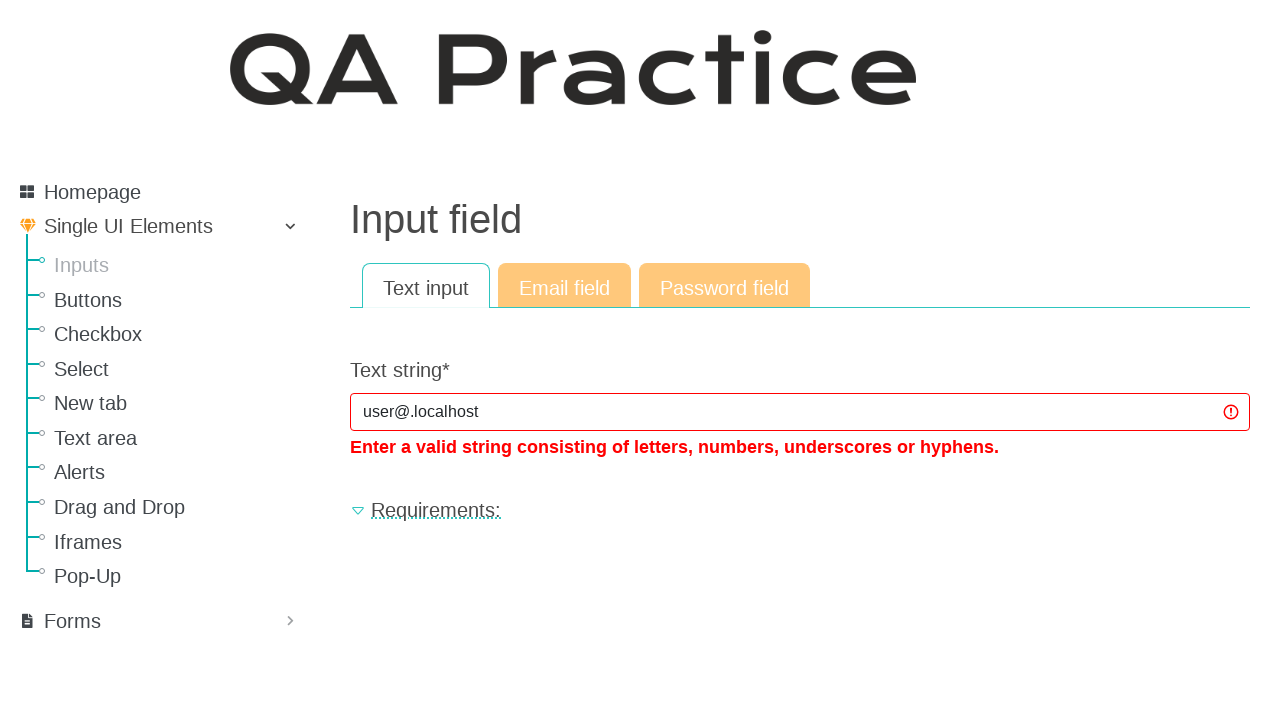

Validation error detected for text input 'user@.localhost'
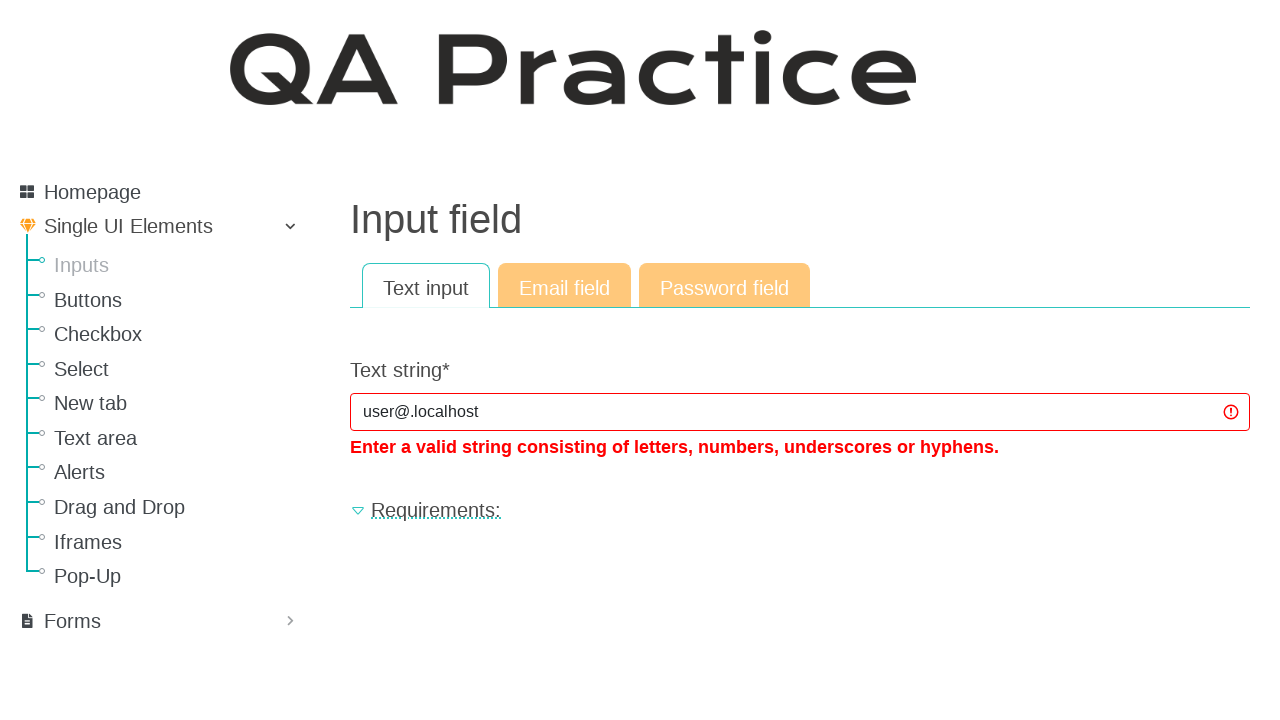

Cleared text input field for next iteration on #id_text_string
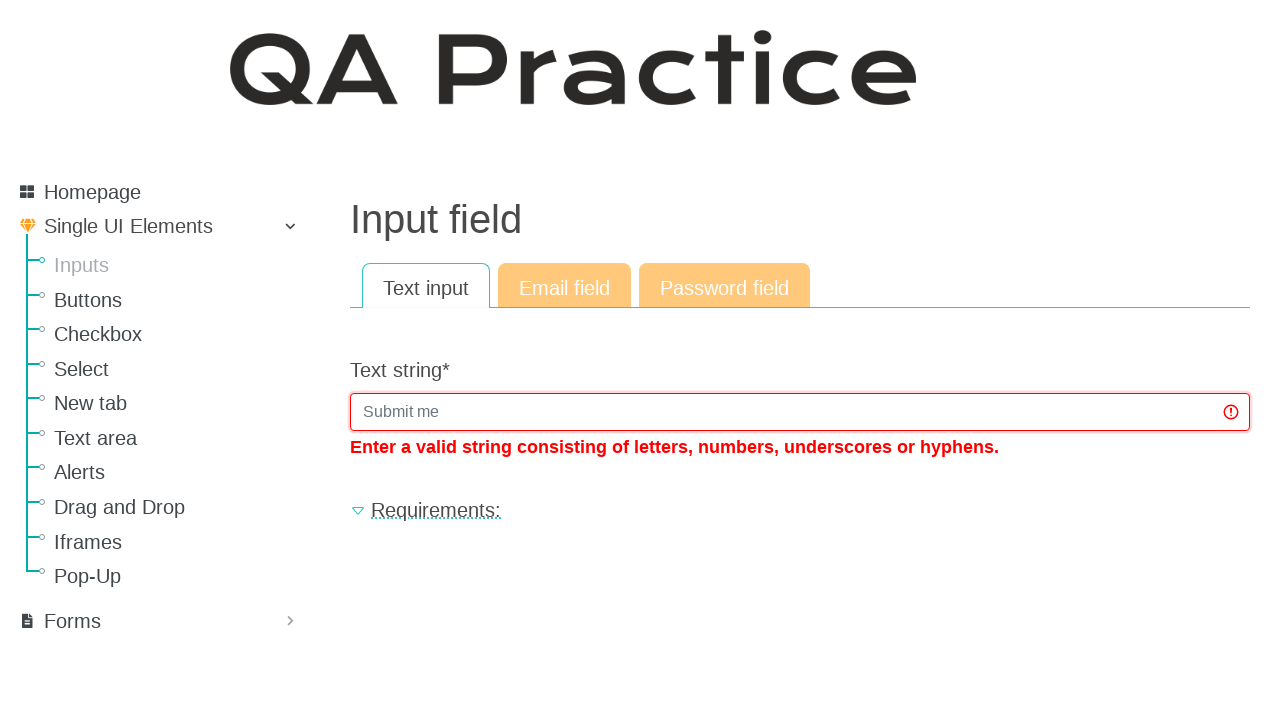

Filled text input field with 'longemailaddresslongemailaddress' on #id_text_string
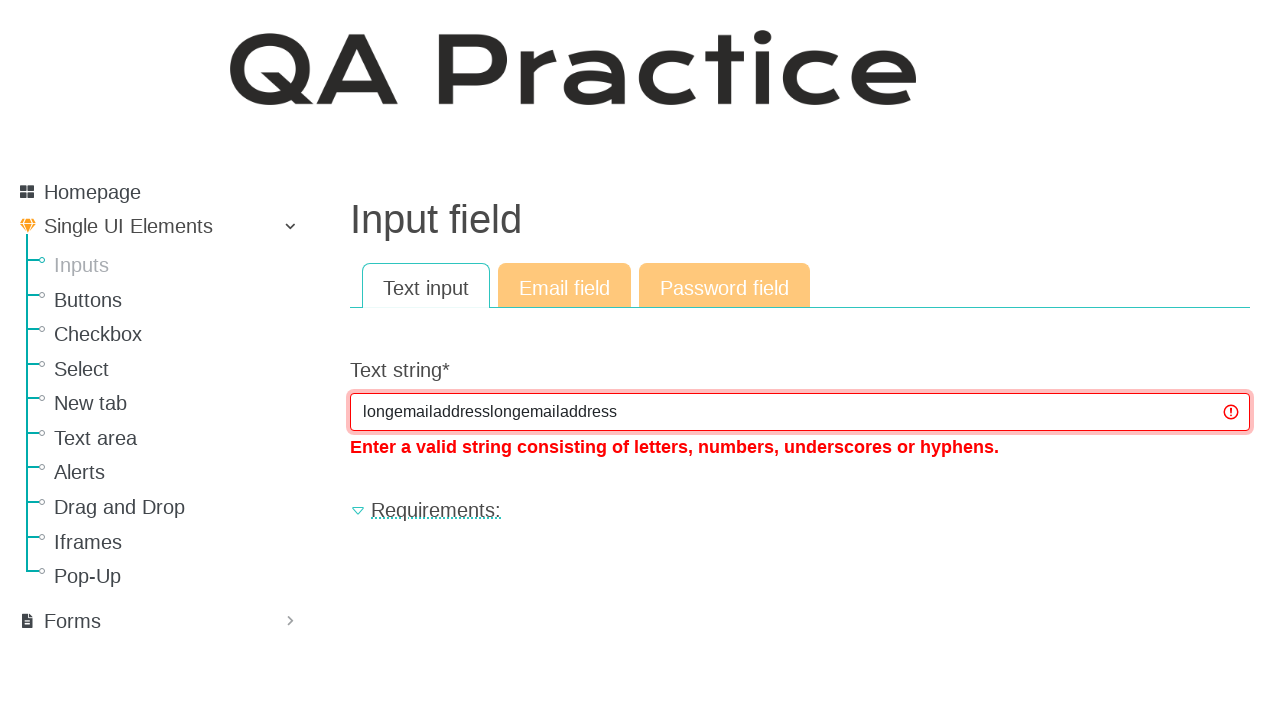

Pressed Enter to submit text input with 'longemailaddresslongemailaddress' on #id_text_string
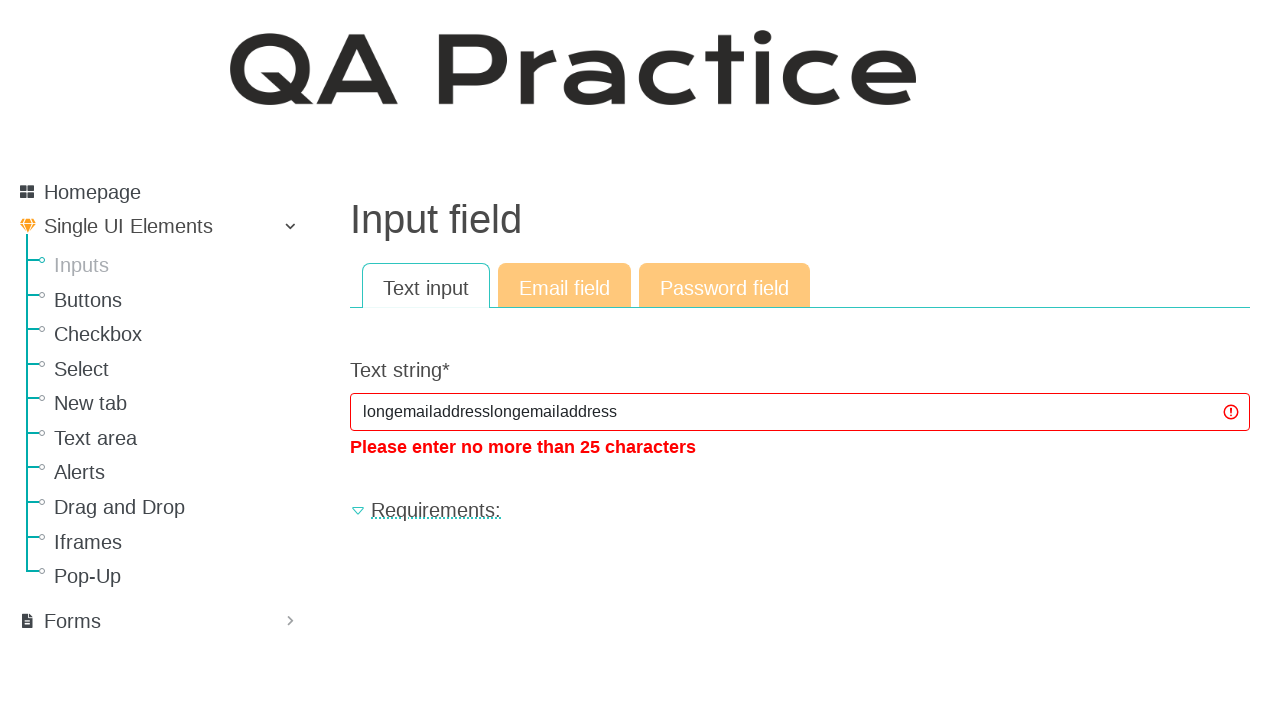

Validation error detected for text input 'longemailaddresslongemailaddress'
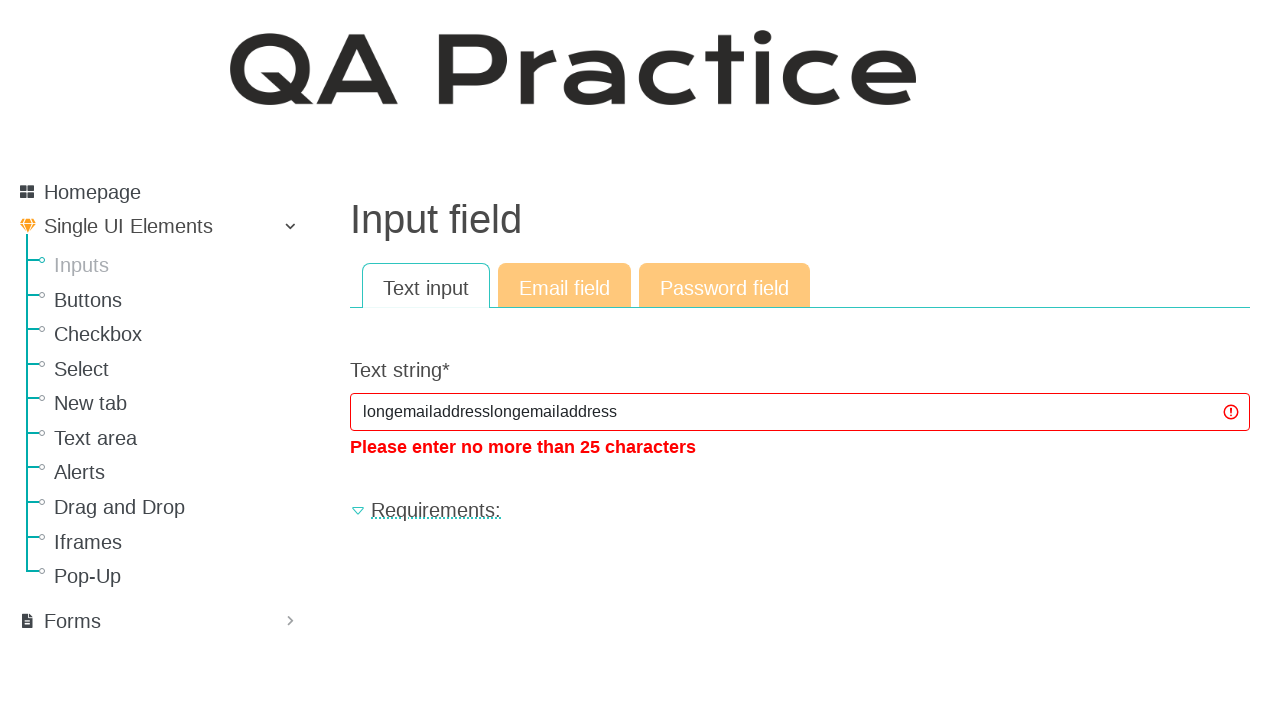

Cleared text input field for next iteration on #id_text_string
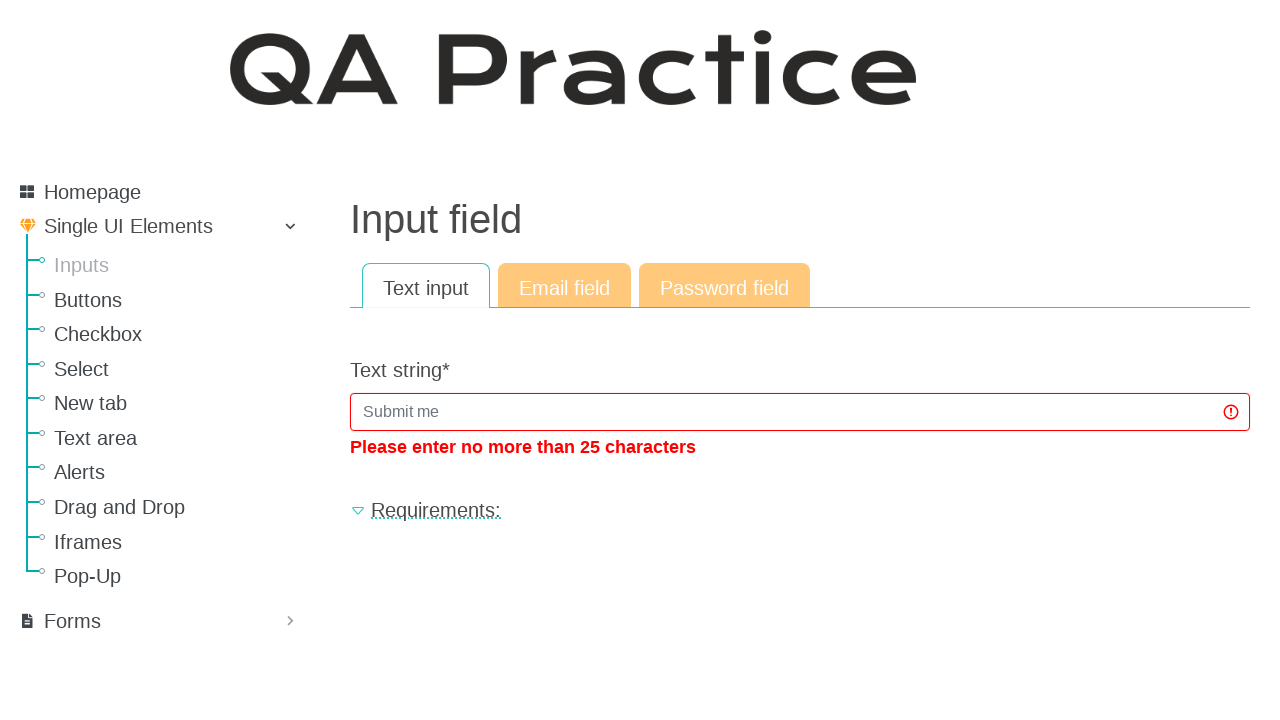

Filled text input field with 'a' on #id_text_string
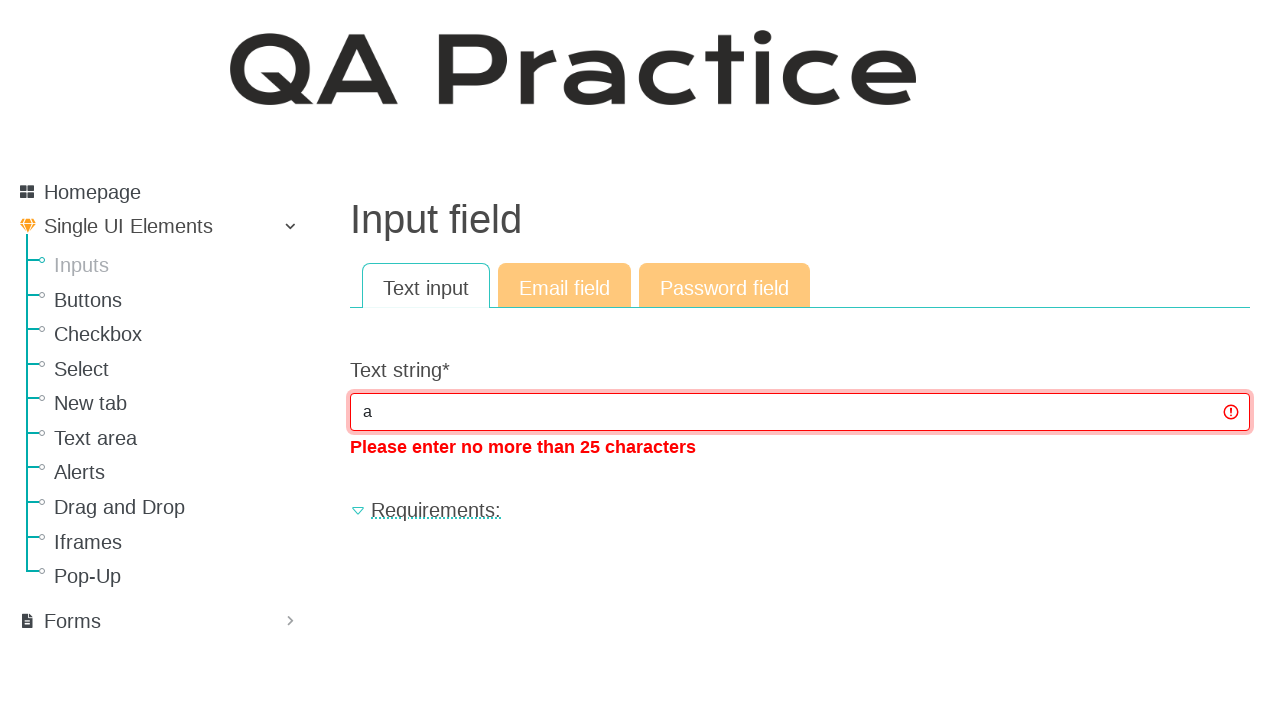

Pressed Enter to submit text input with 'a' on #id_text_string
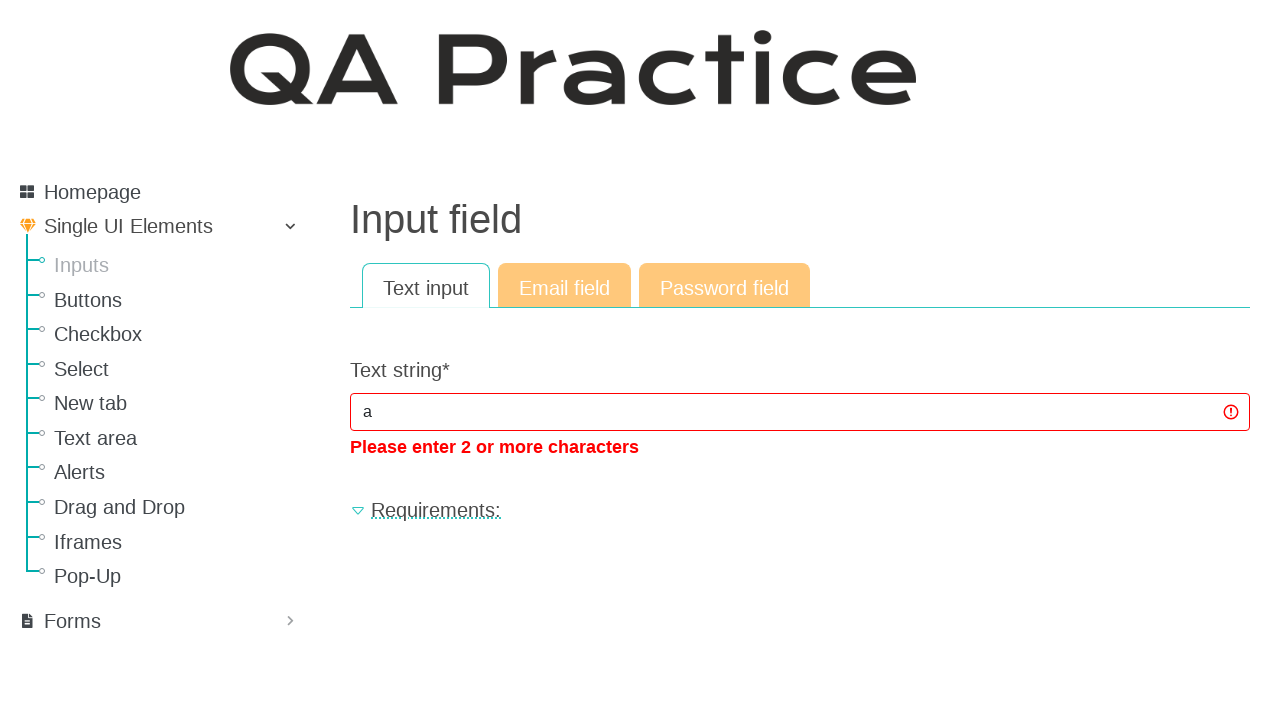

Validation error detected for text input 'a'
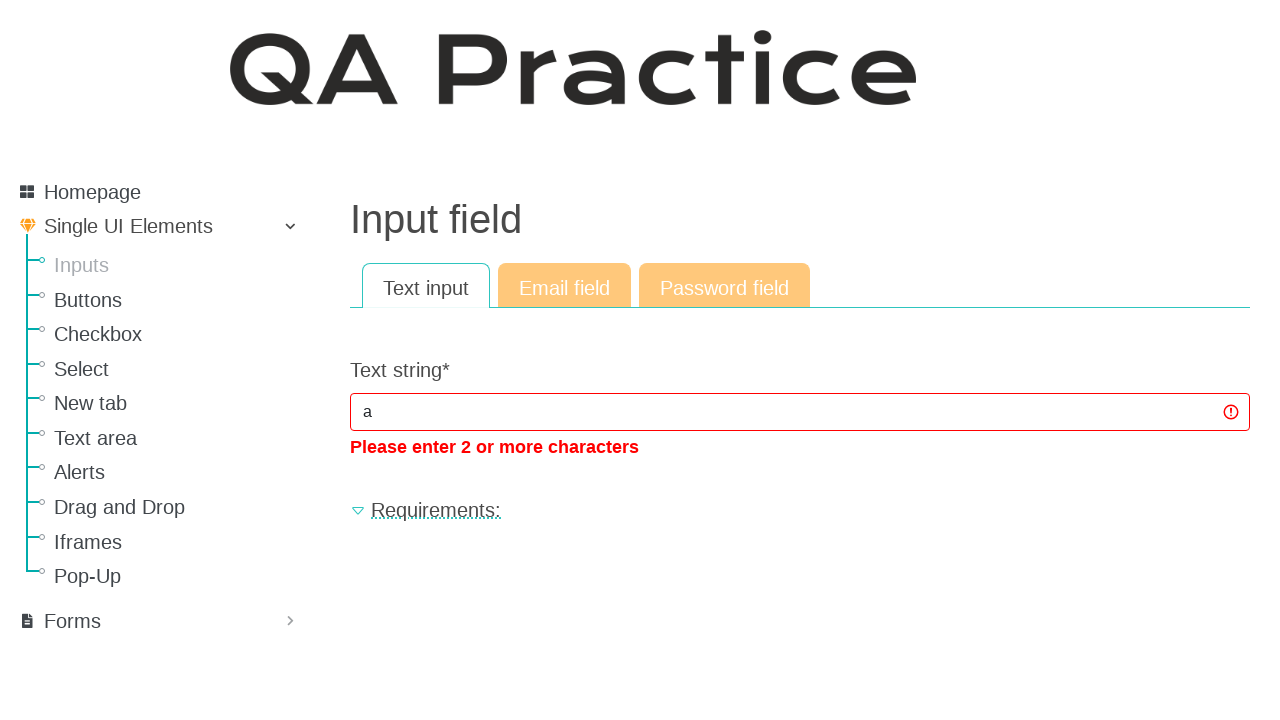

Cleared text input field for next iteration on #id_text_string
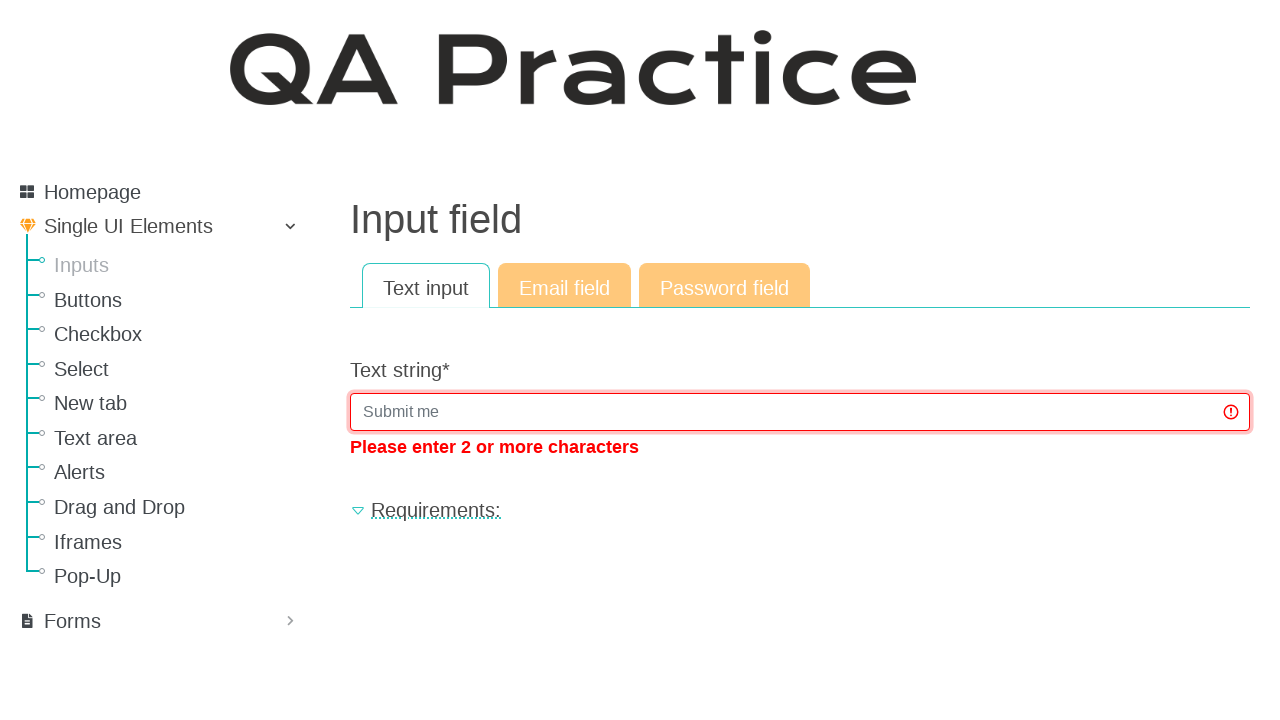

Filled text input field with 'user!' on #id_text_string
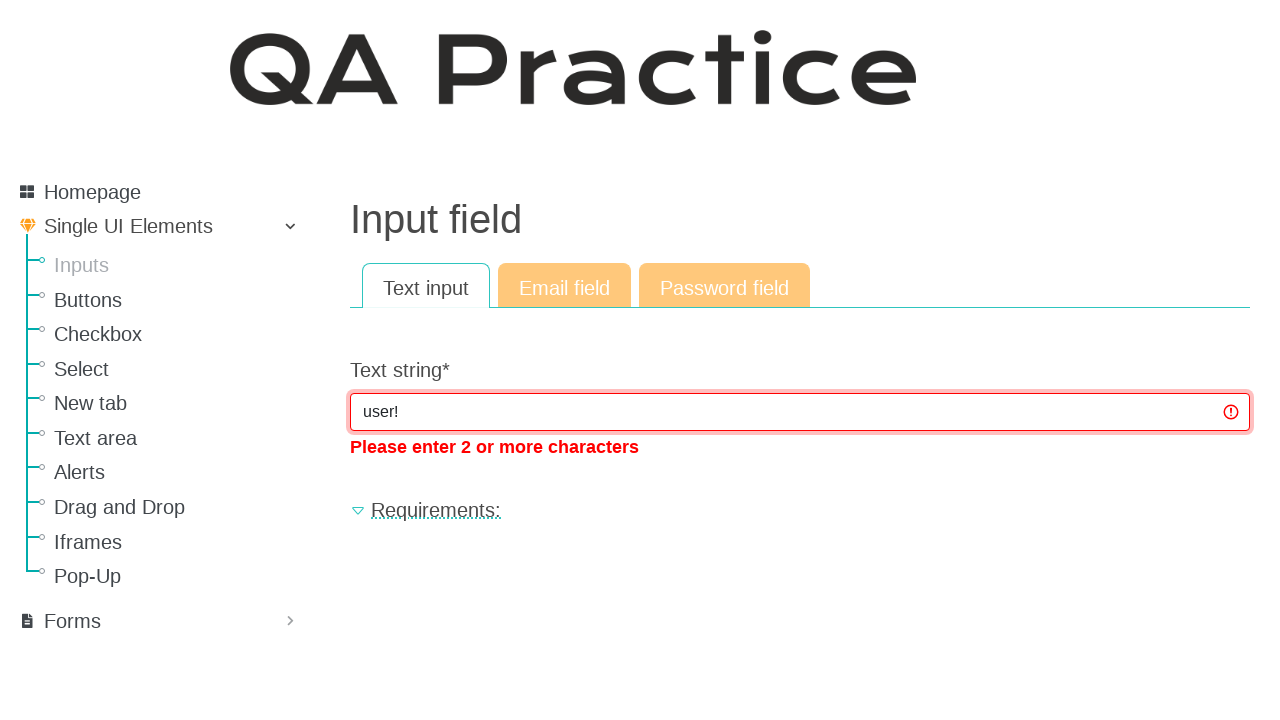

Pressed Enter to submit text input with 'user!' on #id_text_string
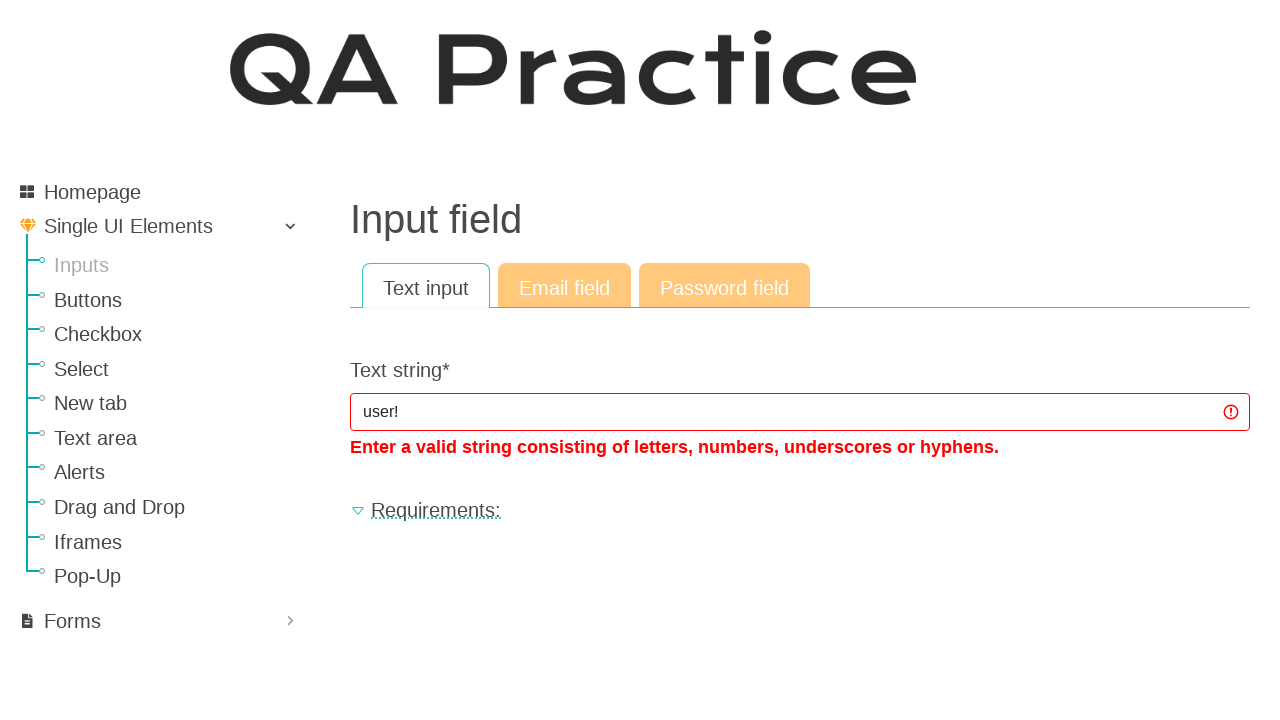

Validation error detected for text input 'user!'
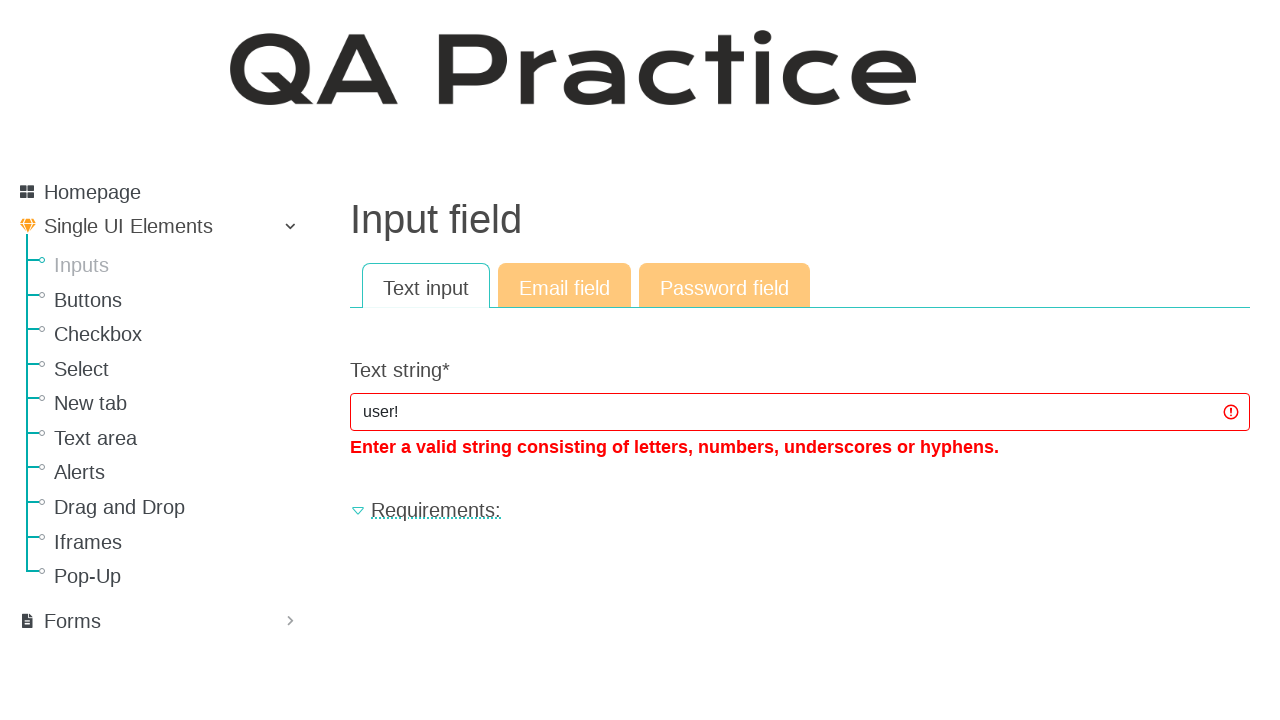

Cleared text input field for next iteration on #id_text_string
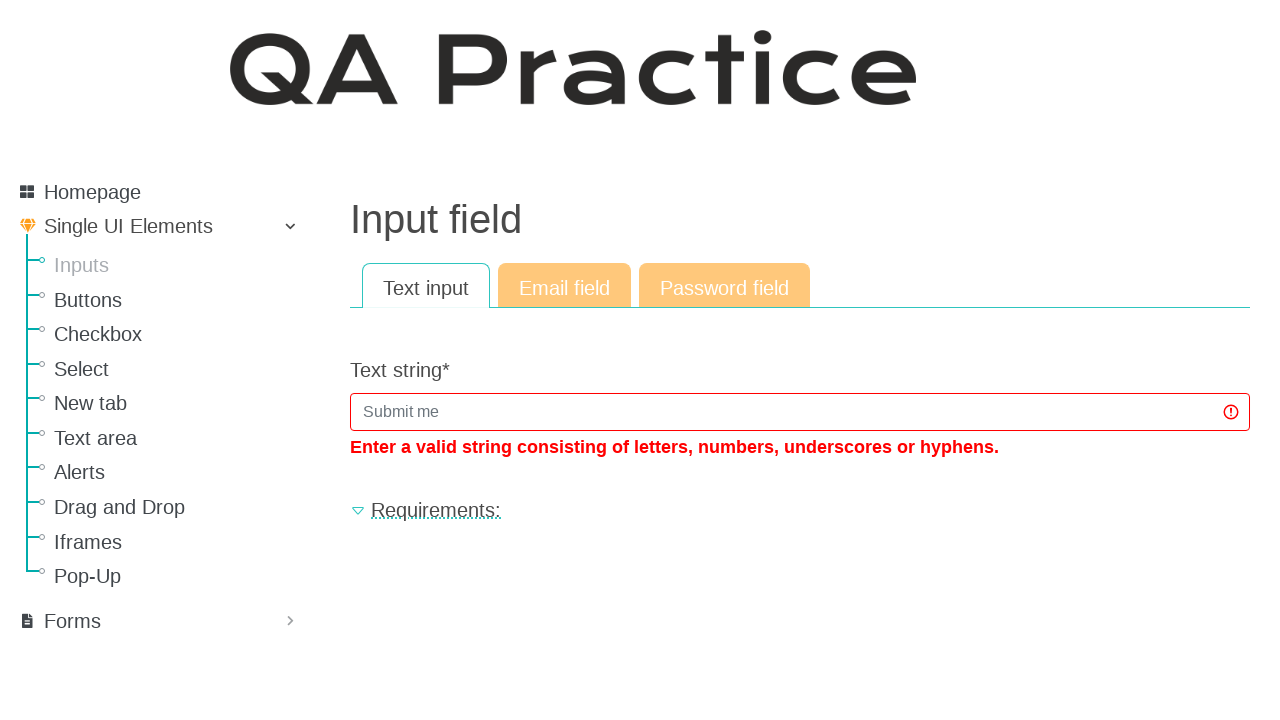

Filled text input field with 'user@localhost!' on #id_text_string
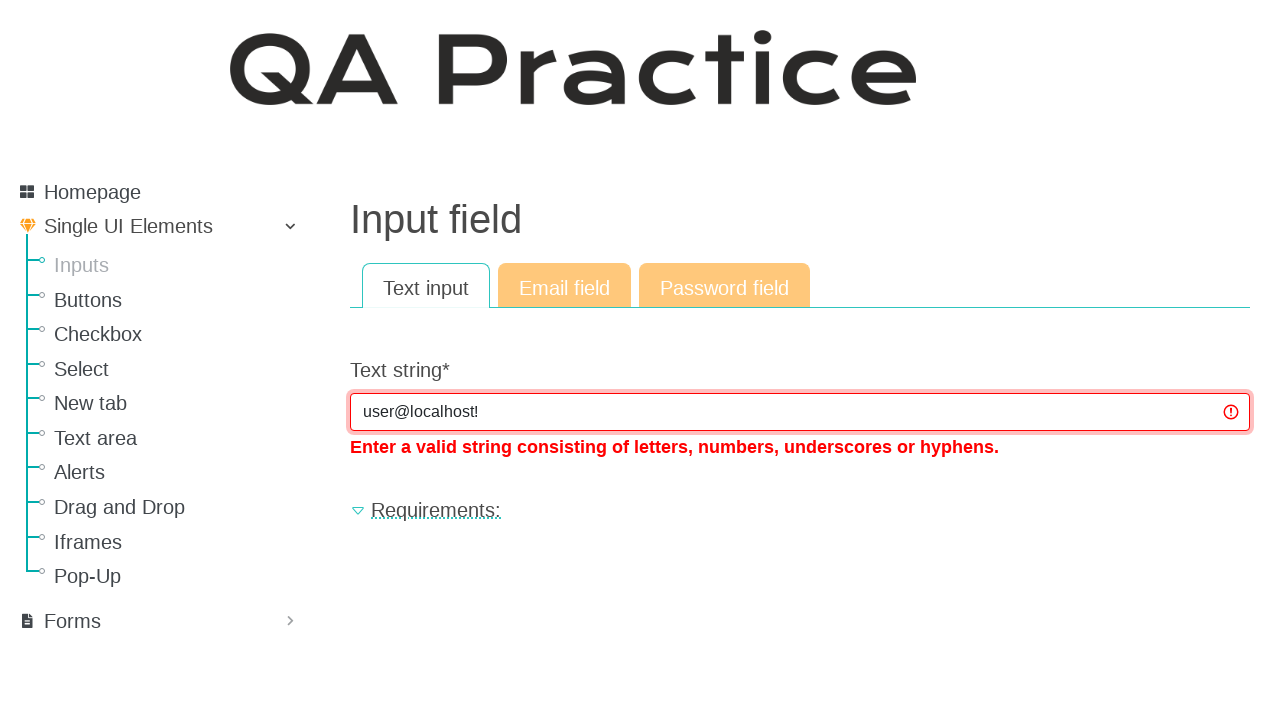

Pressed Enter to submit text input with 'user@localhost!' on #id_text_string
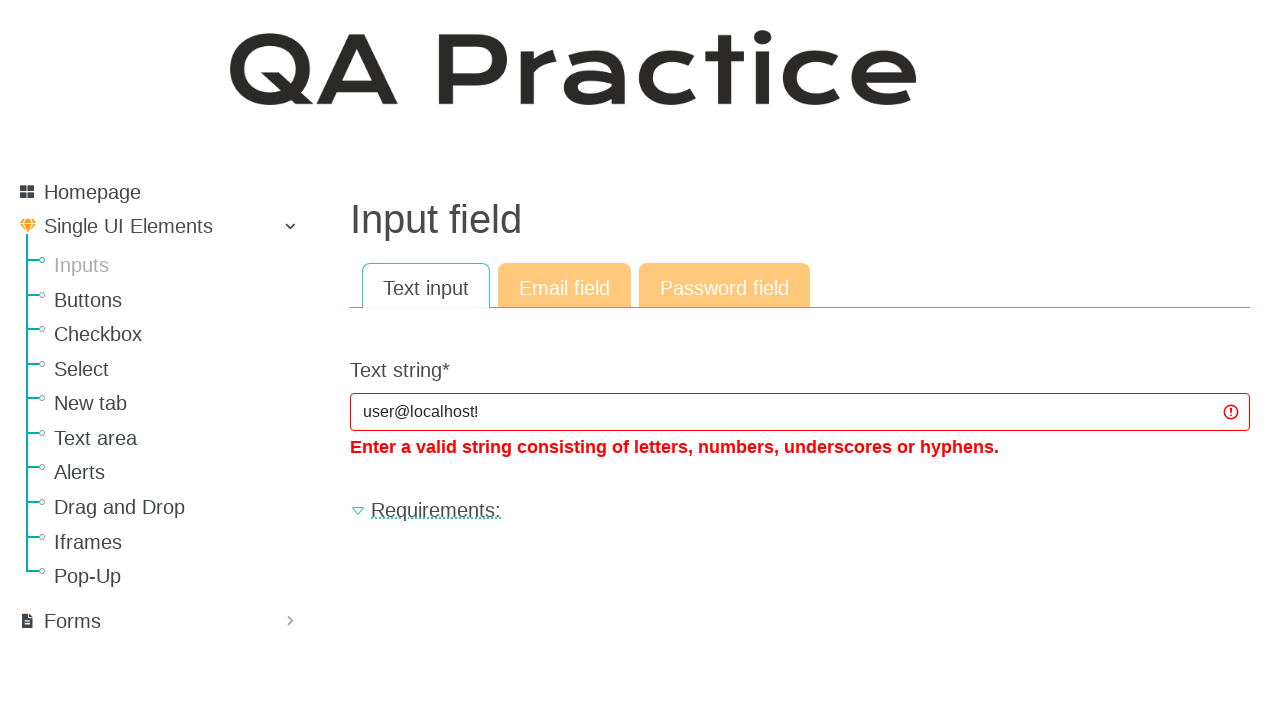

Validation error detected for text input 'user@localhost!'
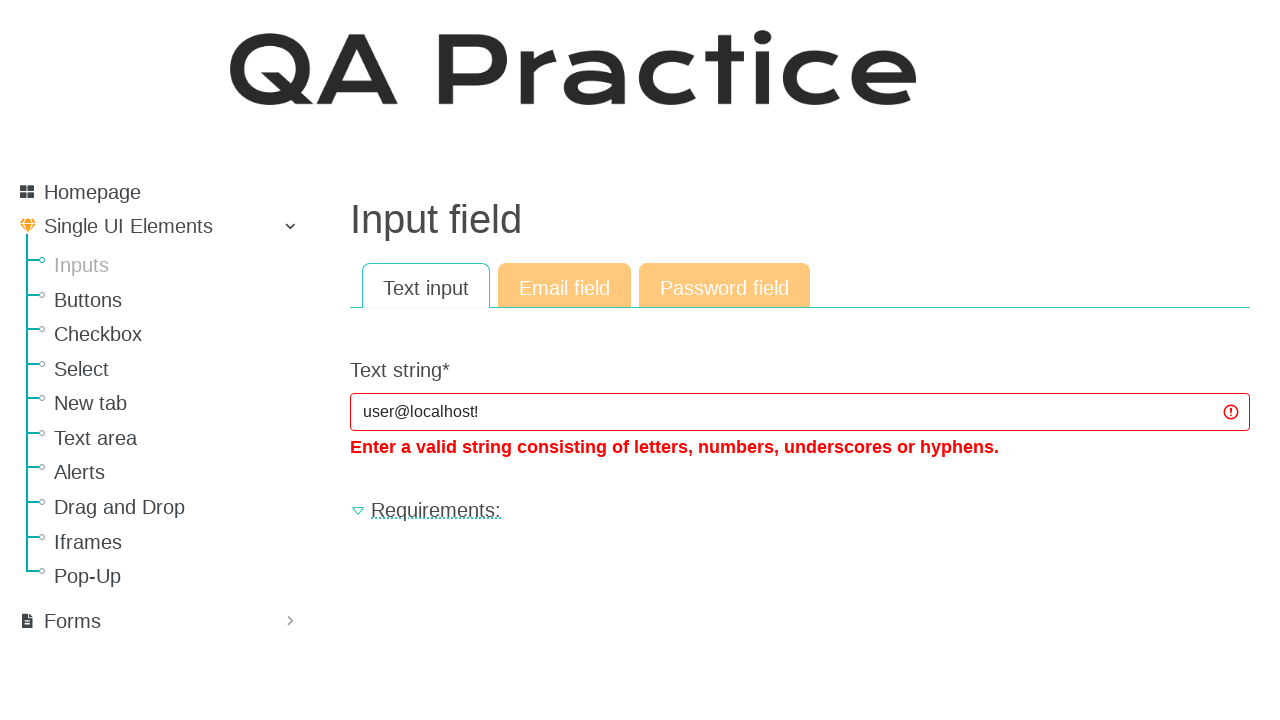

Cleared text input field for next iteration on #id_text_string
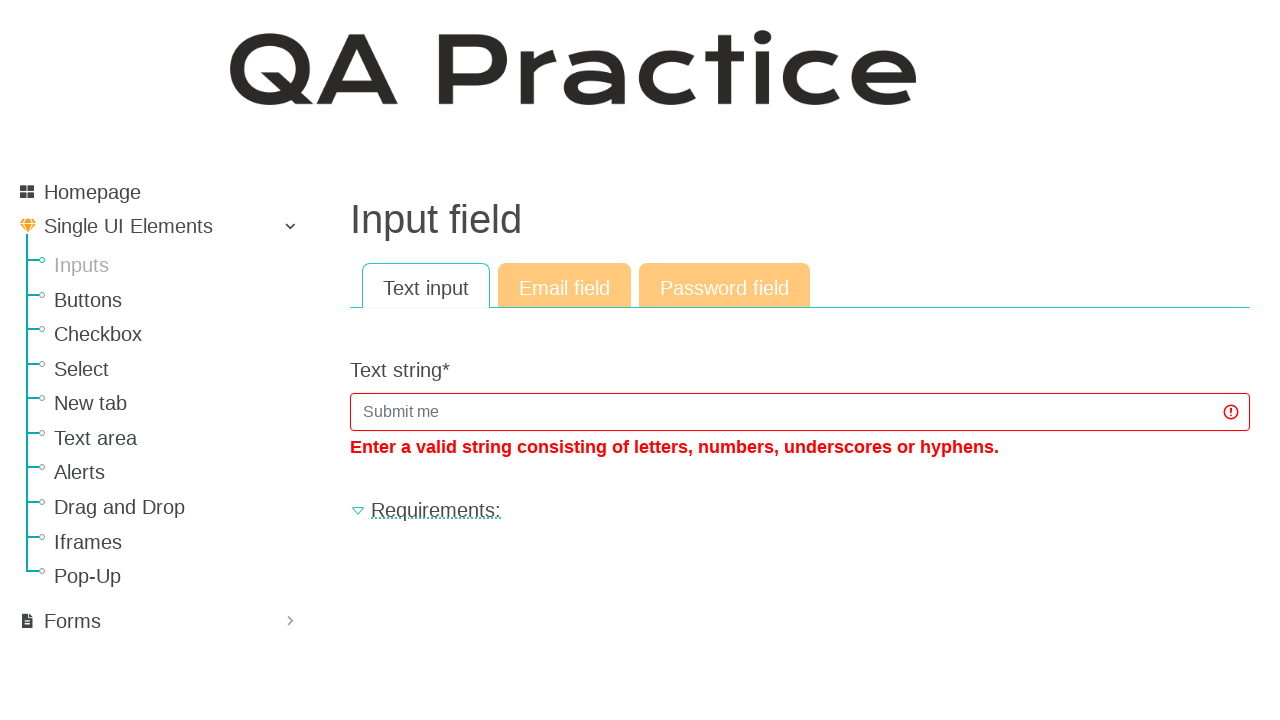

Clicked on email input link at (564, 286) on xpath=//a[contains(@href, '/elements/input/email')]
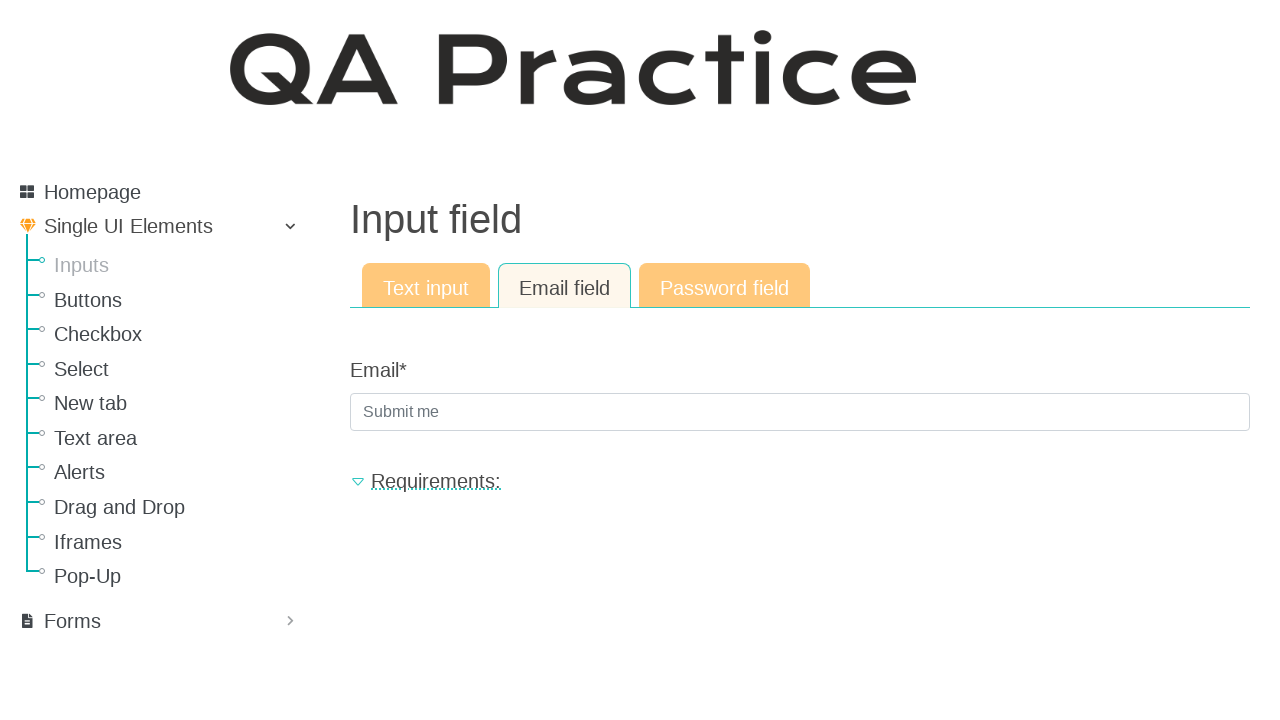

Waited for email field to be present
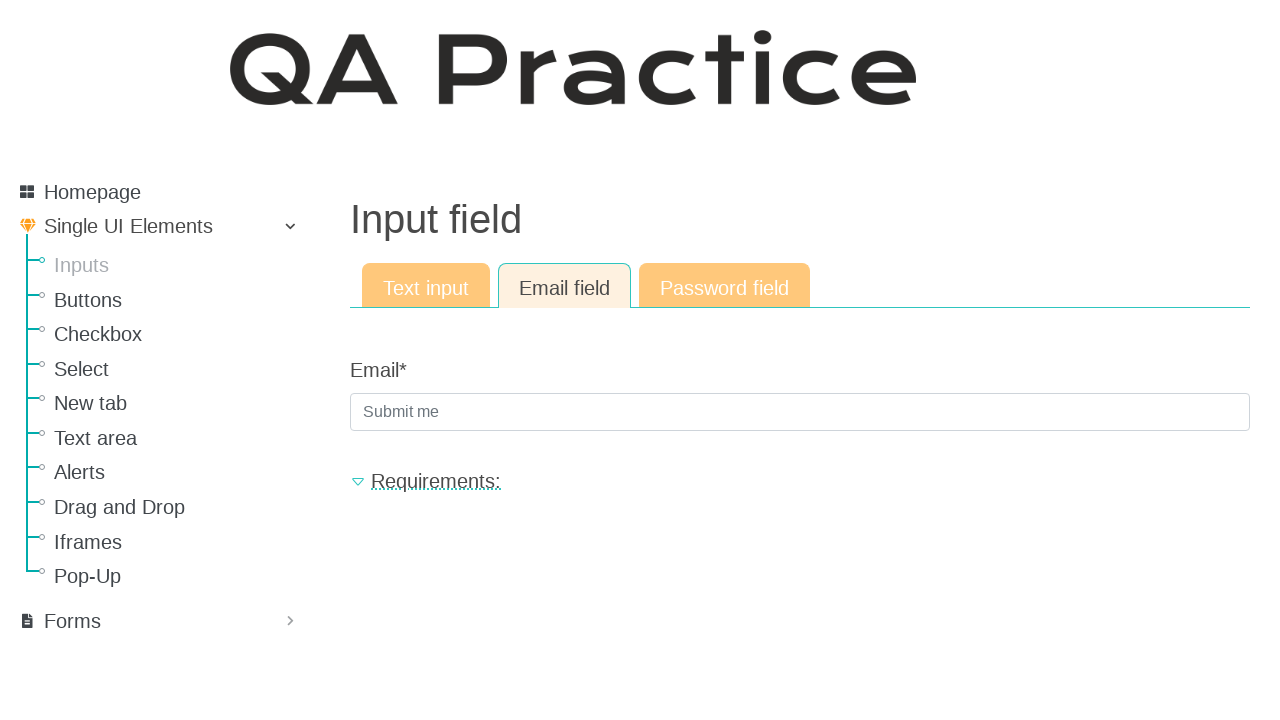

Filled email field with 'test@localhost' on #id_email
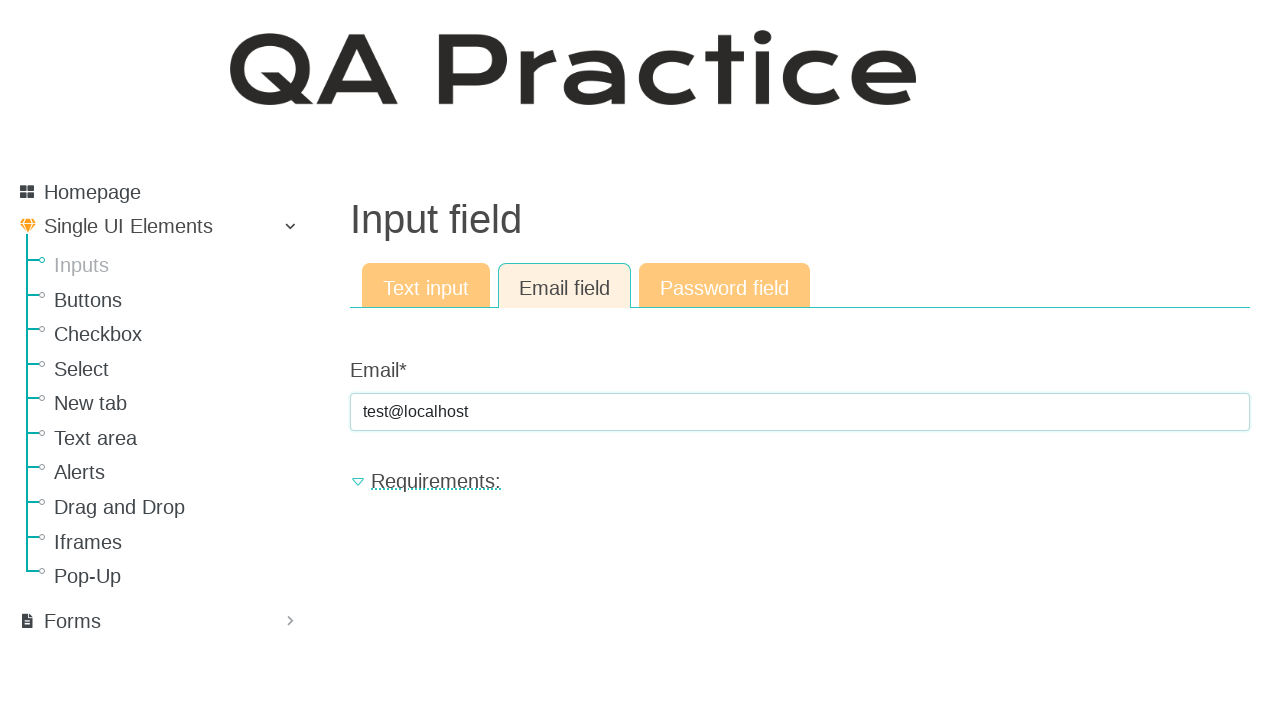

Pressed Enter to submit email input with 'test@localhost' on #id_email
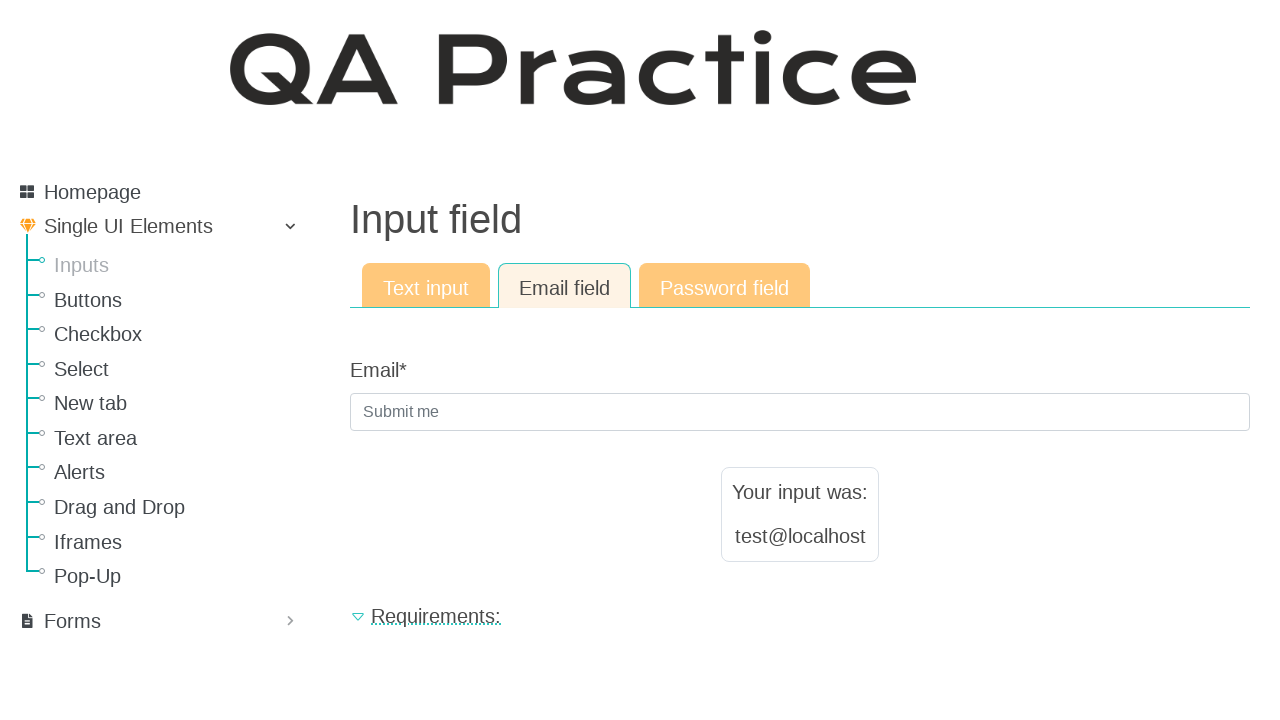

Filled email field with 'user1@localhost' on #id_email
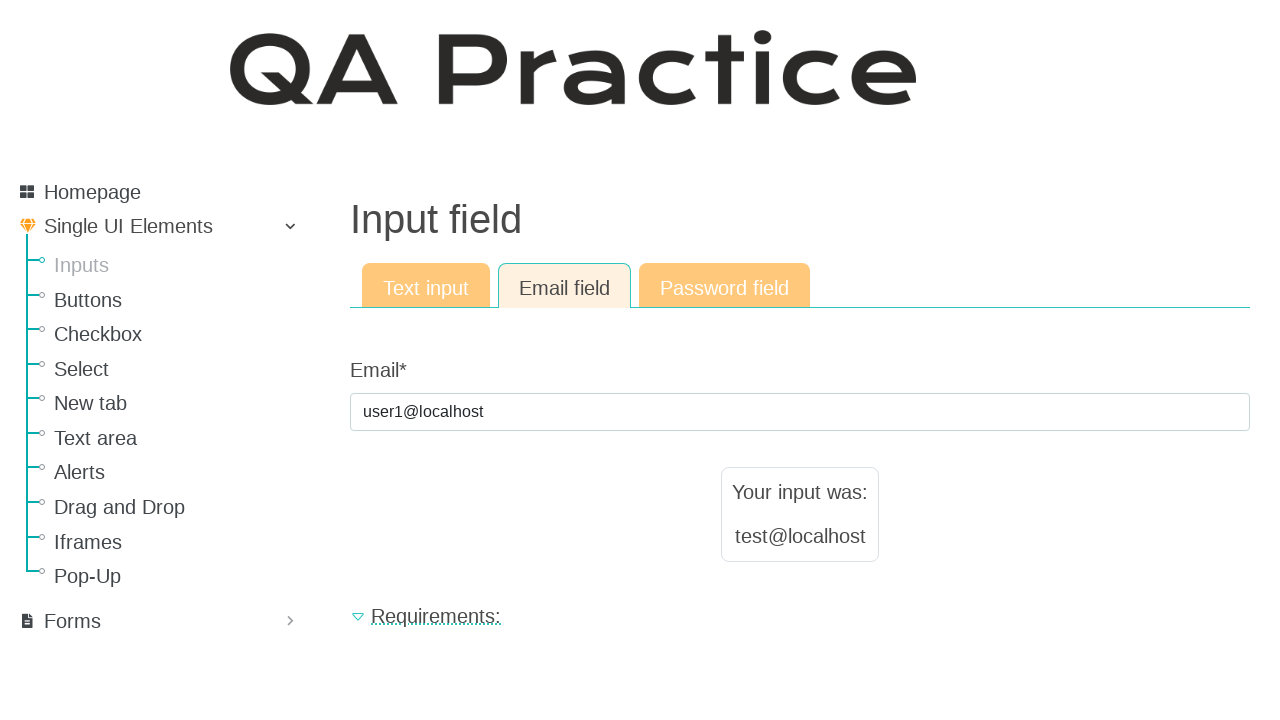

Pressed Enter to submit email input with 'user1@localhost' on #id_email
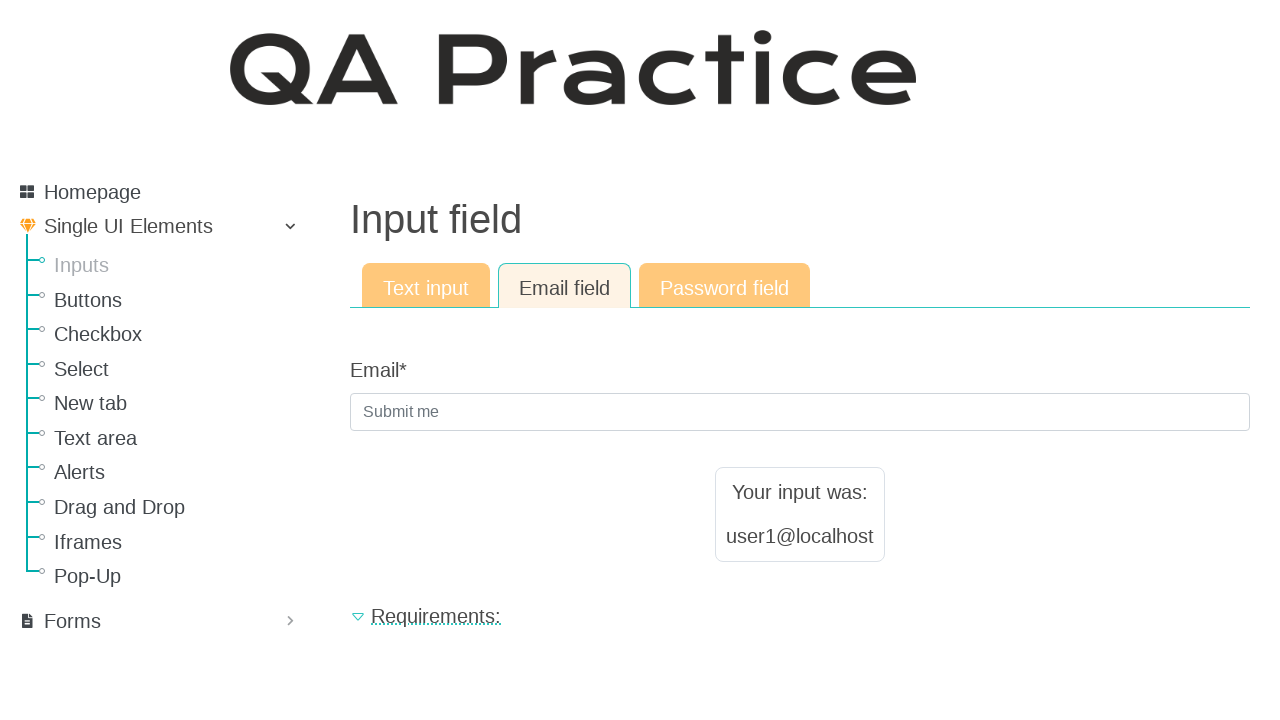

Filled email field with 'admin@localhost' on #id_email
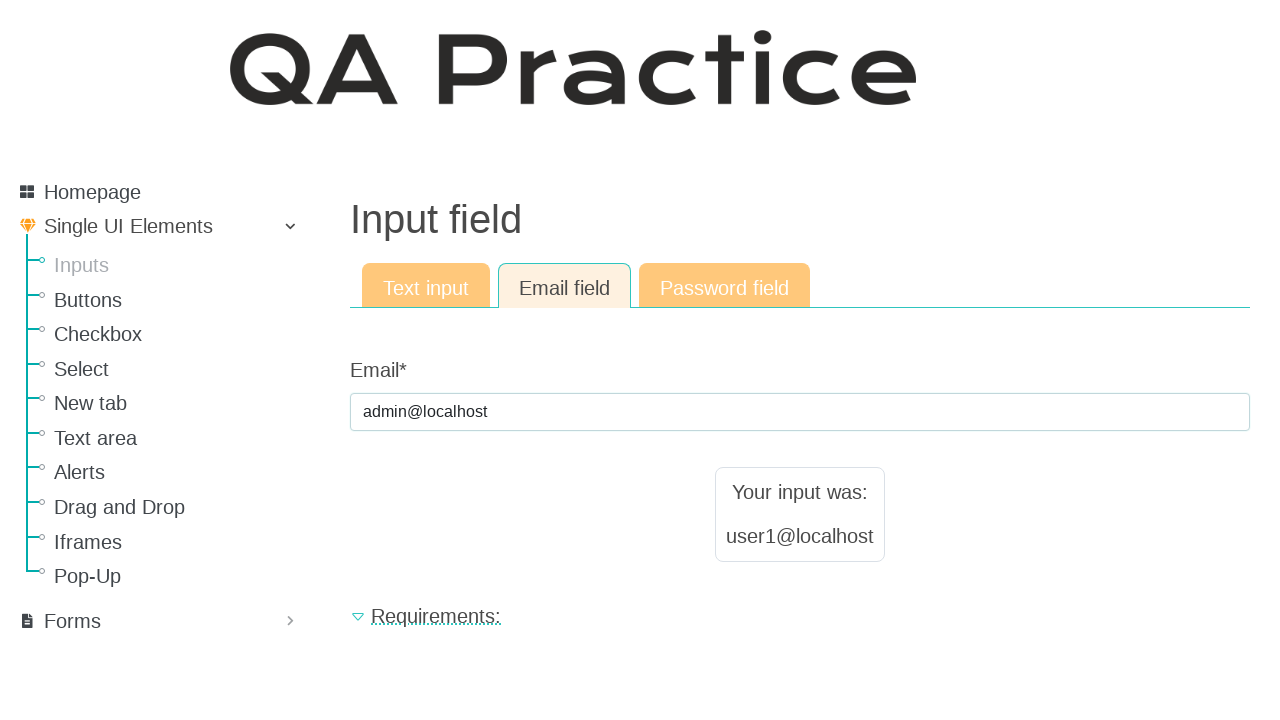

Pressed Enter to submit email input with 'admin@localhost' on #id_email
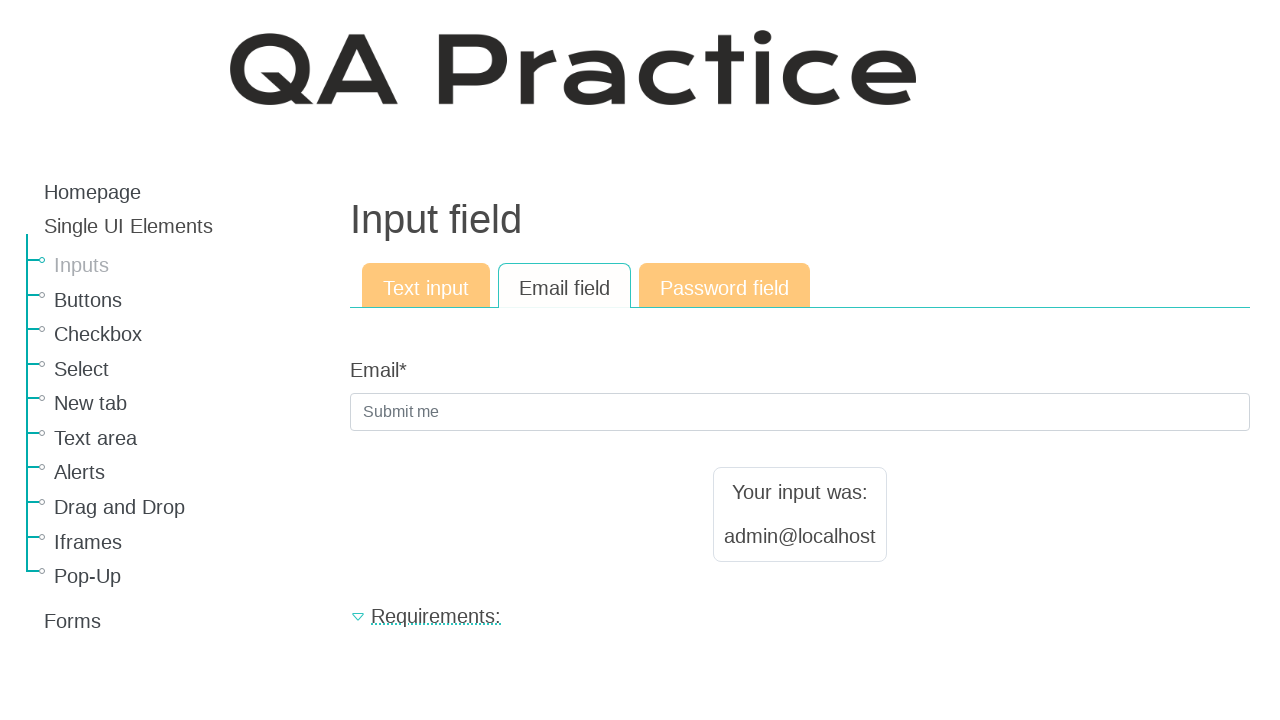

Filled email field with 'name.surname@localhost' on #id_email
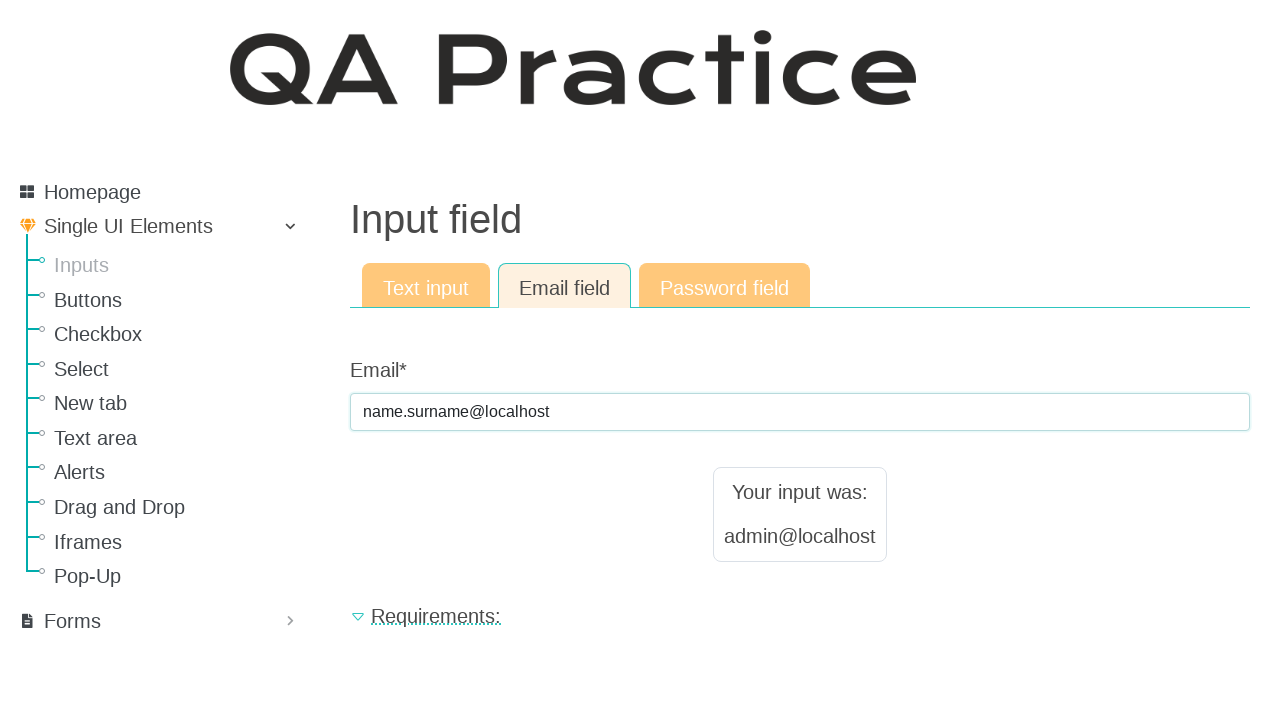

Pressed Enter to submit email input with 'name.surname@localhost' on #id_email
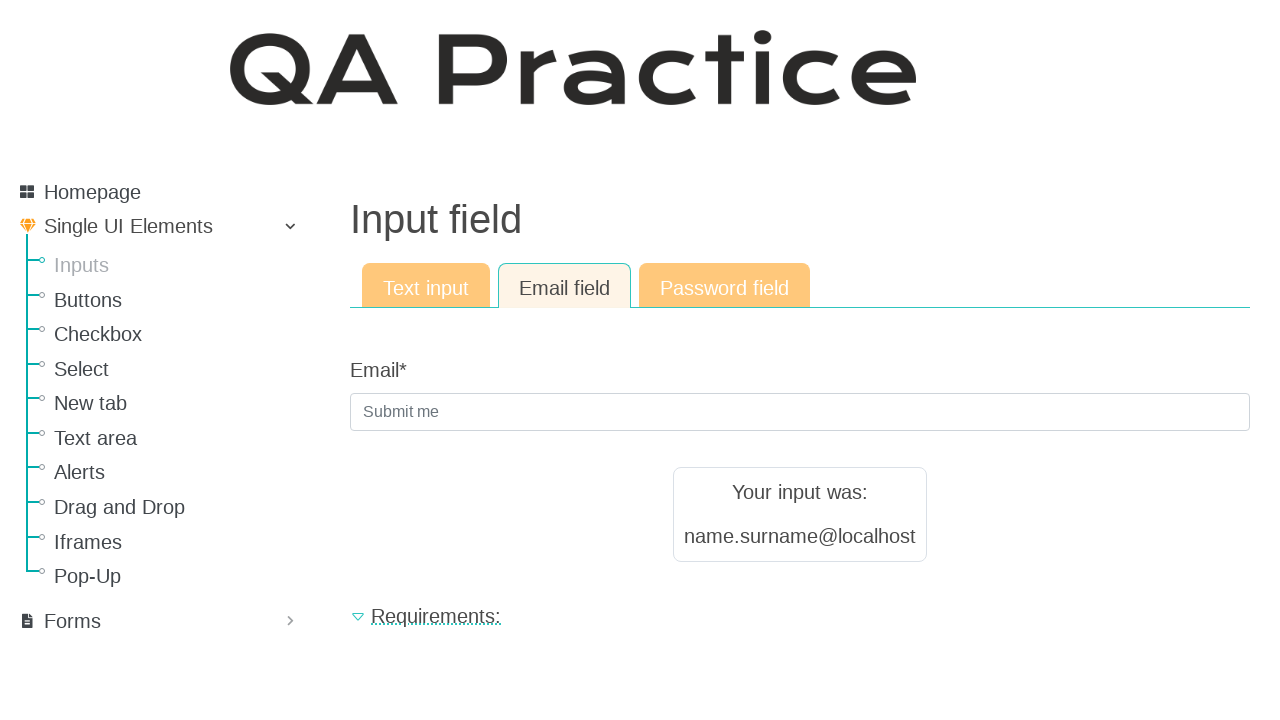

Filled email field with 'sample123@localhost' on #id_email
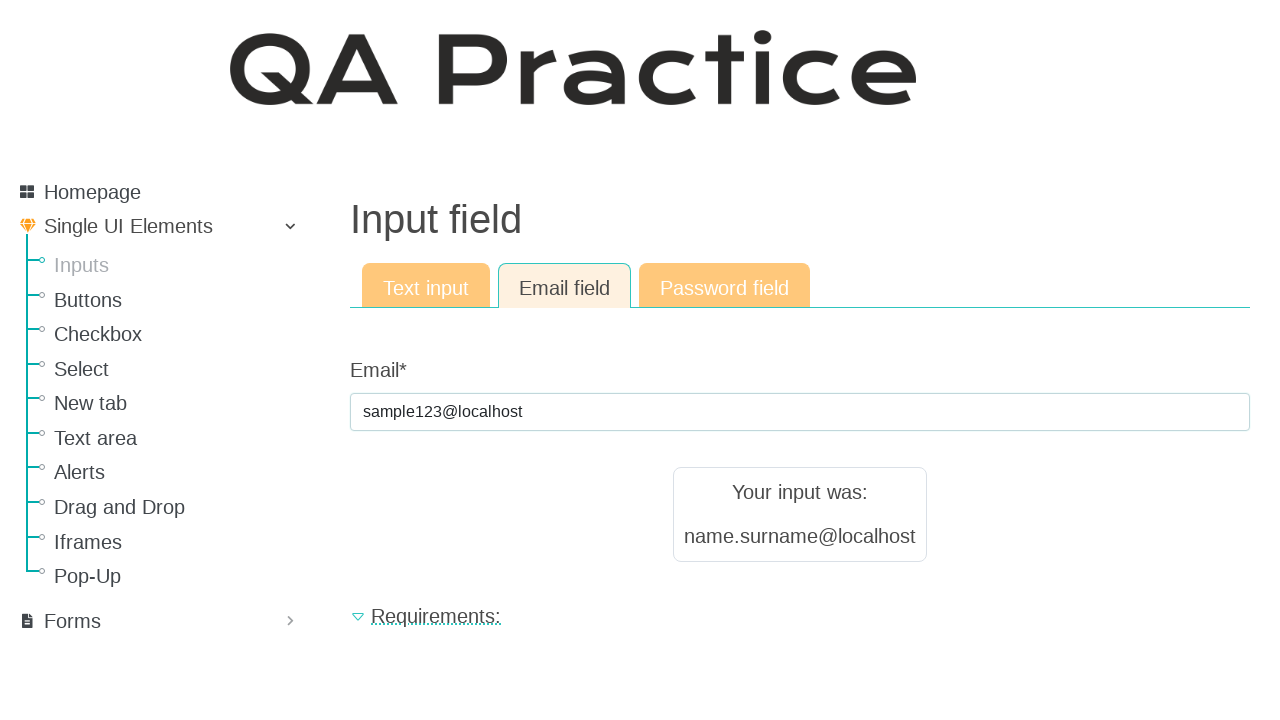

Pressed Enter to submit email input with 'sample123@localhost' on #id_email
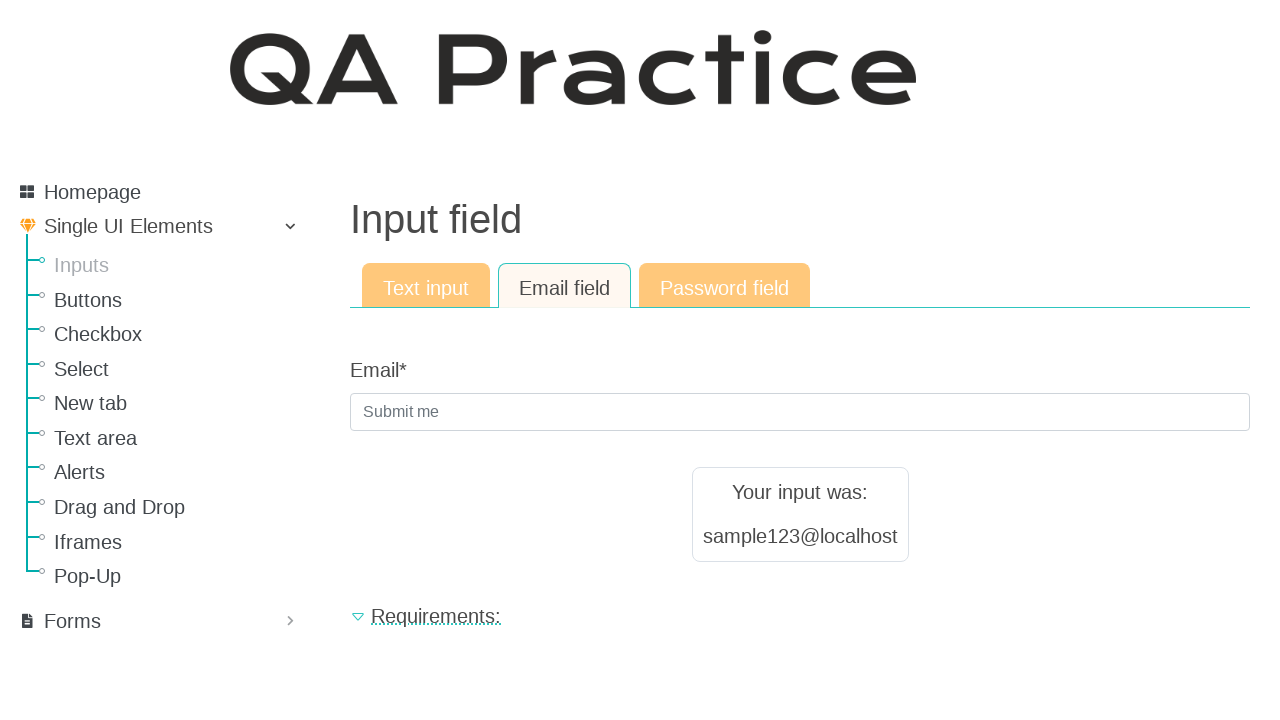

Filled email field with 't@localhost' on #id_email
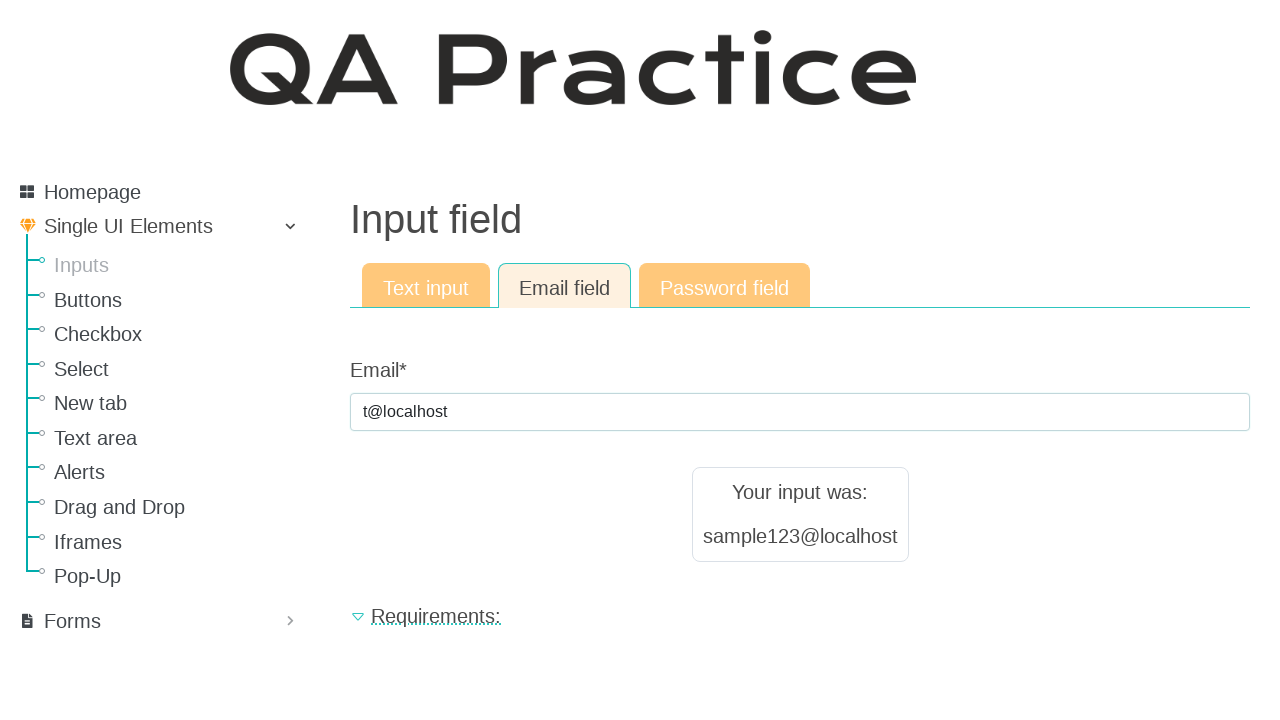

Pressed Enter to submit email input with 't@localhost' on #id_email
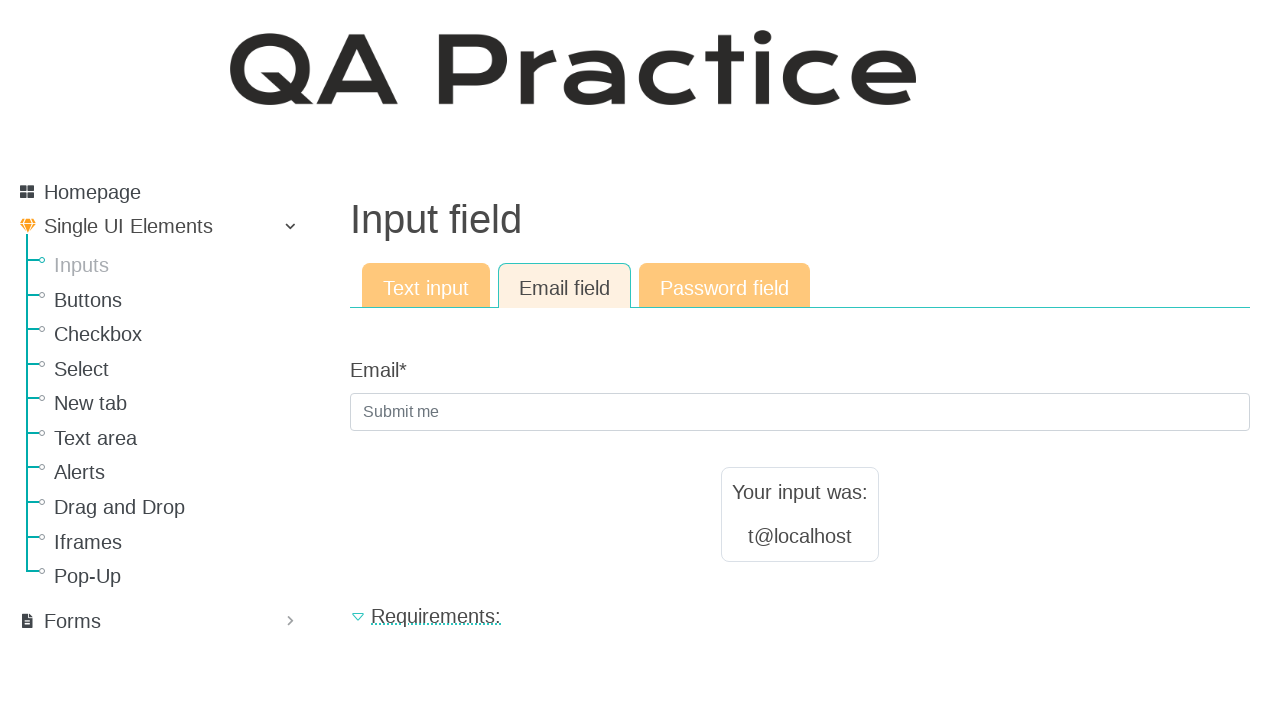

Filled email field with 'u@localhost' on #id_email
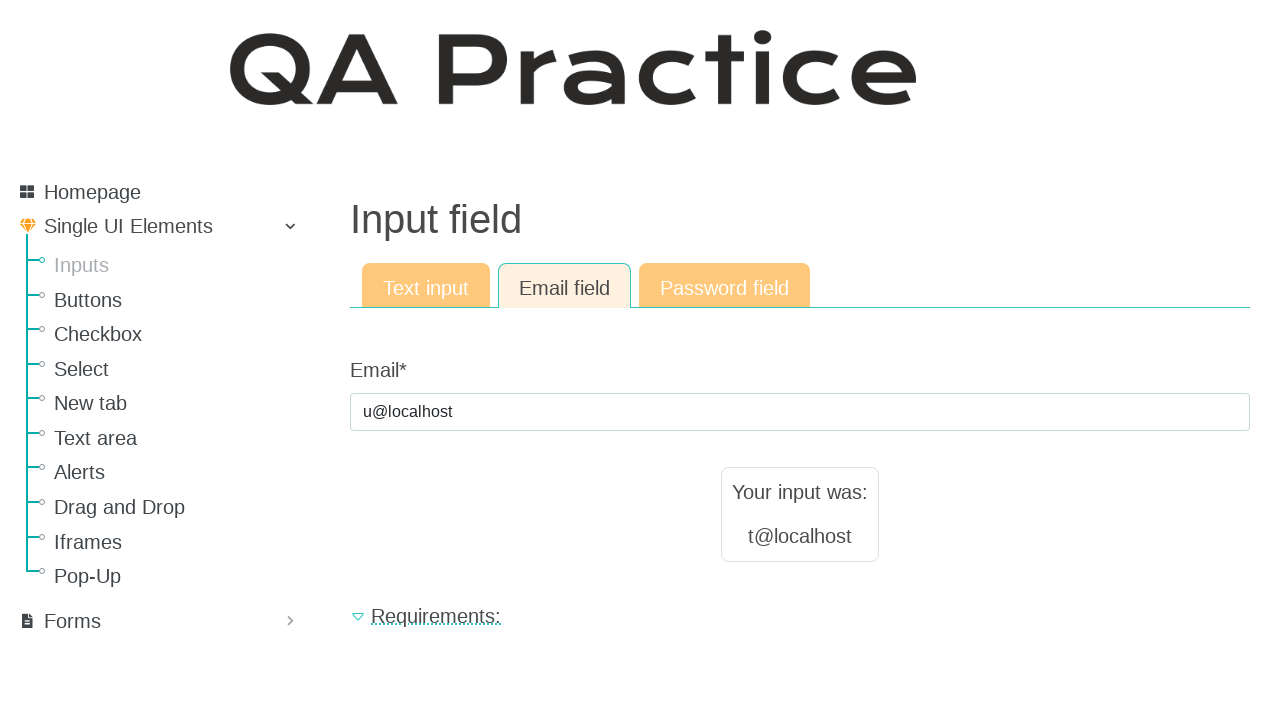

Pressed Enter to submit email input with 'u@localhost' on #id_email
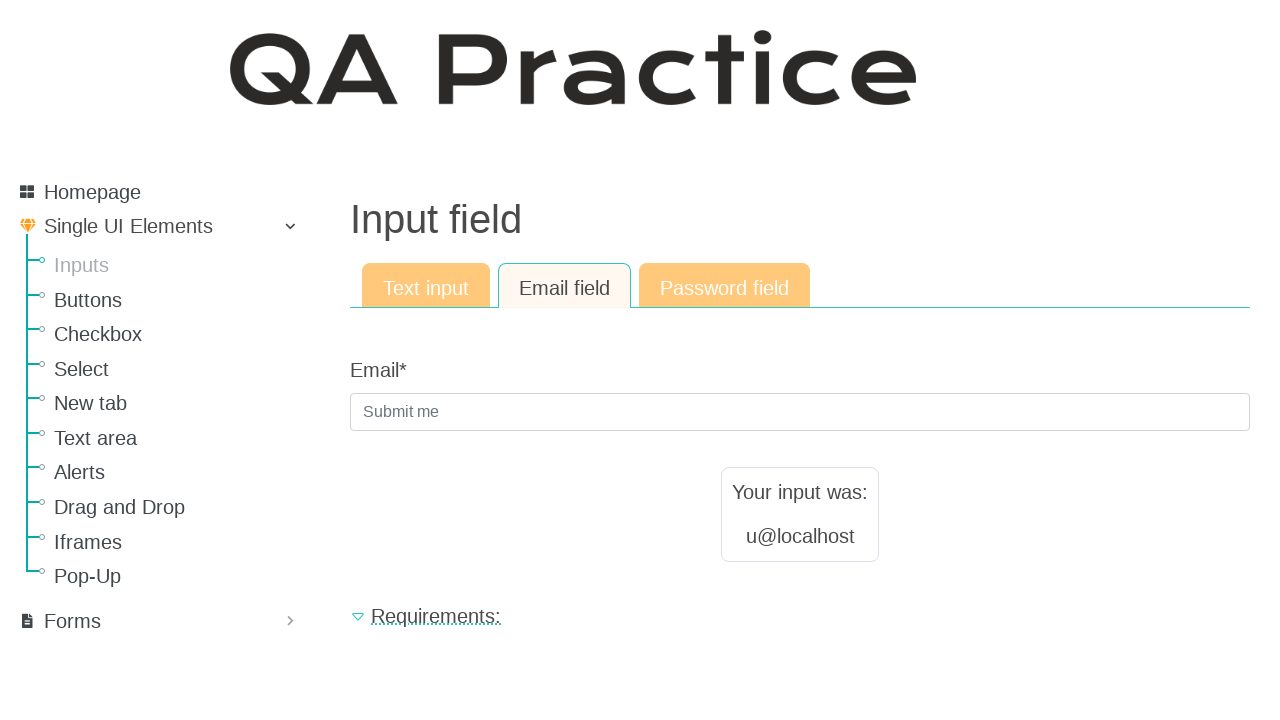

Filled email field with 'longemailaddress@localhost' on #id_email
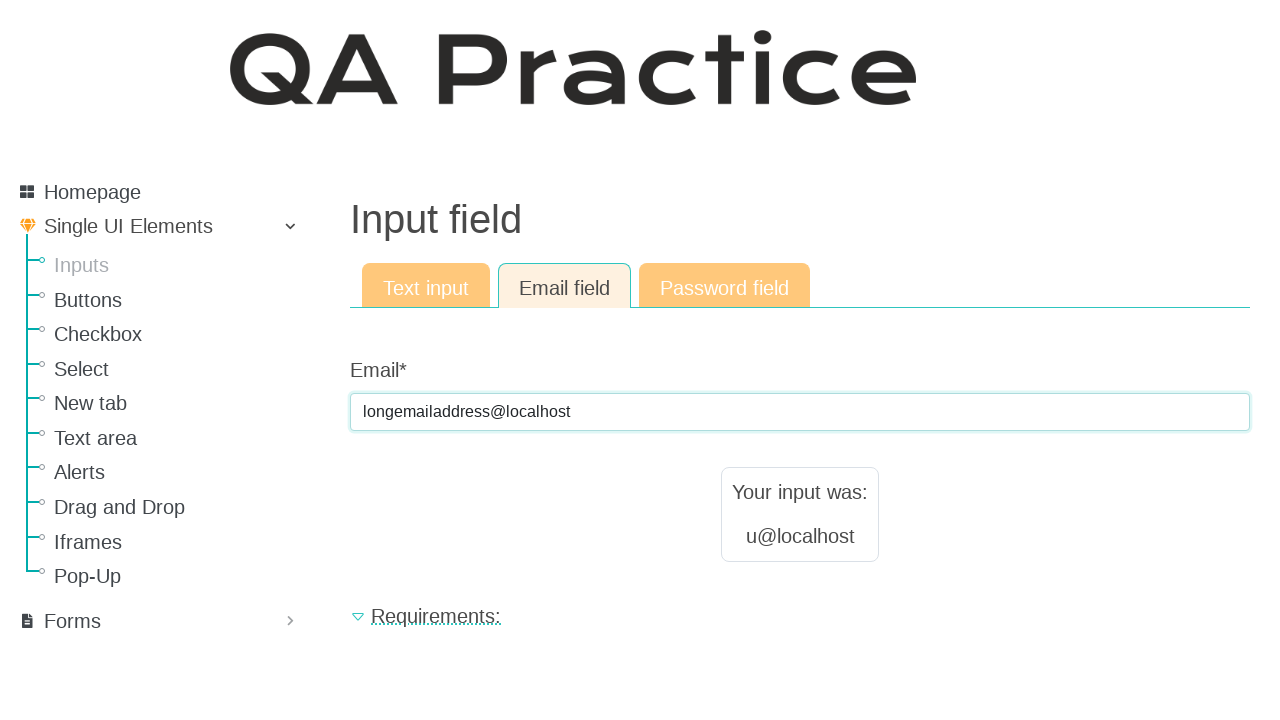

Pressed Enter to submit email input with 'longemailaddress@localhost' on #id_email
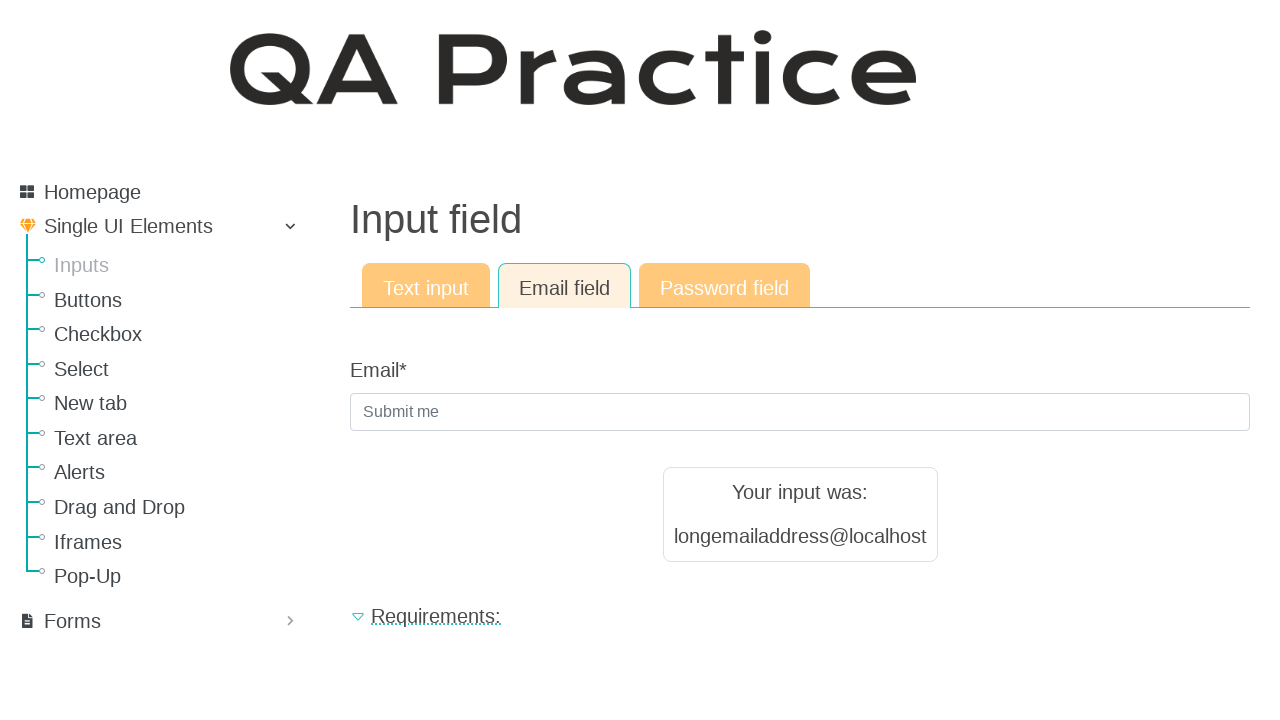

Filled email field with 'test_email@localhost' on #id_email
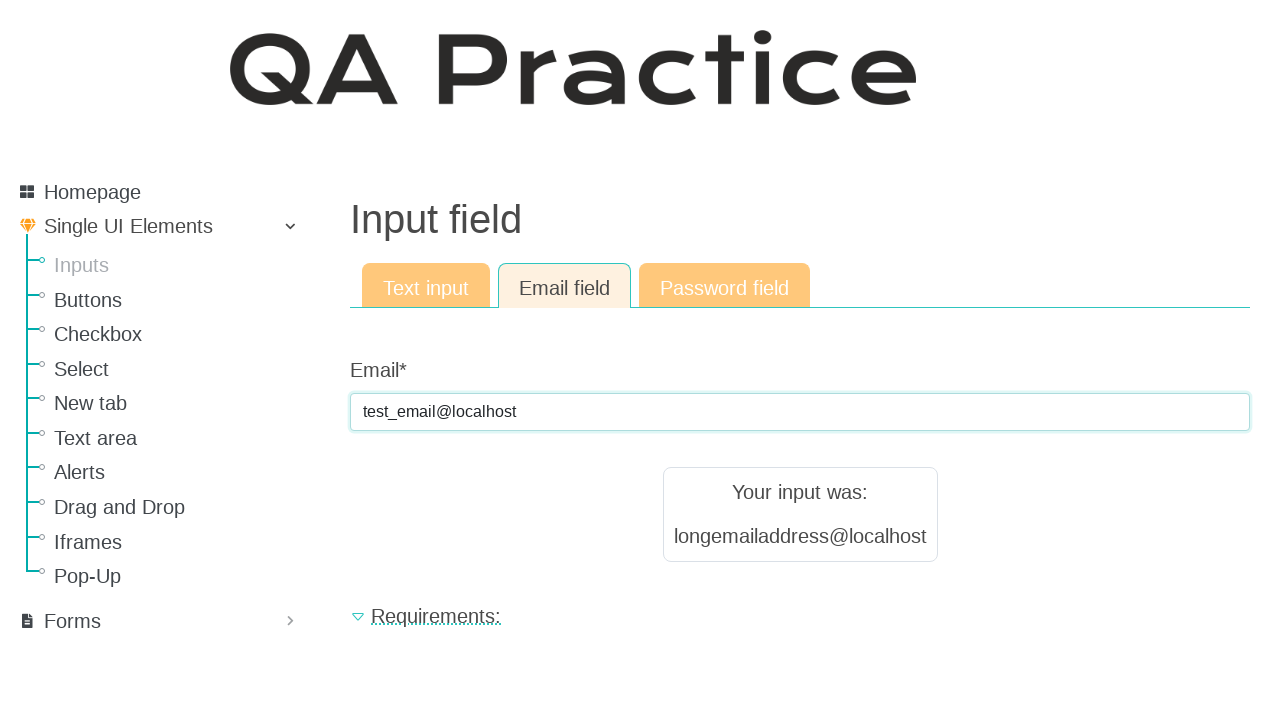

Pressed Enter to submit email input with 'test_email@localhost' on #id_email
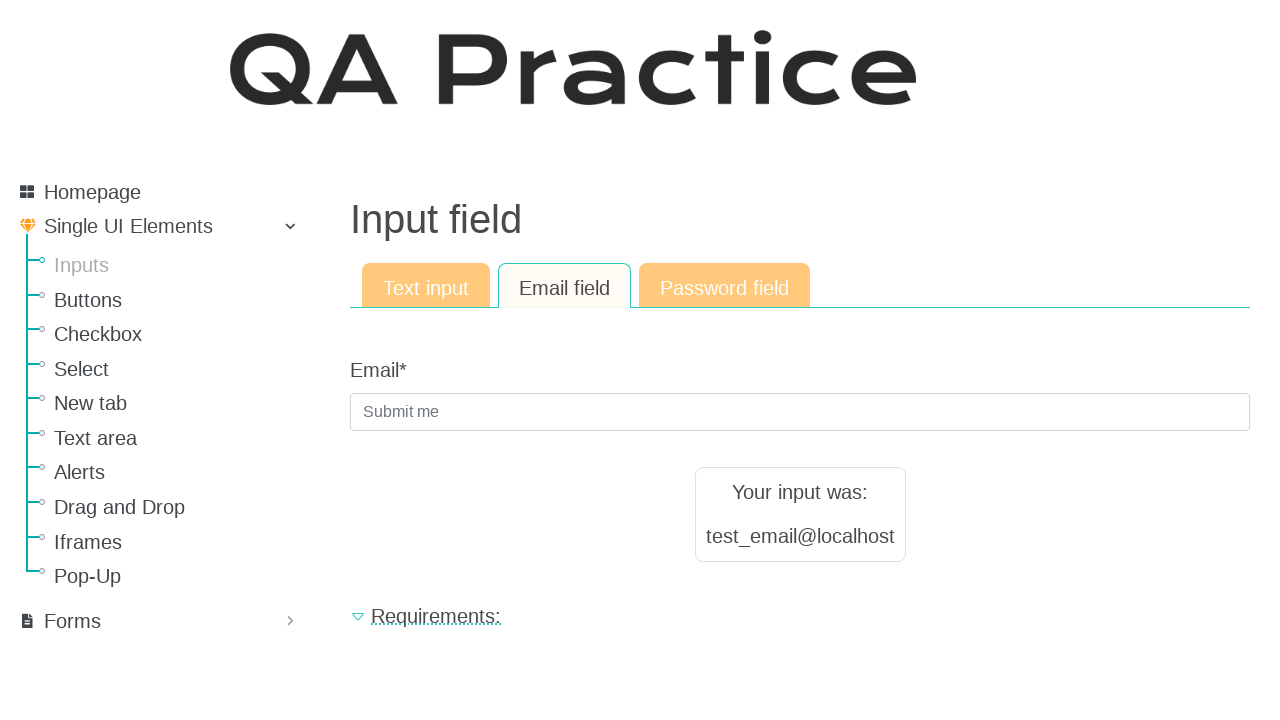

Filled email field with 'valid-email@localhost.com' on #id_email
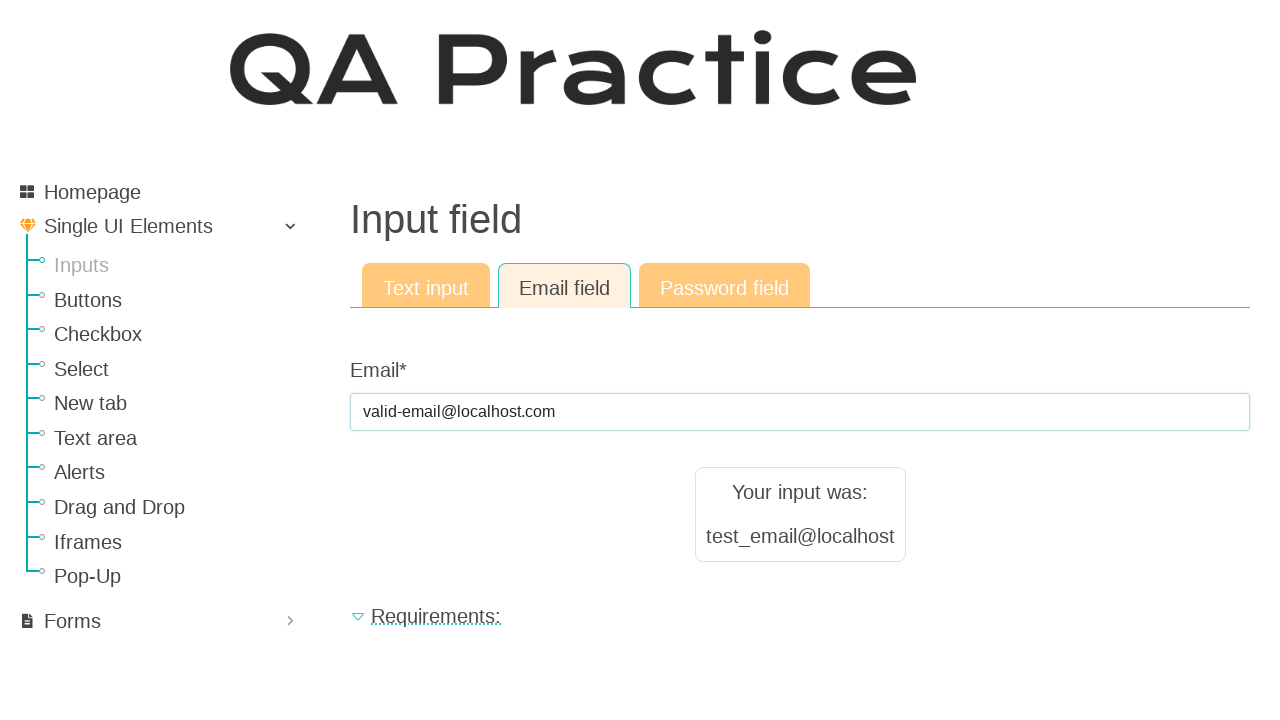

Pressed Enter to submit email input with 'valid-email@localhost.com' on #id_email
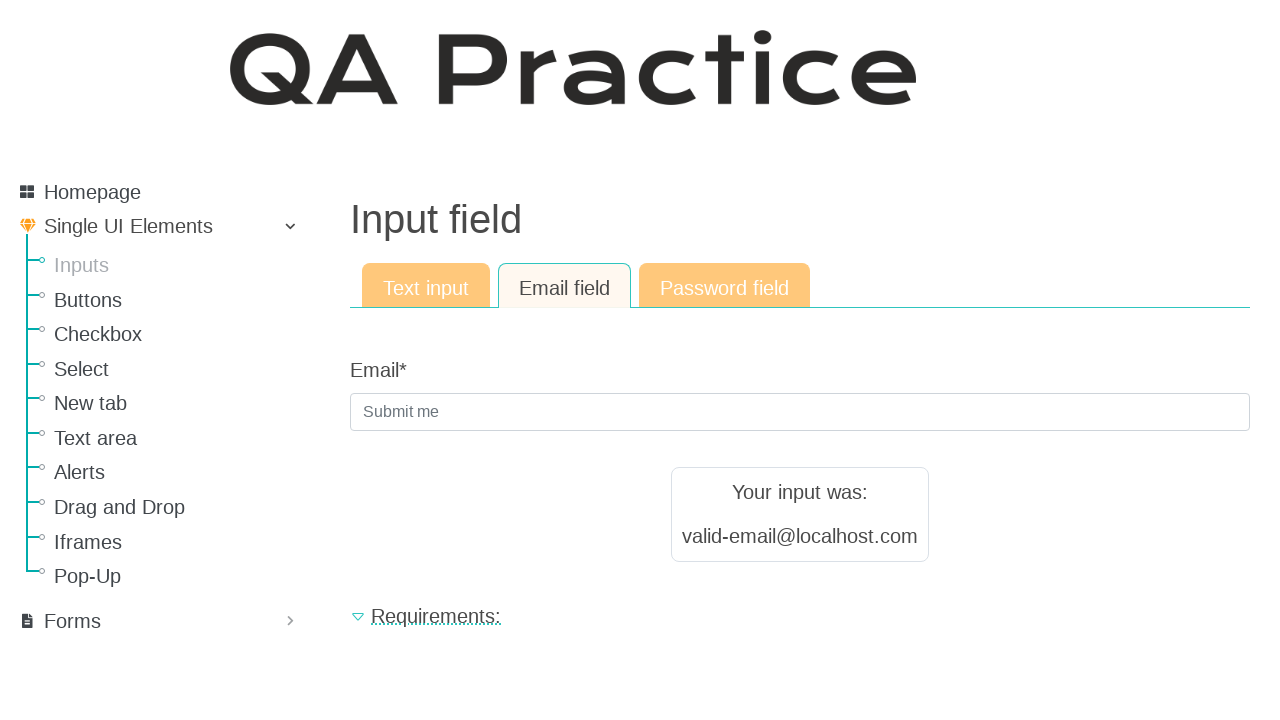

Filled email field with 'user@localhost!' on #id_email
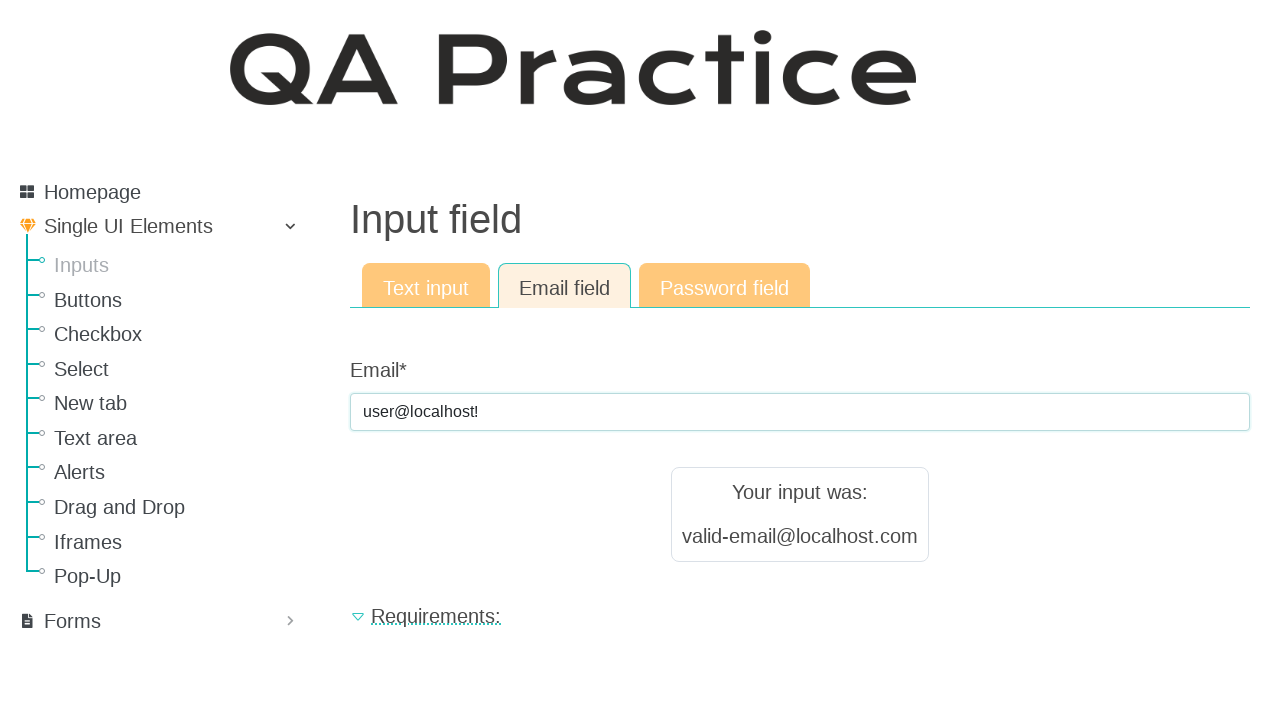

Pressed Enter to submit email input with 'user@localhost!' on #id_email
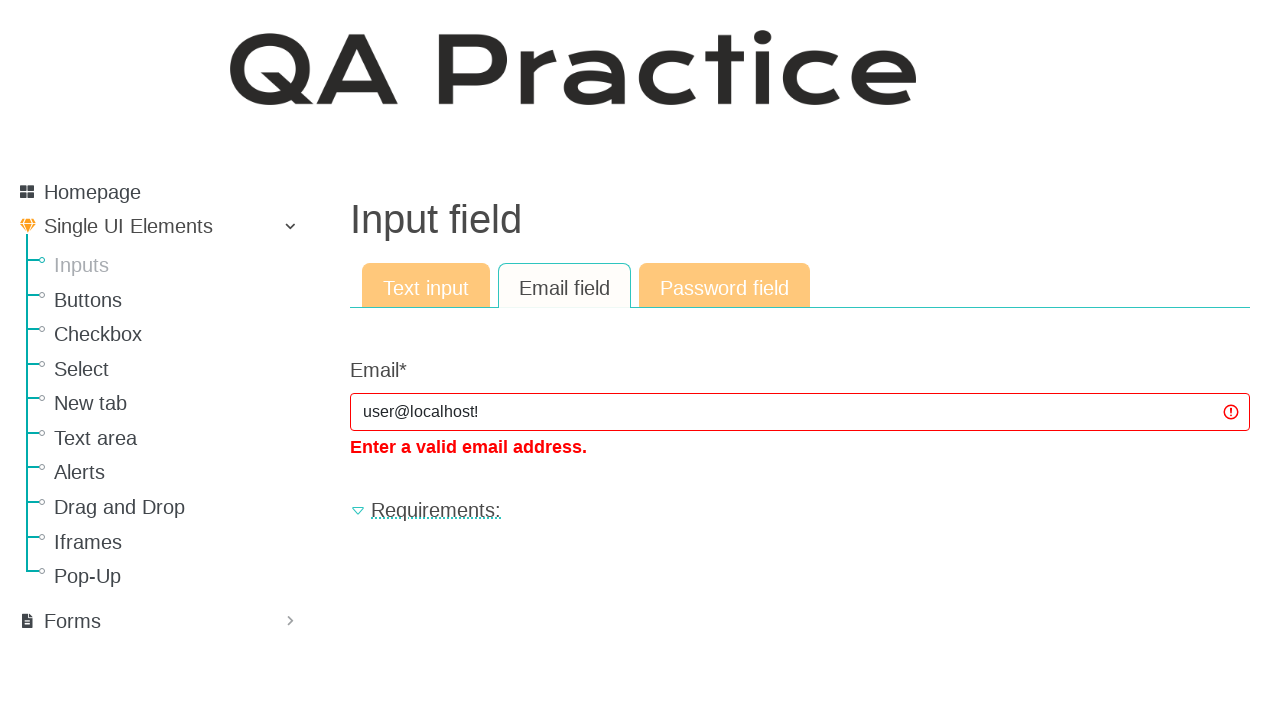

Validation error detected for email input 'user@localhost!'
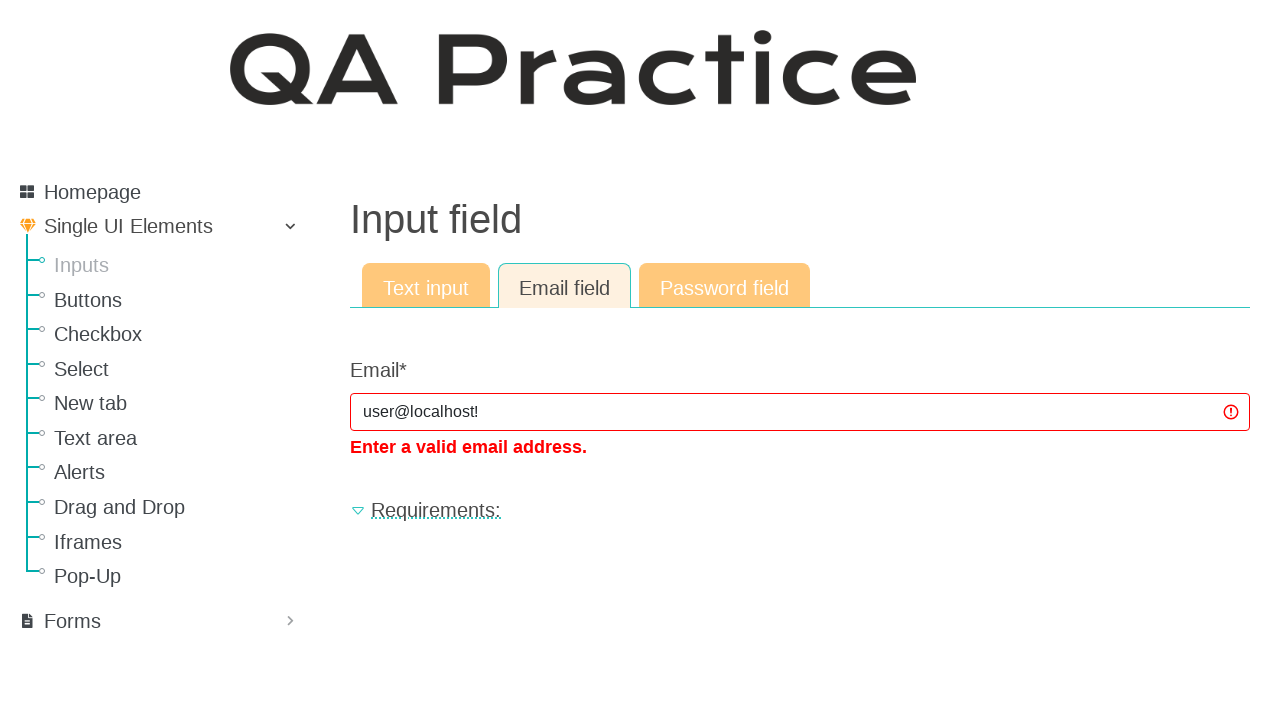

Cleared email field for next iteration on #id_email
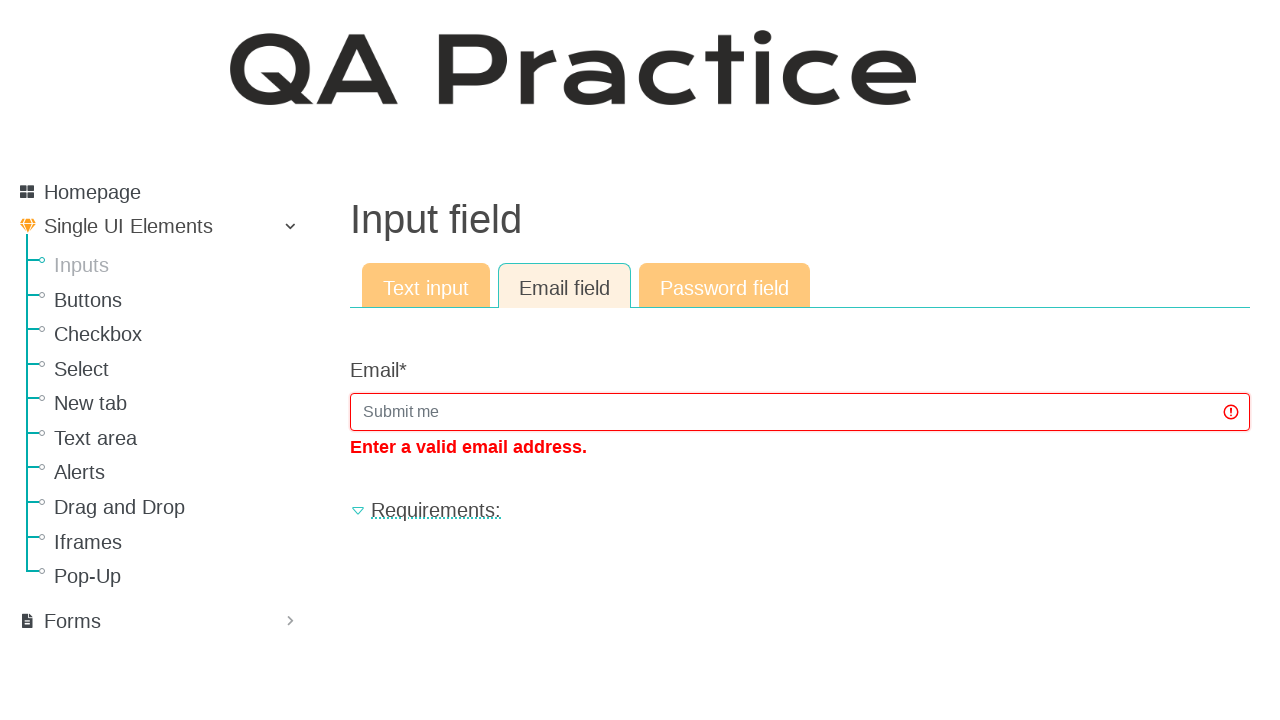

Filled email field with 'user@local host' on #id_email
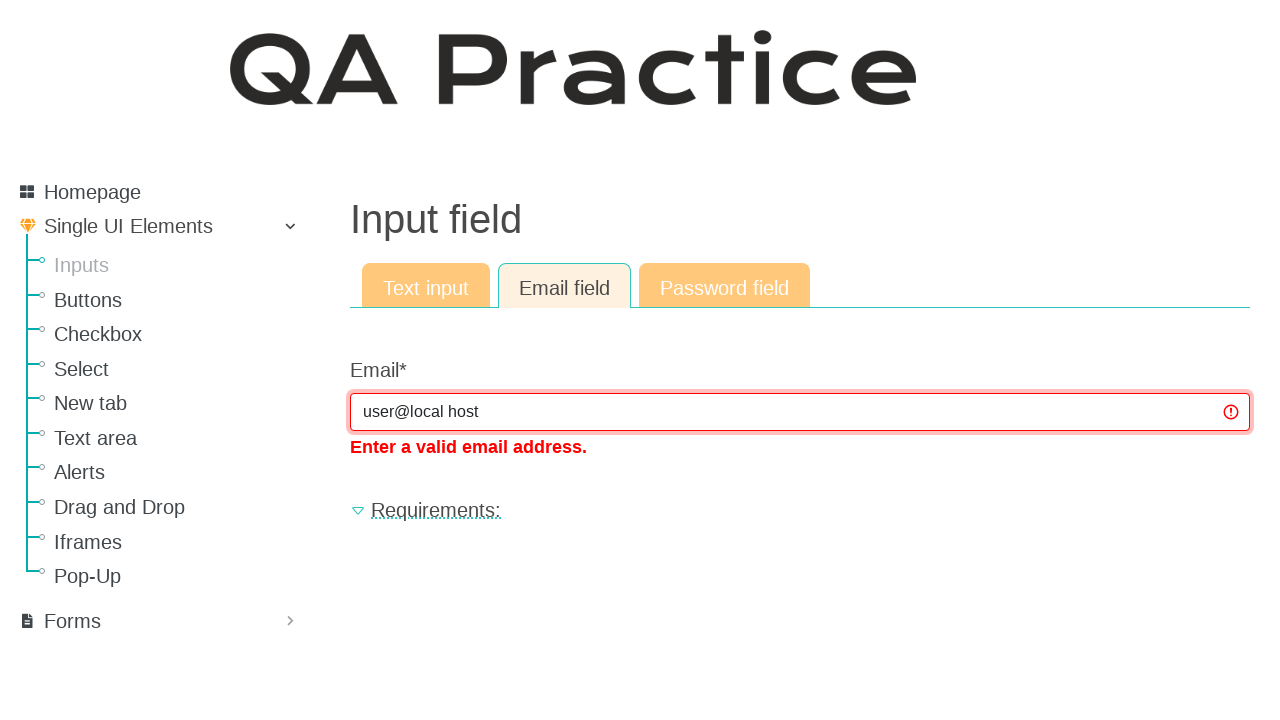

Pressed Enter to submit email input with 'user@local host' on #id_email
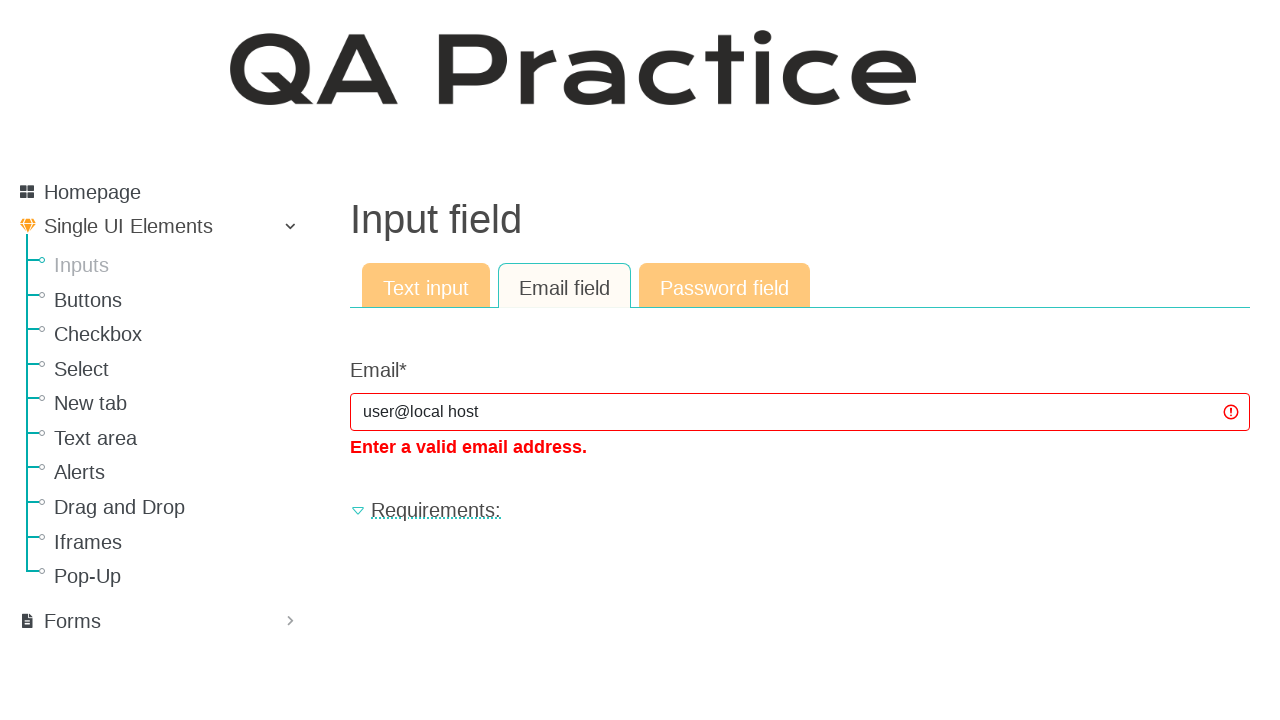

Validation error detected for email input 'user@local host'
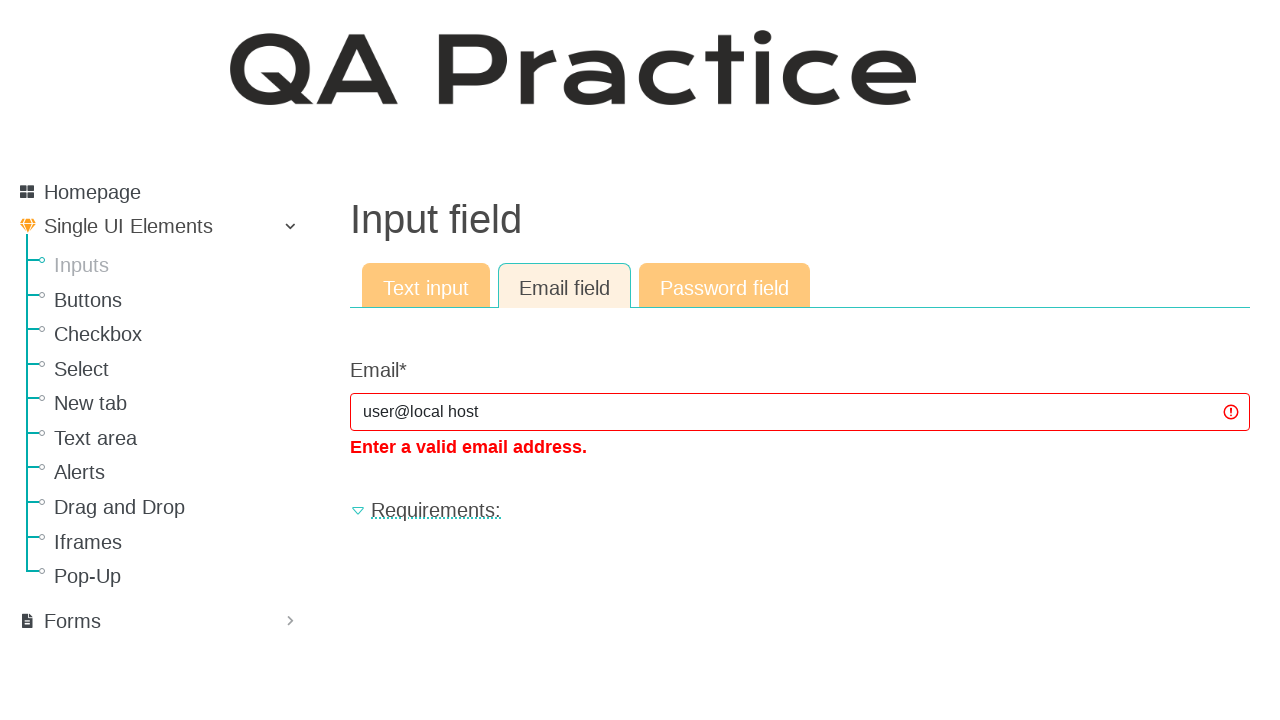

Cleared email field for next iteration on #id_email
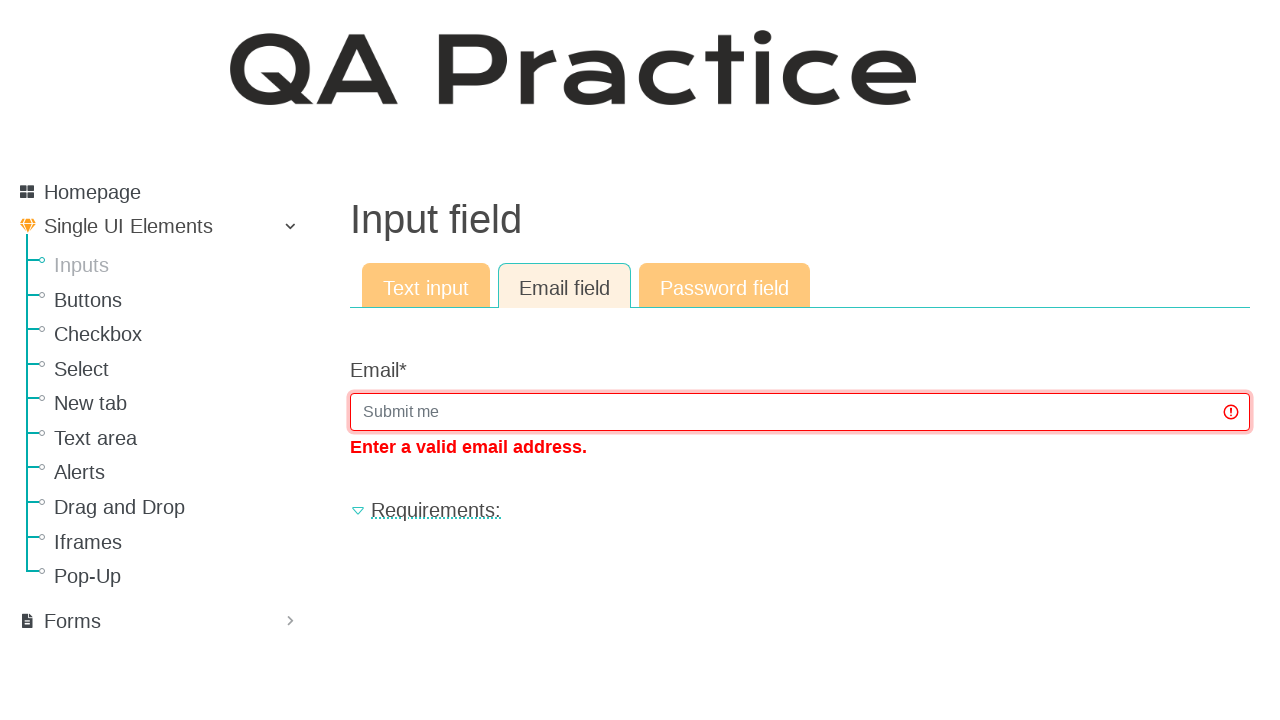

Filled email field with 'user@.localhost' on #id_email
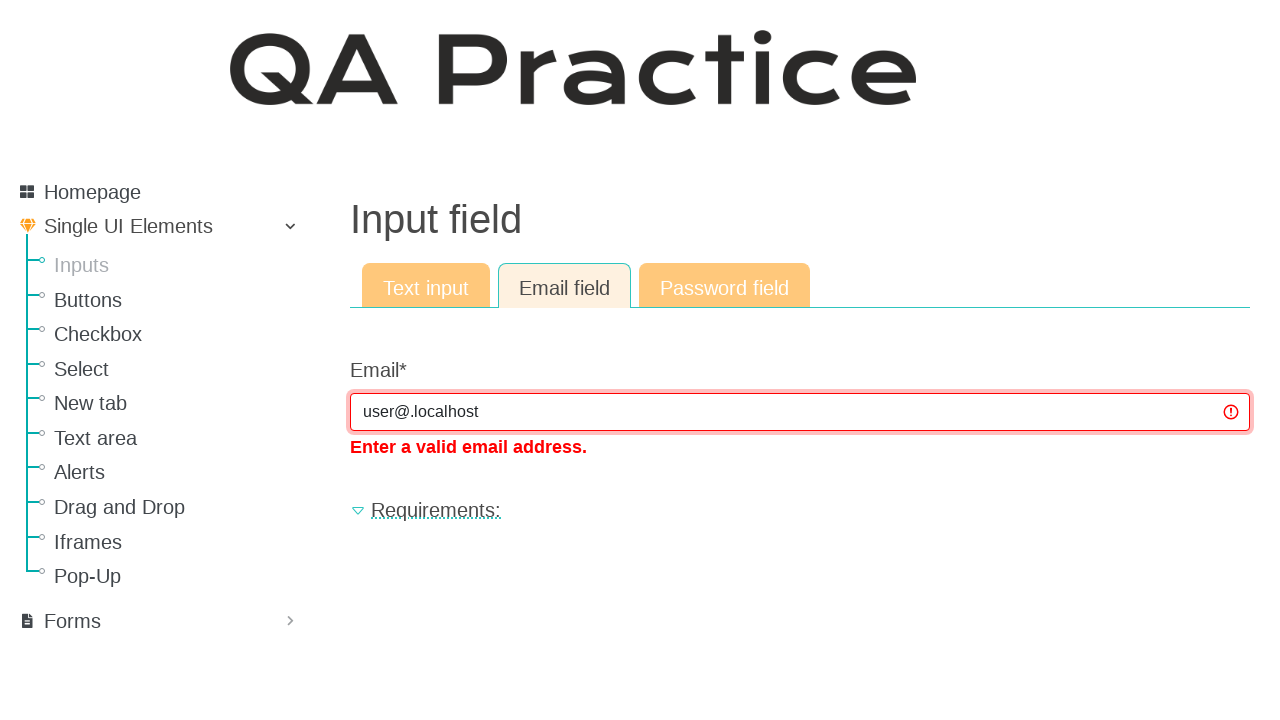

Pressed Enter to submit email input with 'user@.localhost' on #id_email
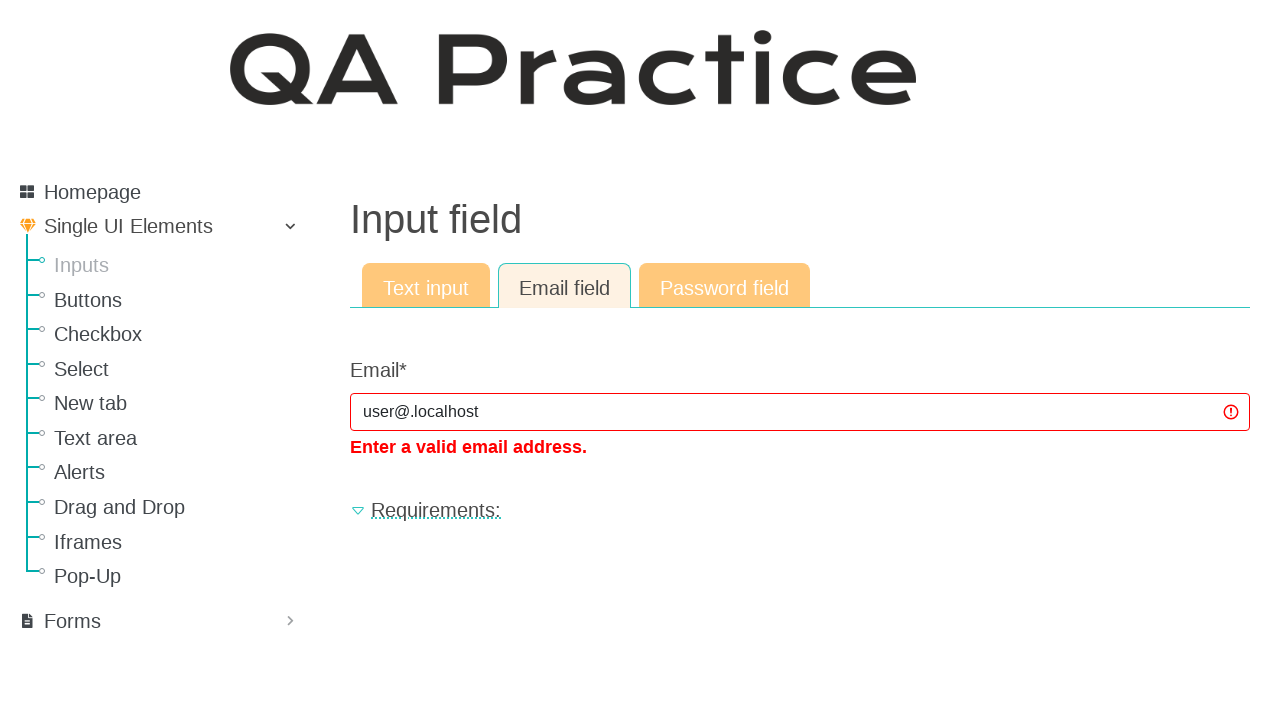

Validation error detected for email input 'user@.localhost'
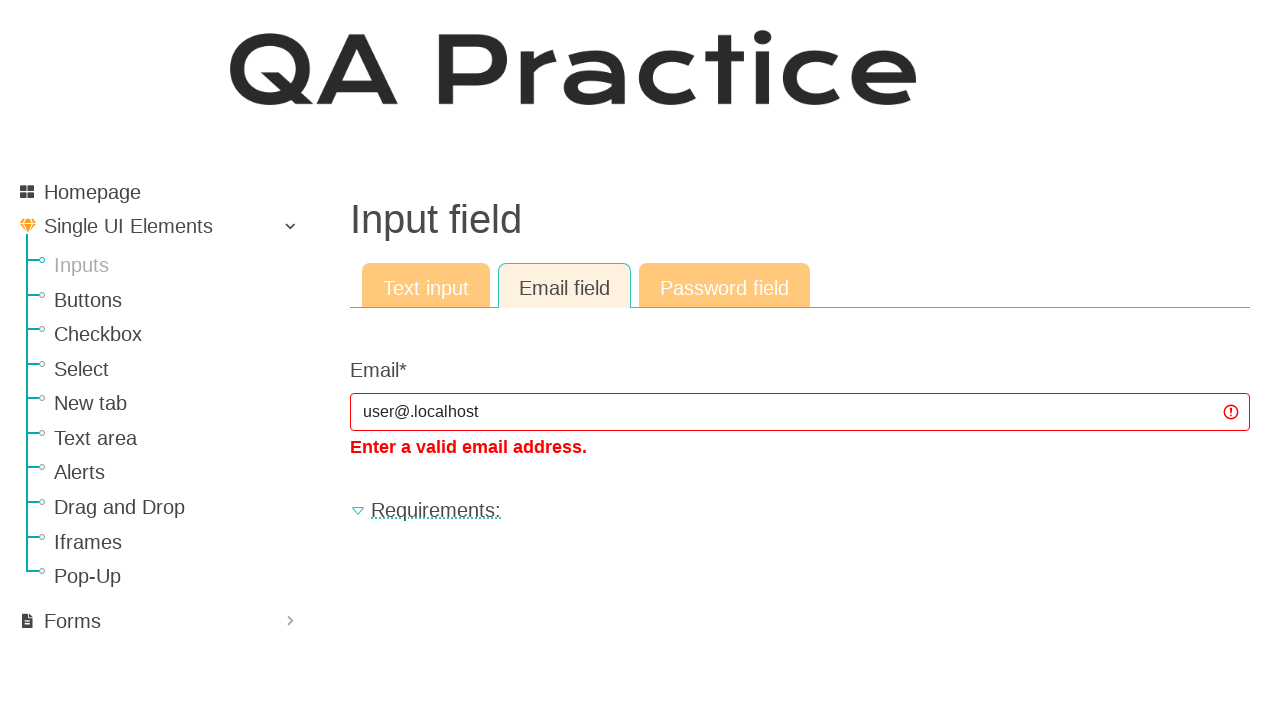

Cleared email field for next iteration on #id_email
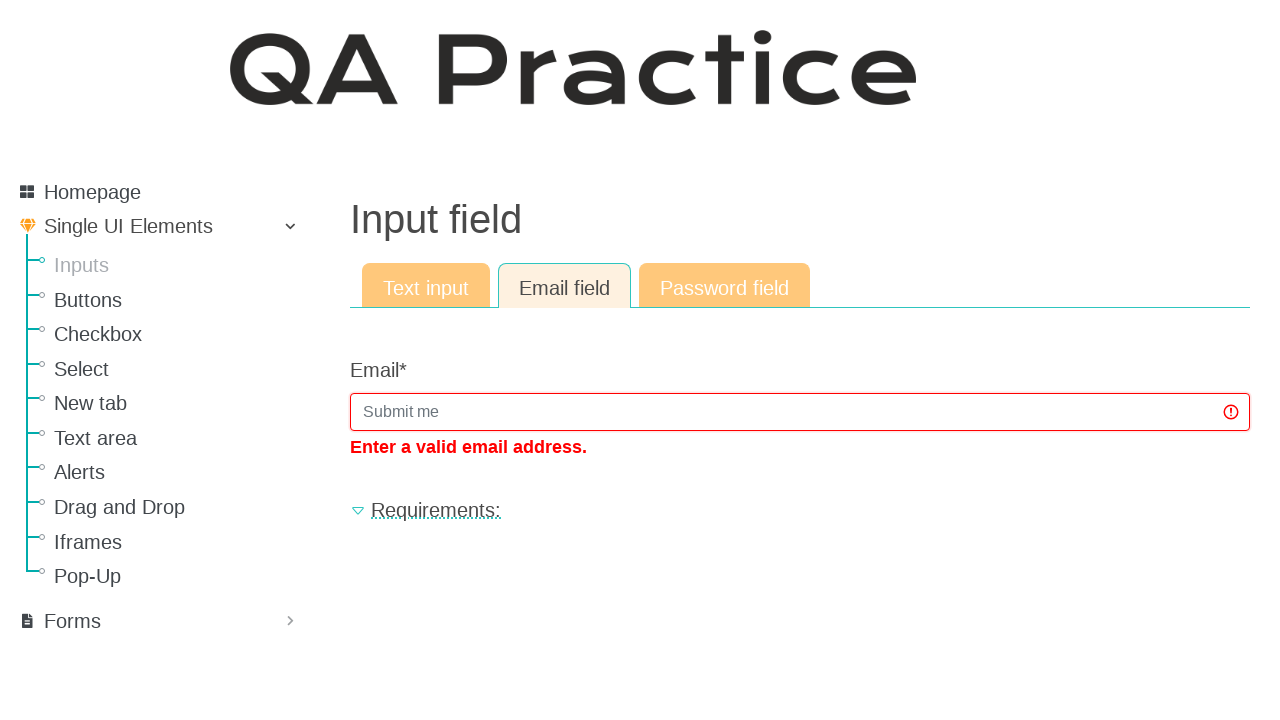

Clicked on password input link at (724, 286) on xpath=//a[contains(@href, '/elements/input/passwd')]
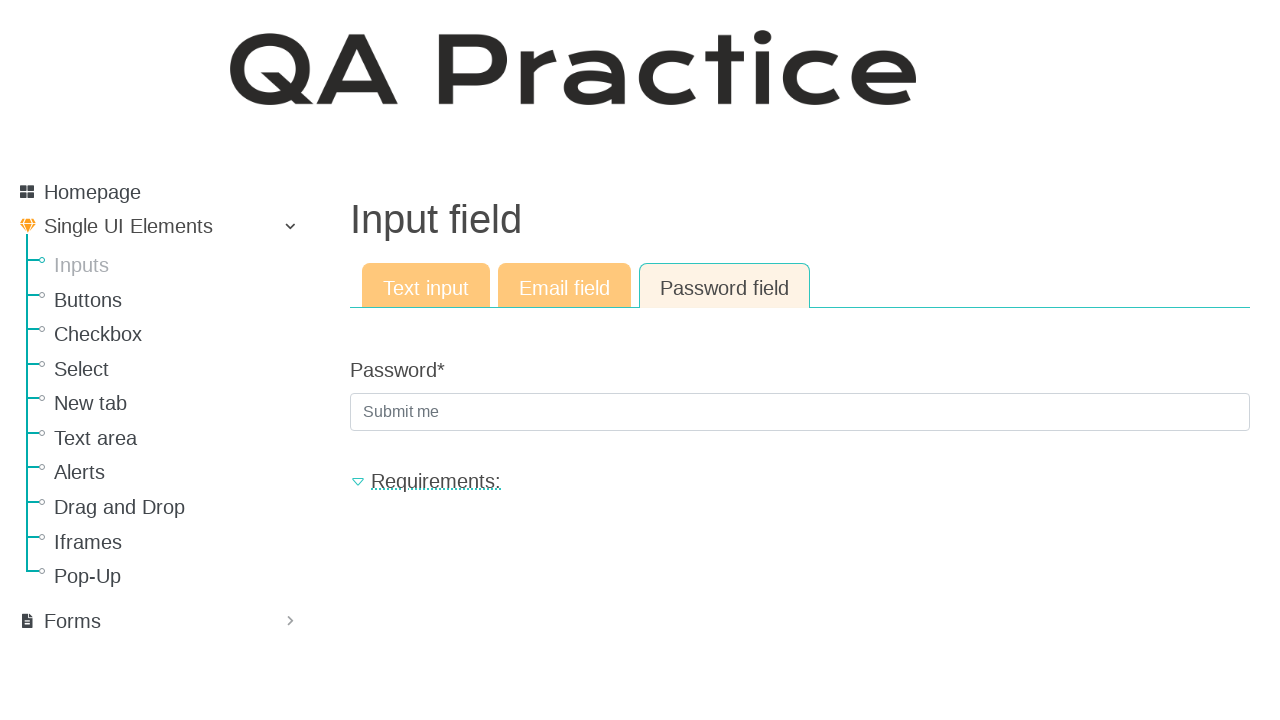

Waited for password field to be present
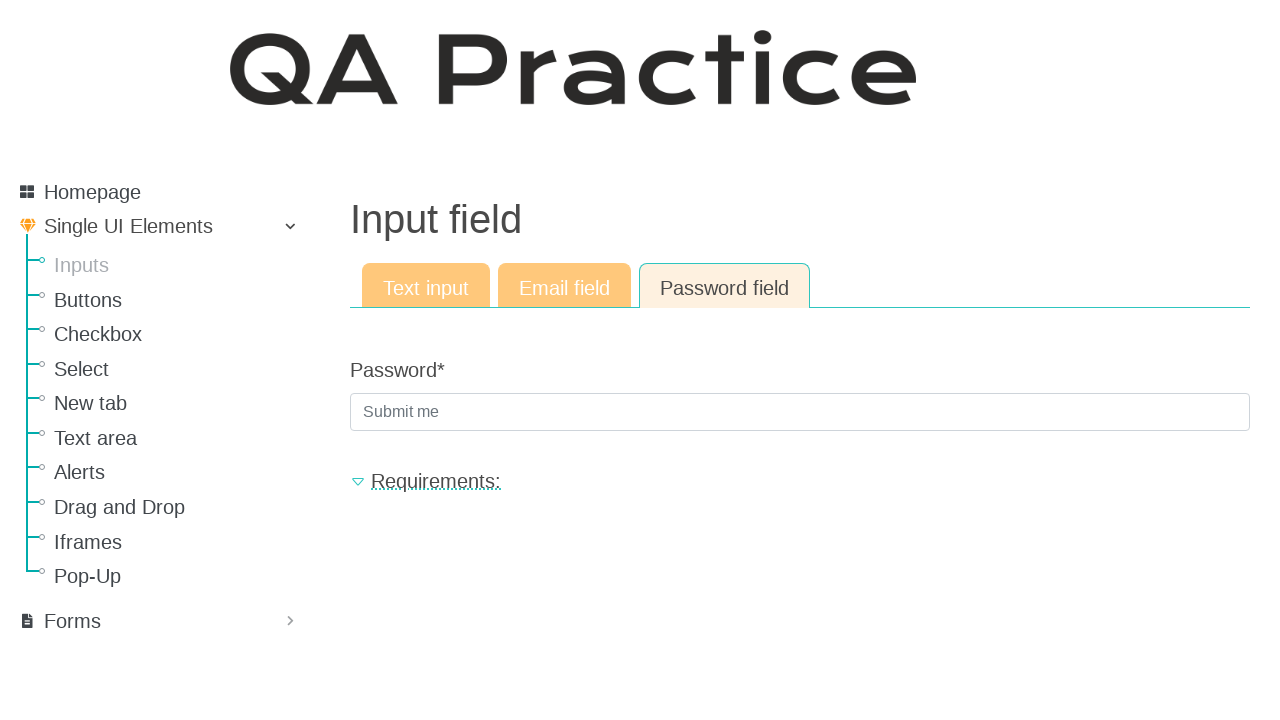

Filled password field with test password on #id_password
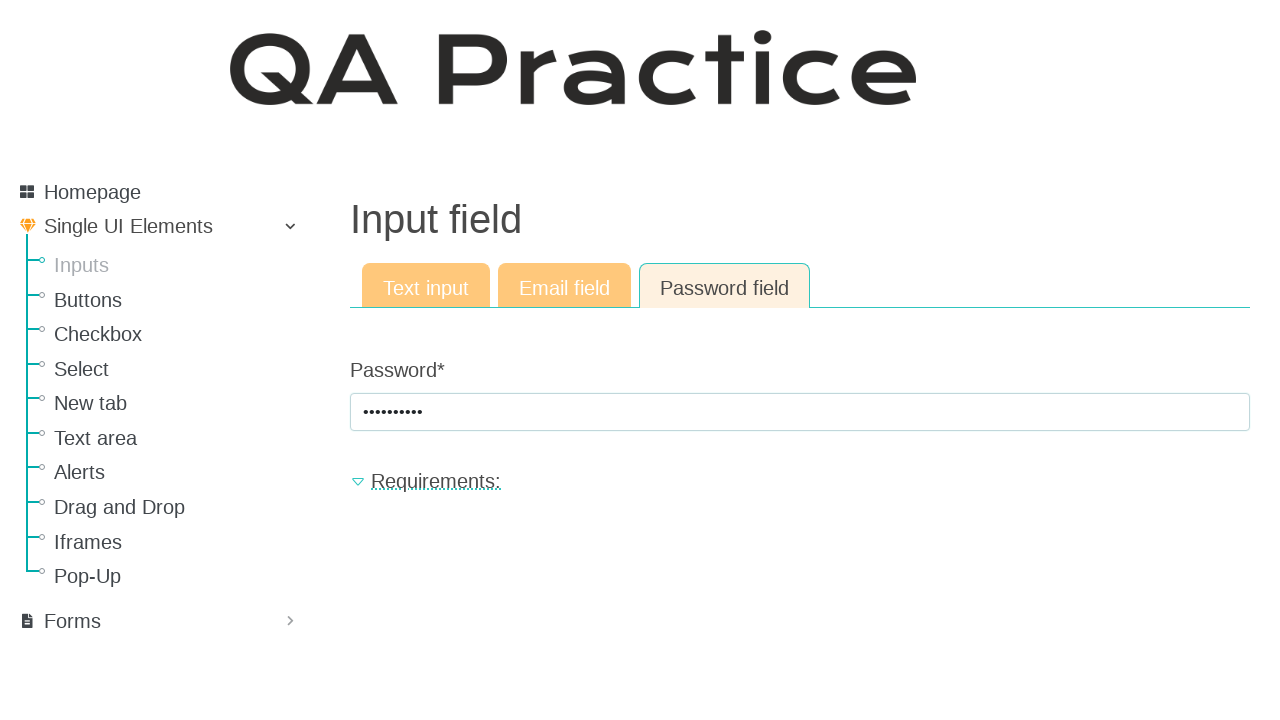

Pressed Enter to submit password input on #id_password
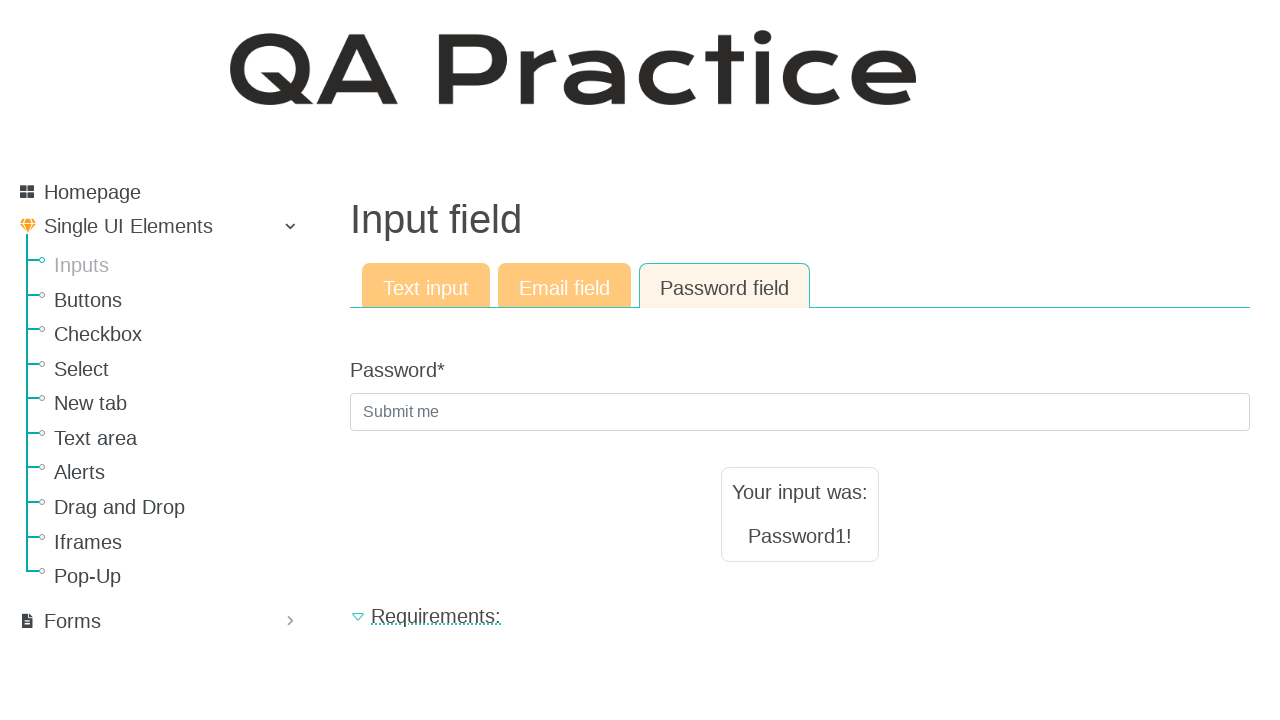

Filled password field with test password on #id_password
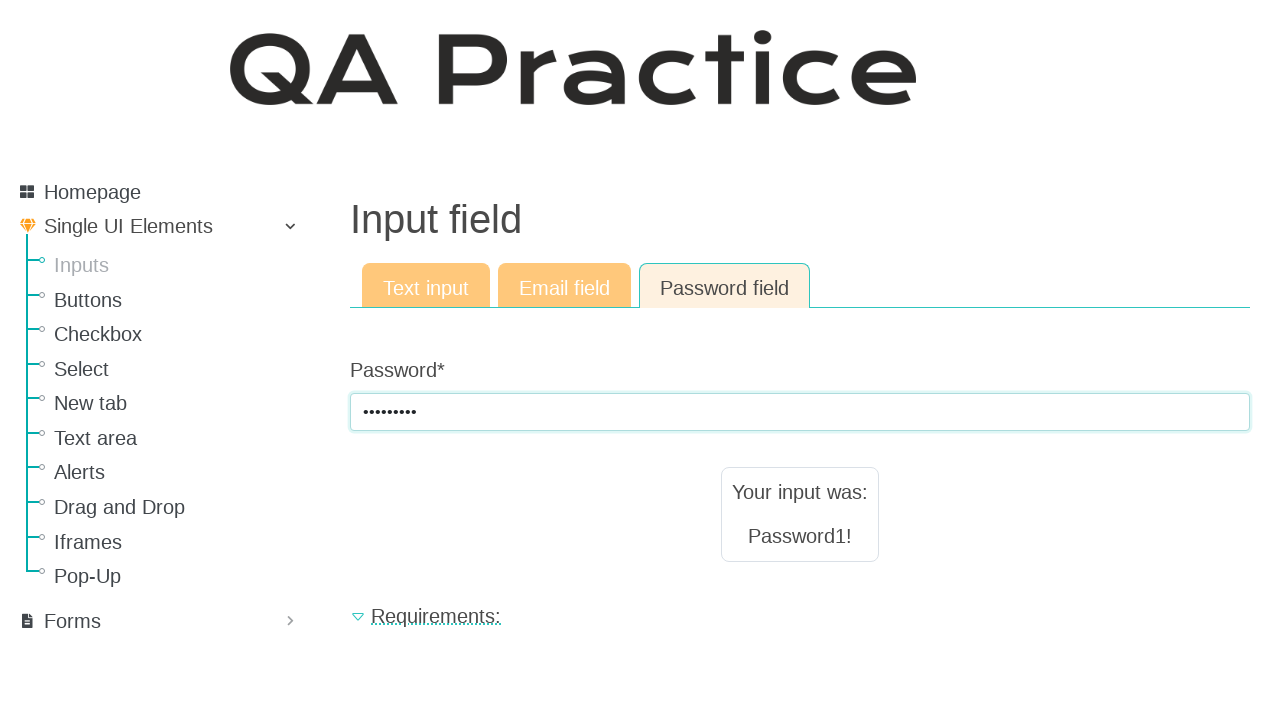

Pressed Enter to submit password input on #id_password
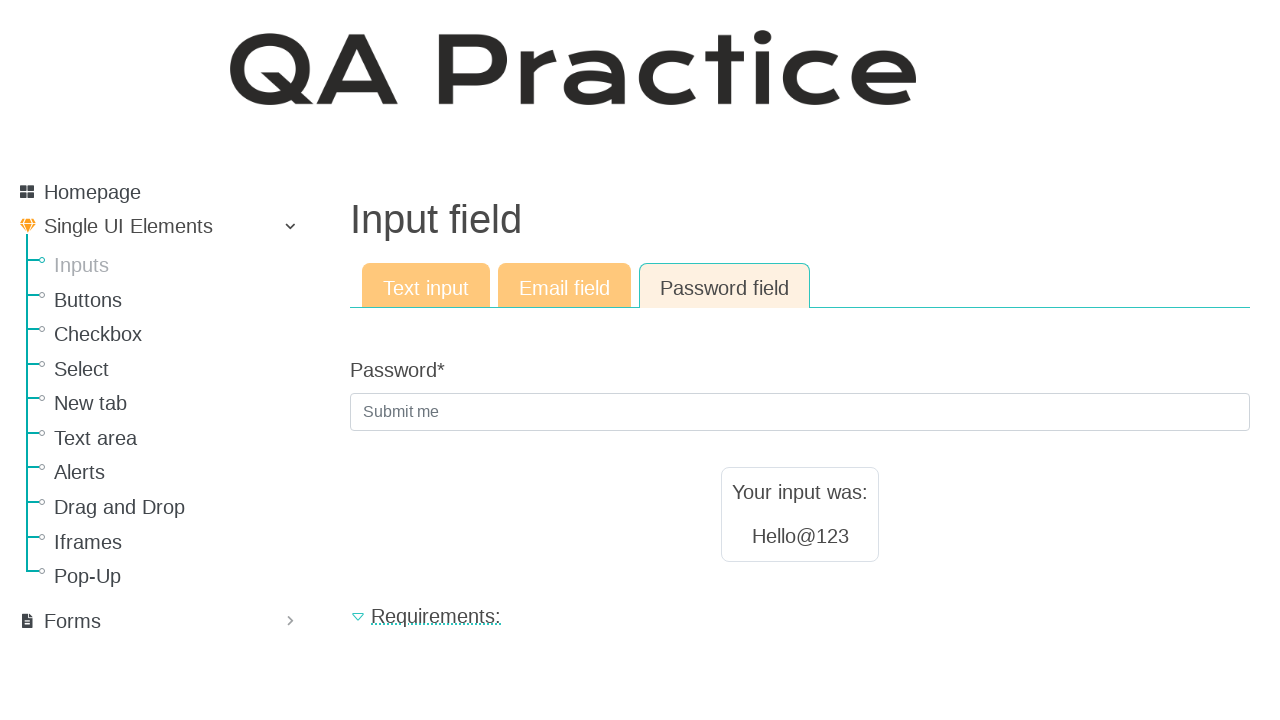

Filled password field with test password on #id_password
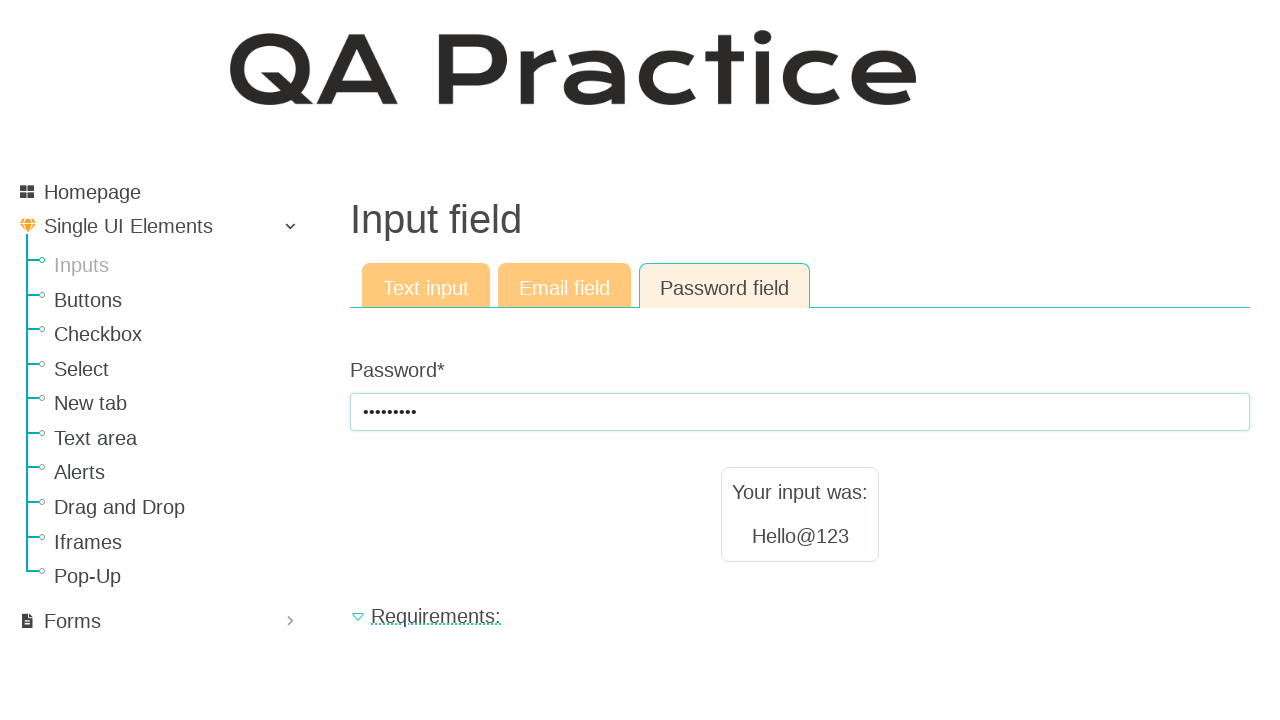

Pressed Enter to submit password input on #id_password
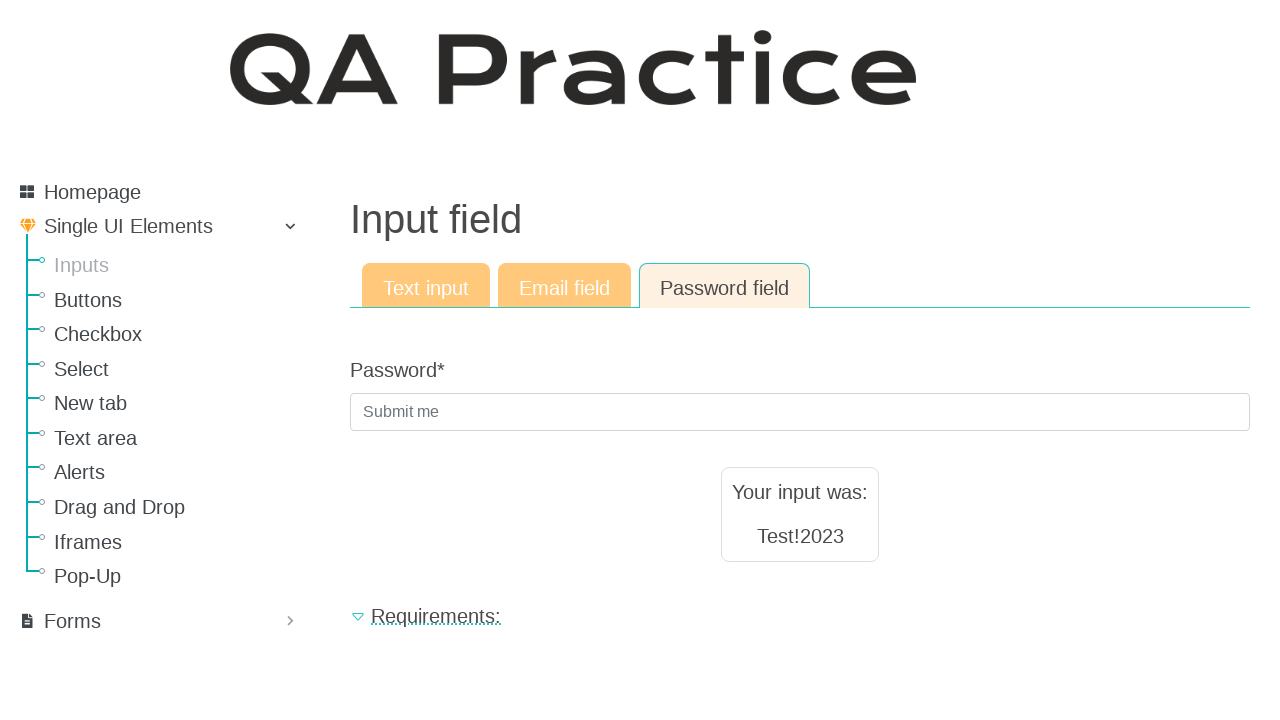

Filled password field with test password on #id_password
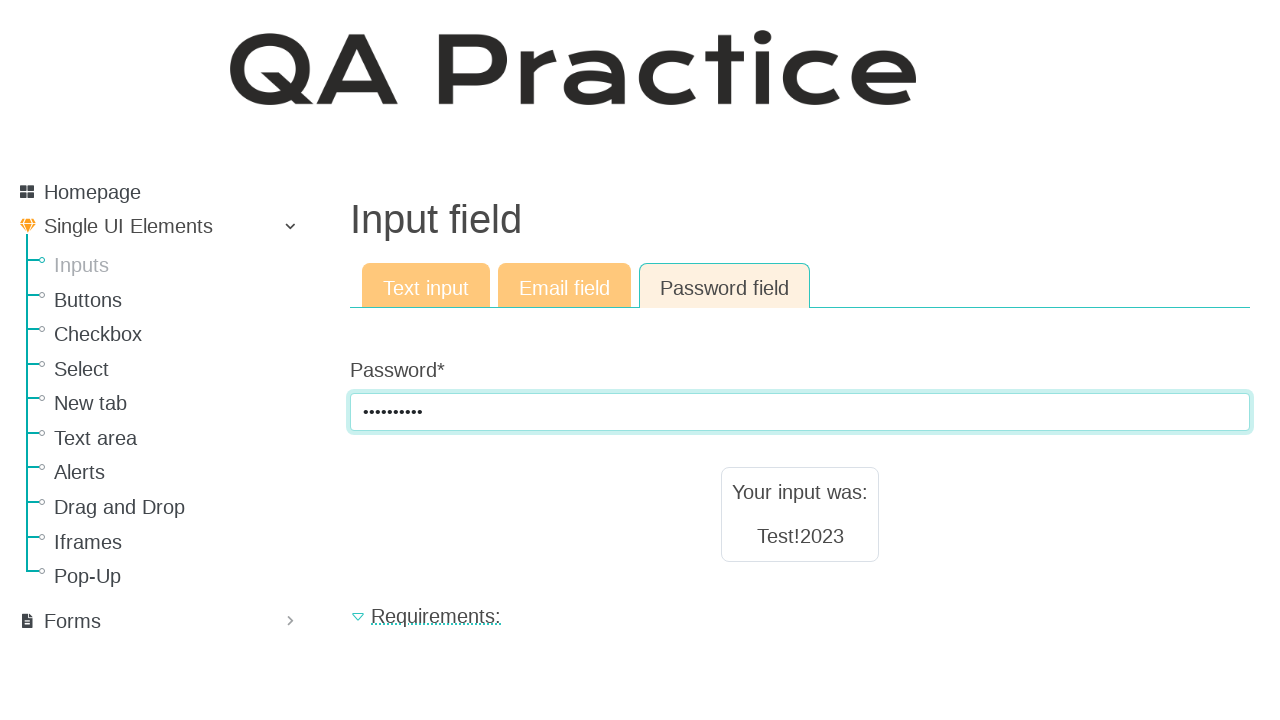

Pressed Enter to submit password input on #id_password
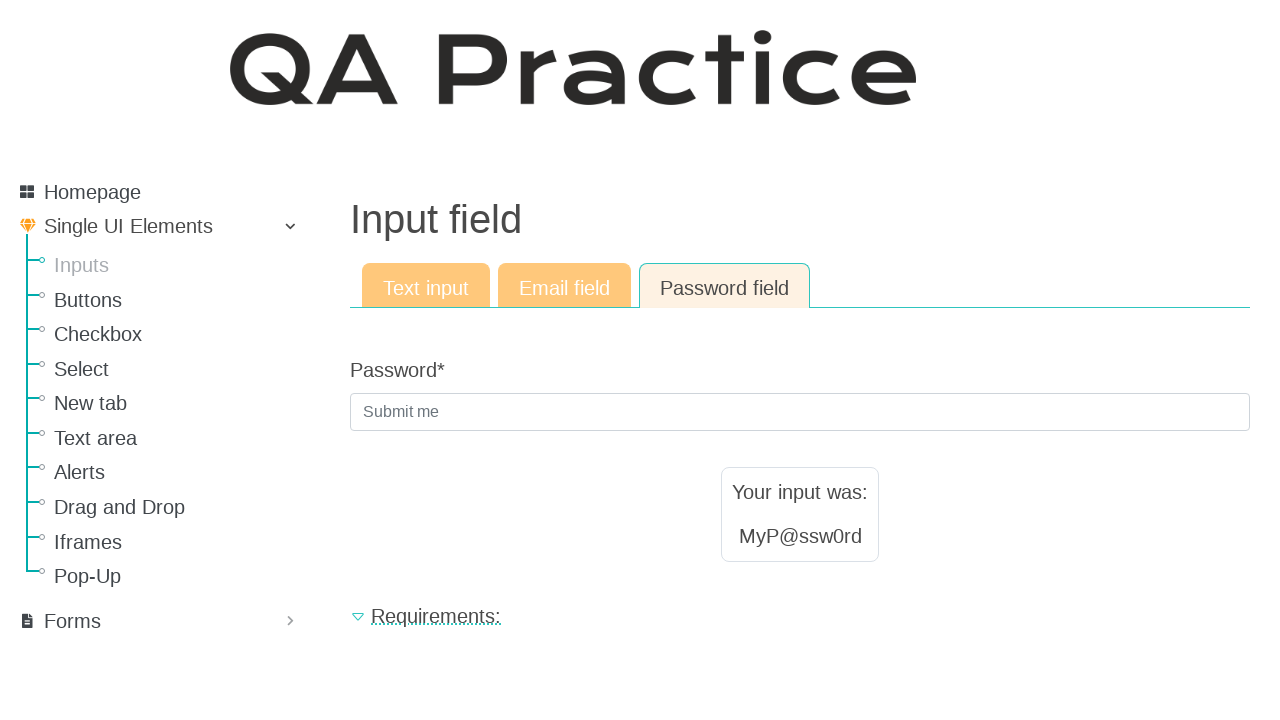

Filled password field with test password on #id_password
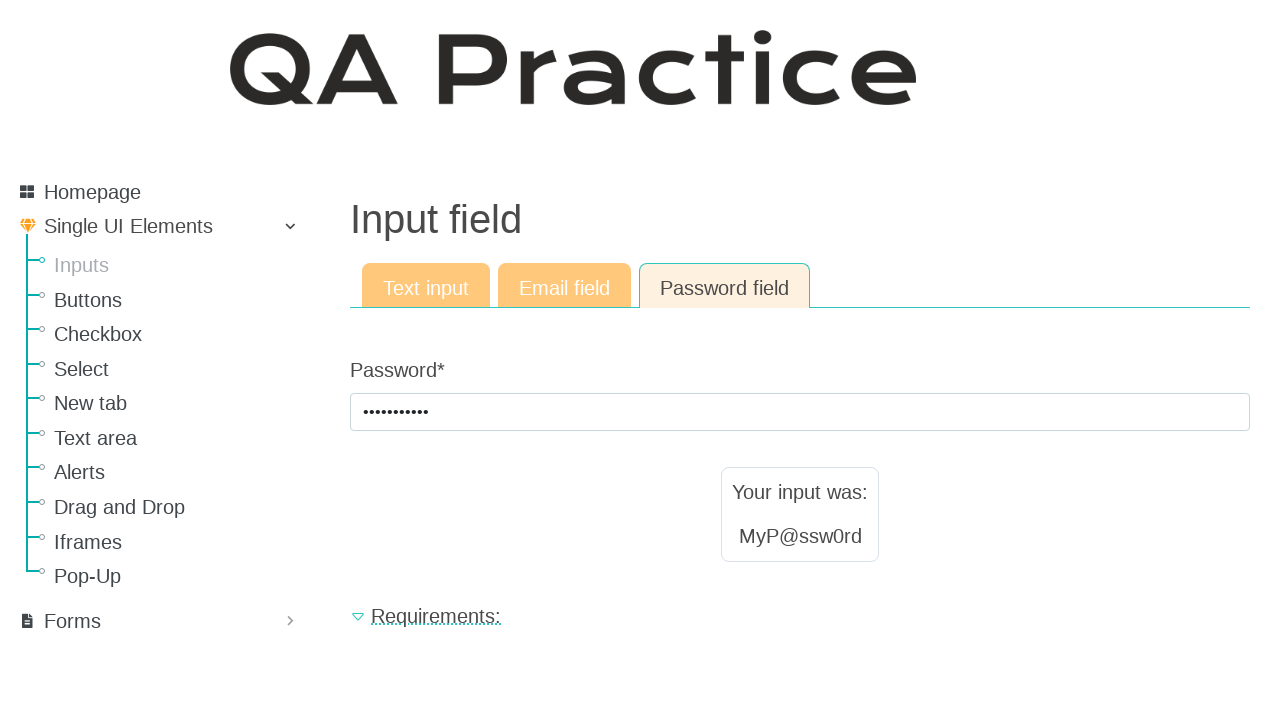

Pressed Enter to submit password input on #id_password
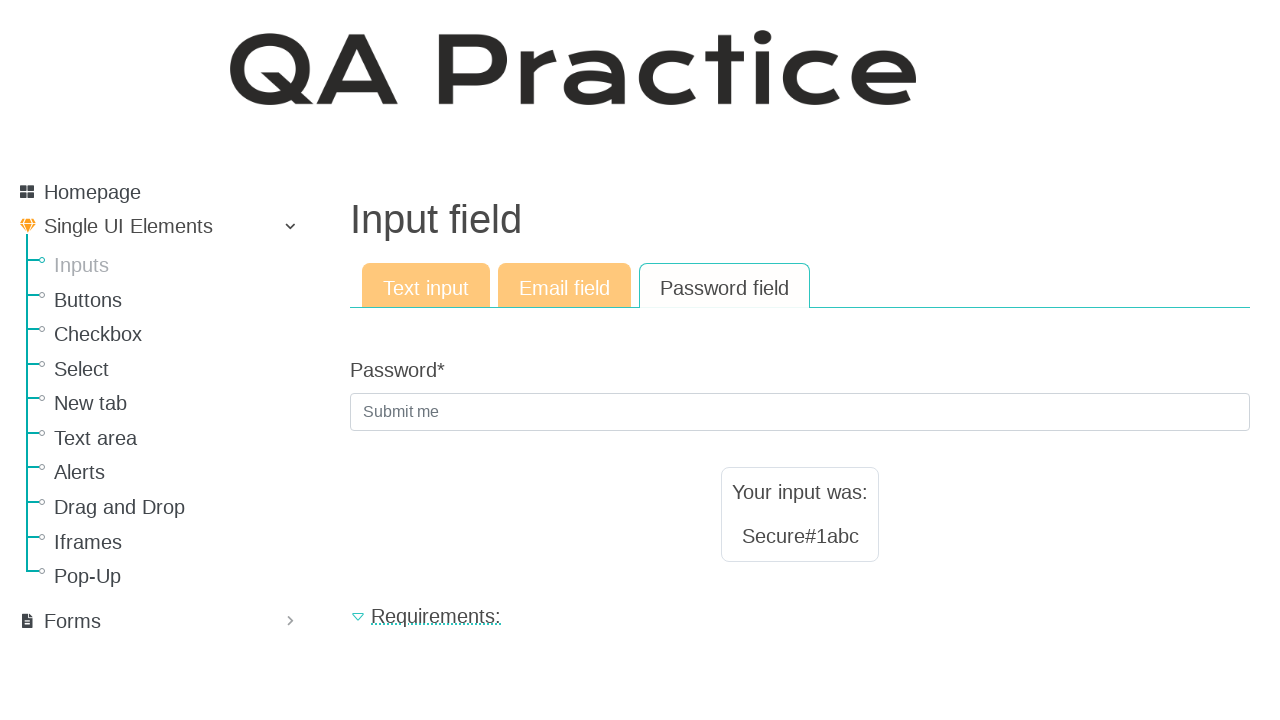

Filled password field with test password on #id_password
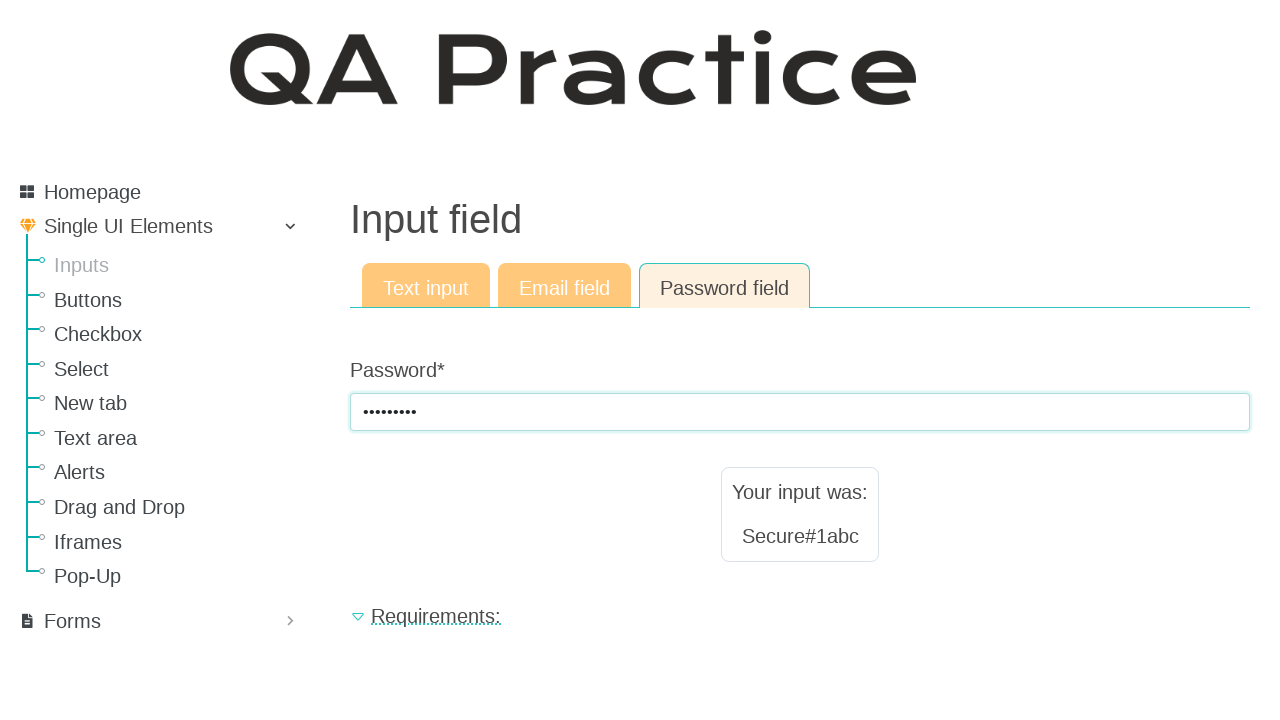

Pressed Enter to submit password input on #id_password
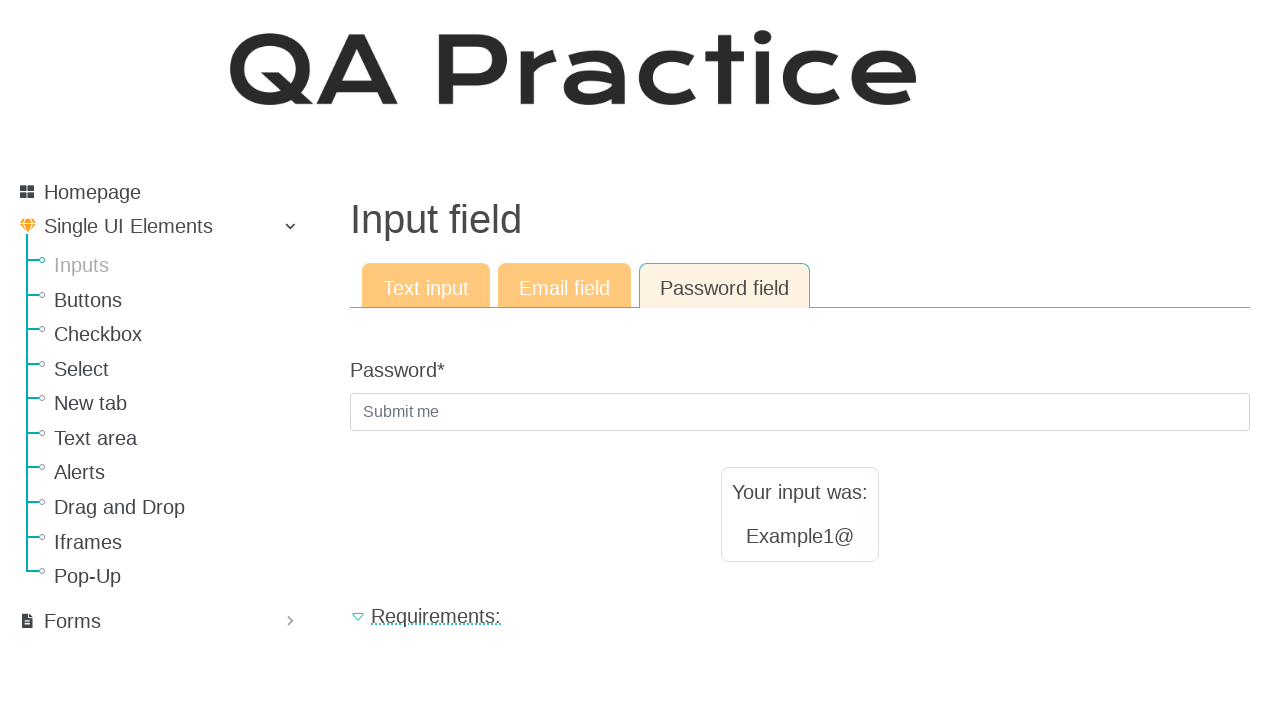

Filled password field with test password on #id_password
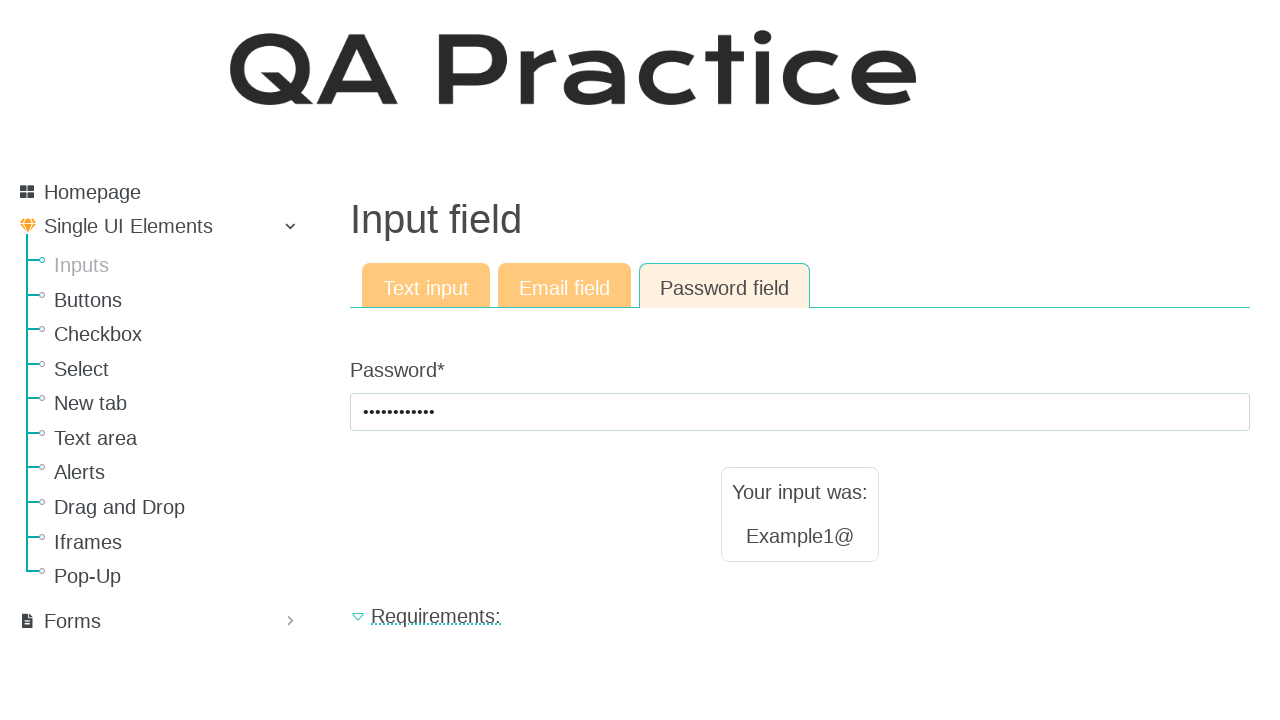

Pressed Enter to submit password input on #id_password
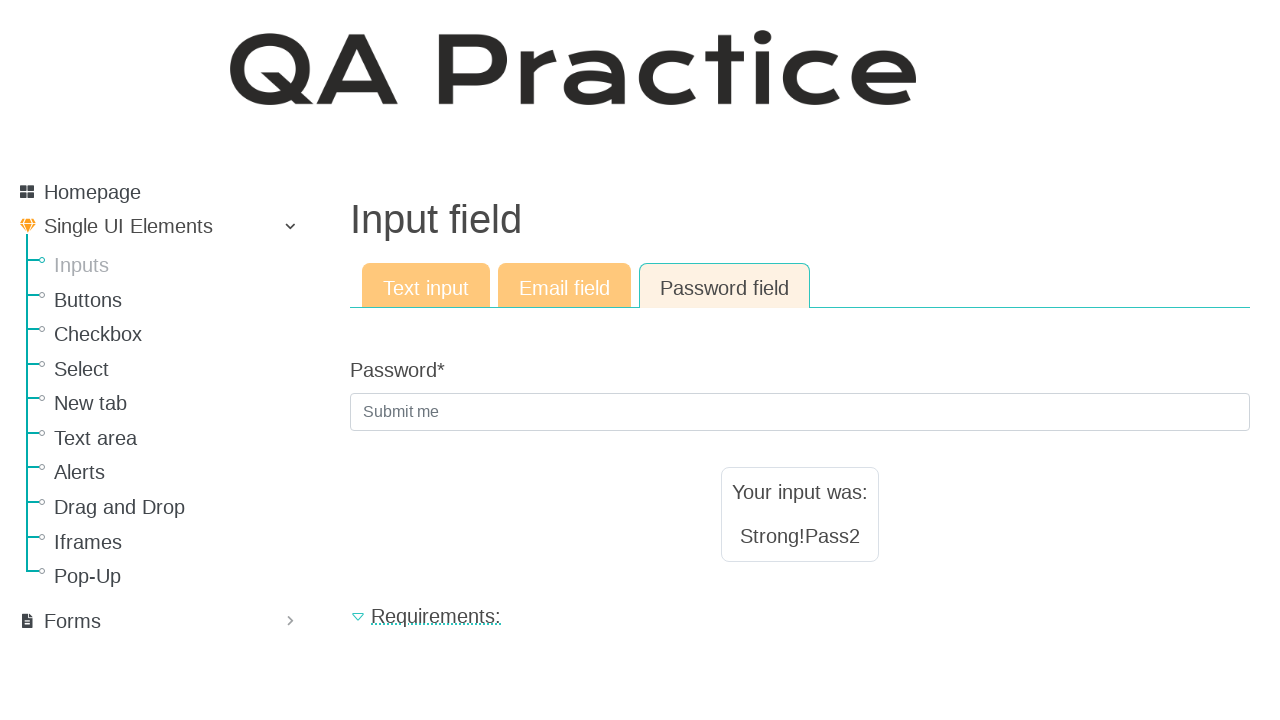

Filled password field with test password on #id_password
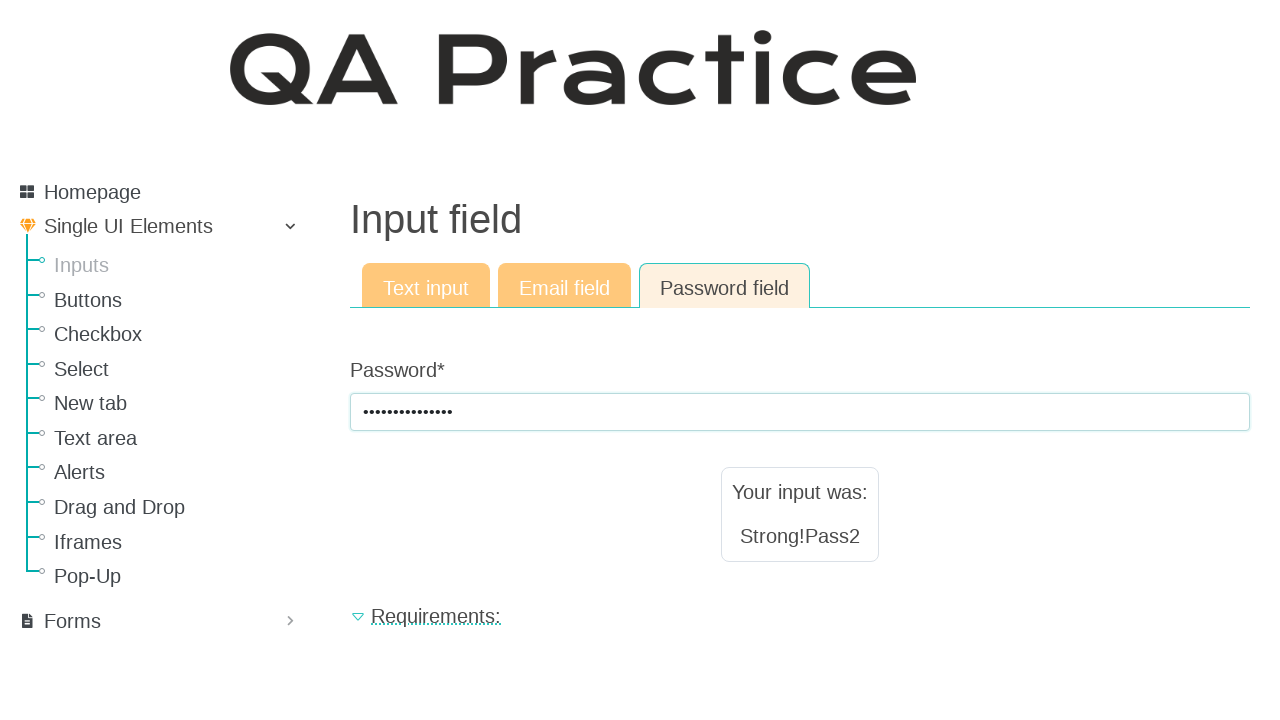

Pressed Enter to submit password input on #id_password
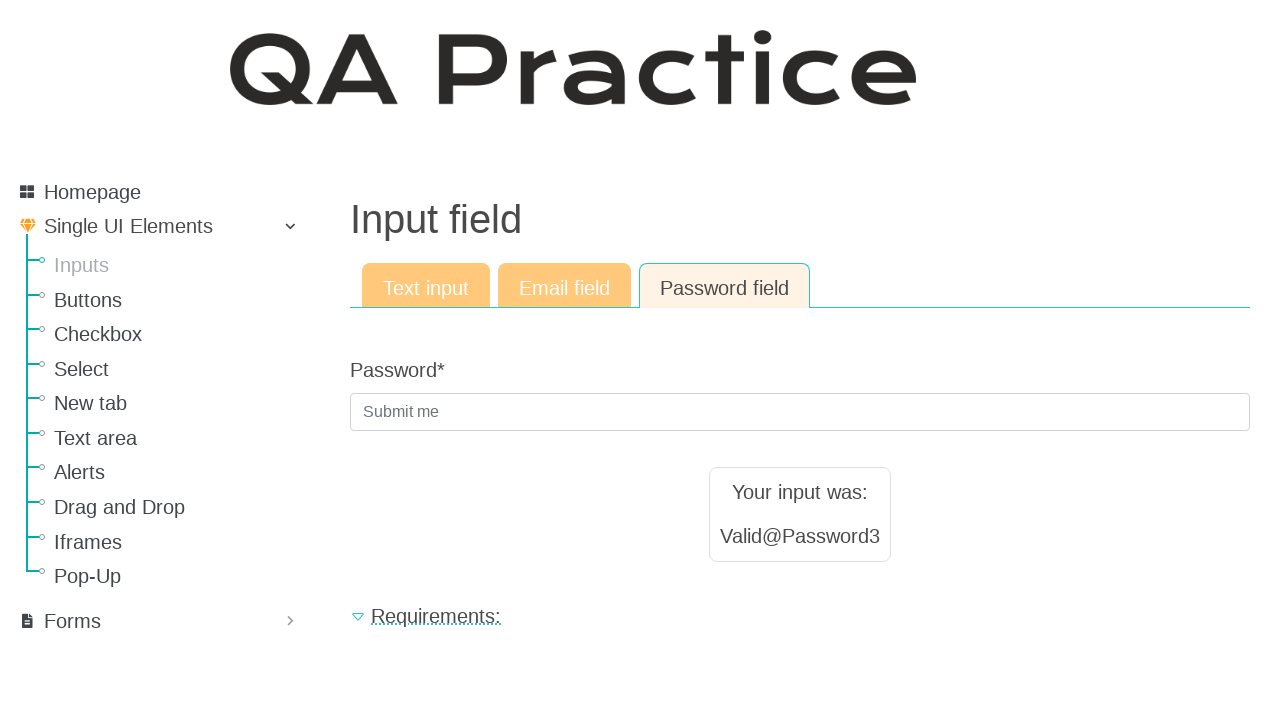

Filled password field with test password on #id_password
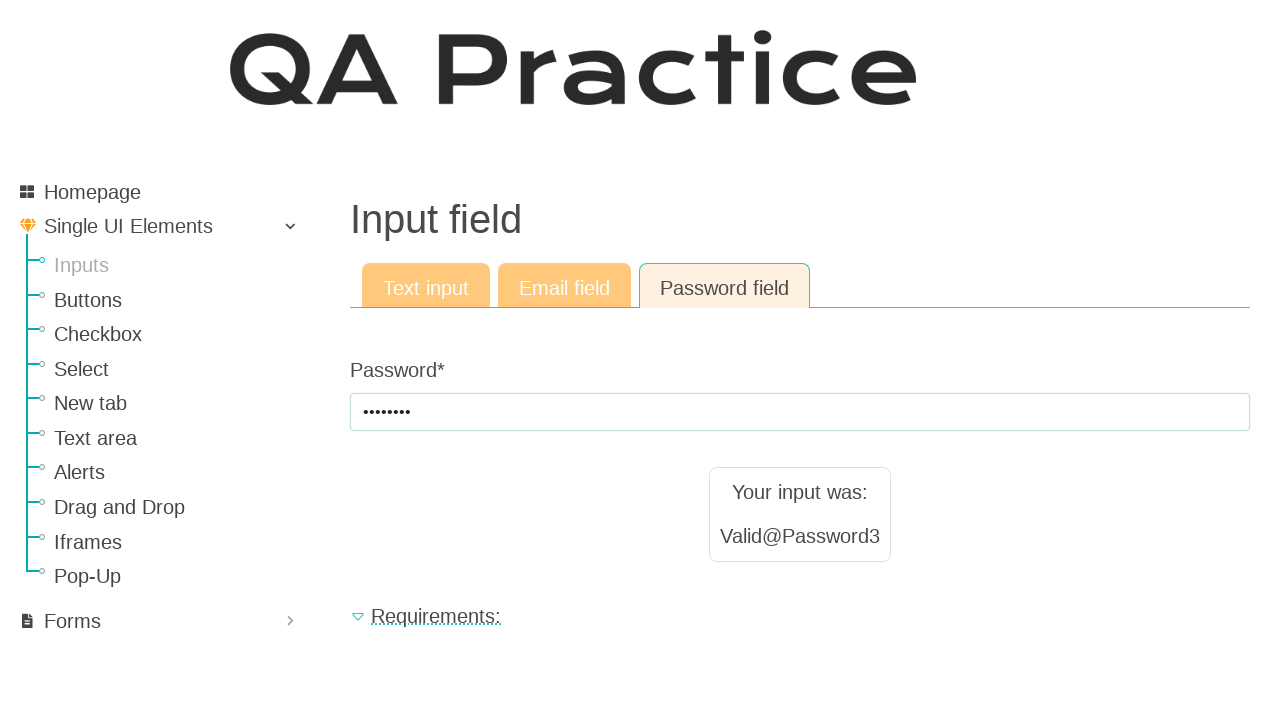

Pressed Enter to submit password input on #id_password
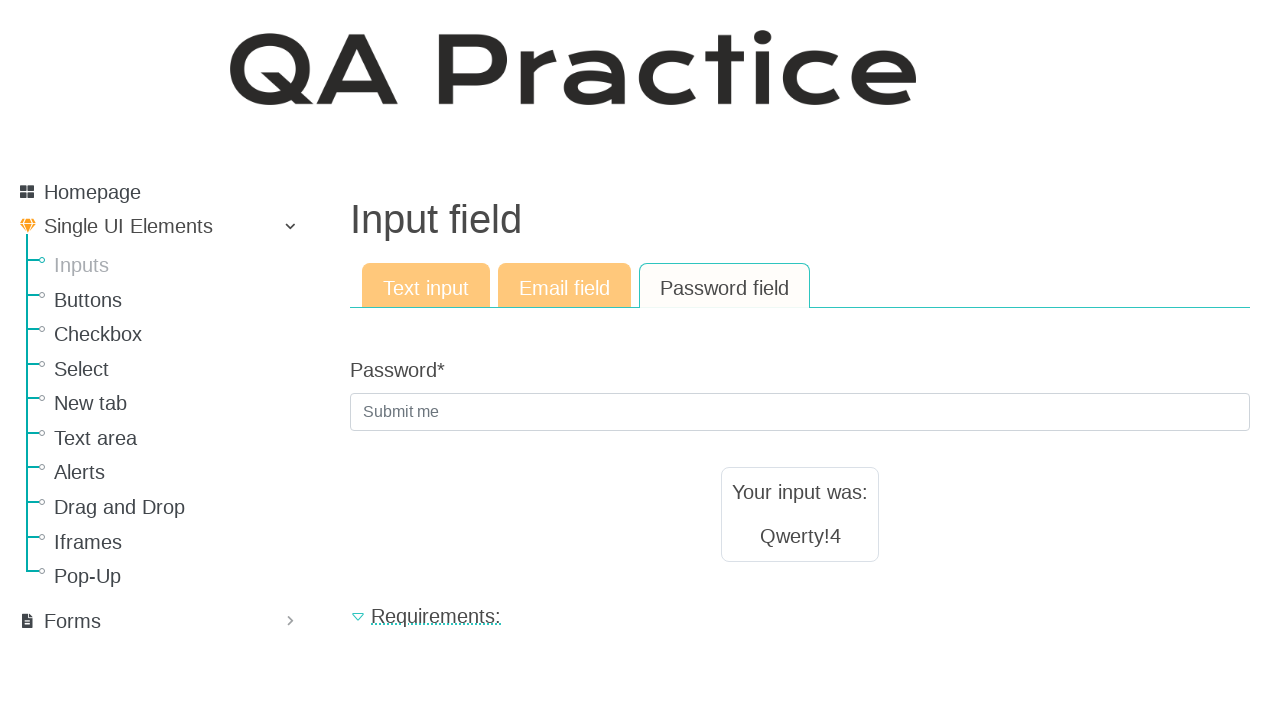

Filled password field with test password on #id_password
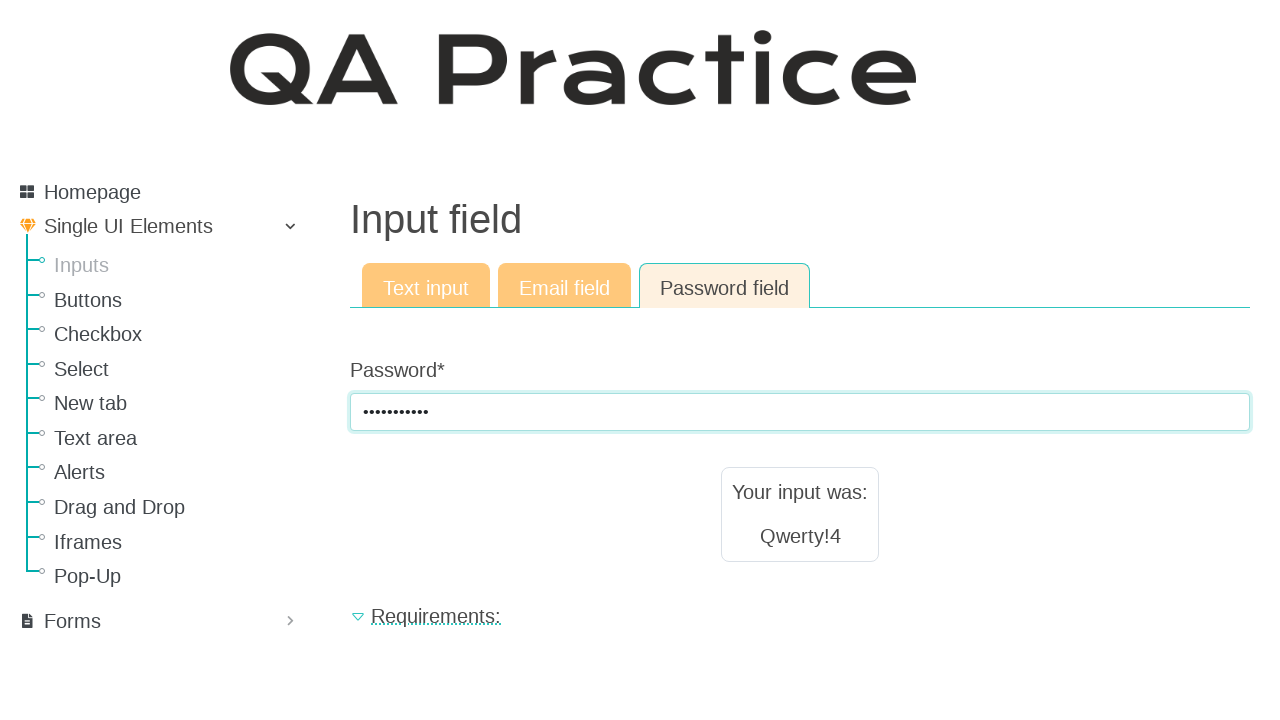

Pressed Enter to submit password input on #id_password
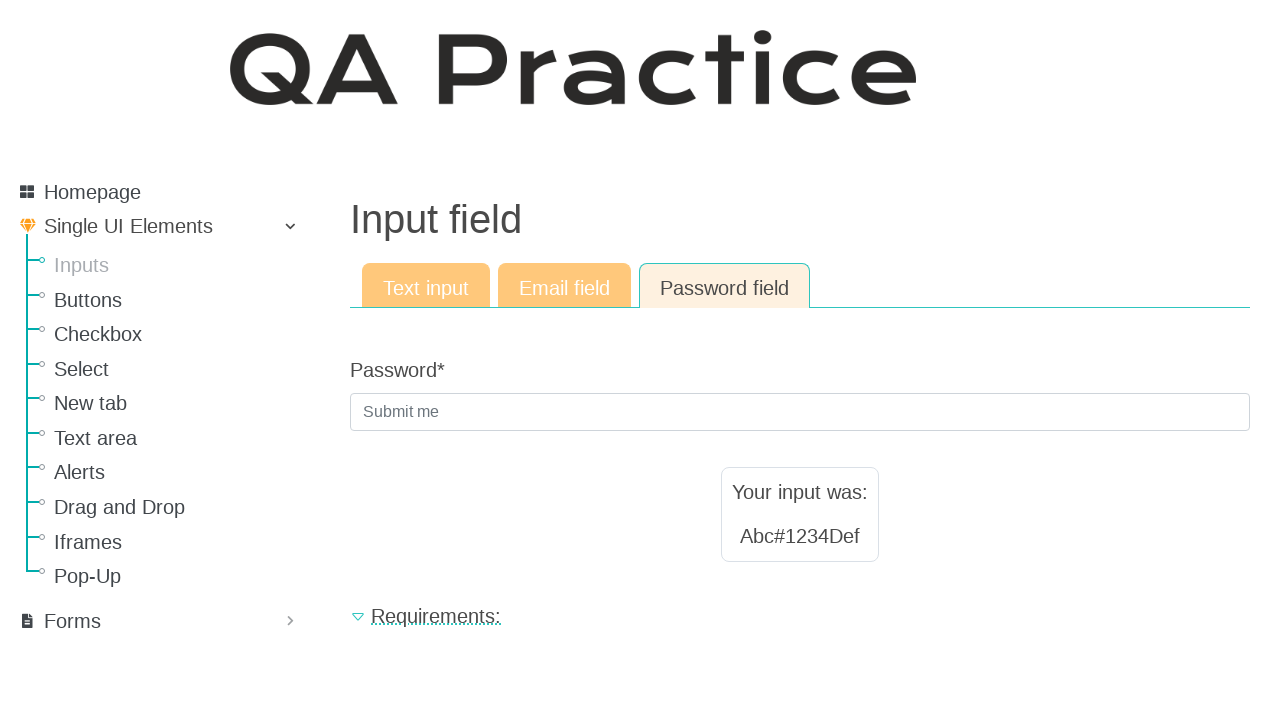

Filled password field with test password on #id_password
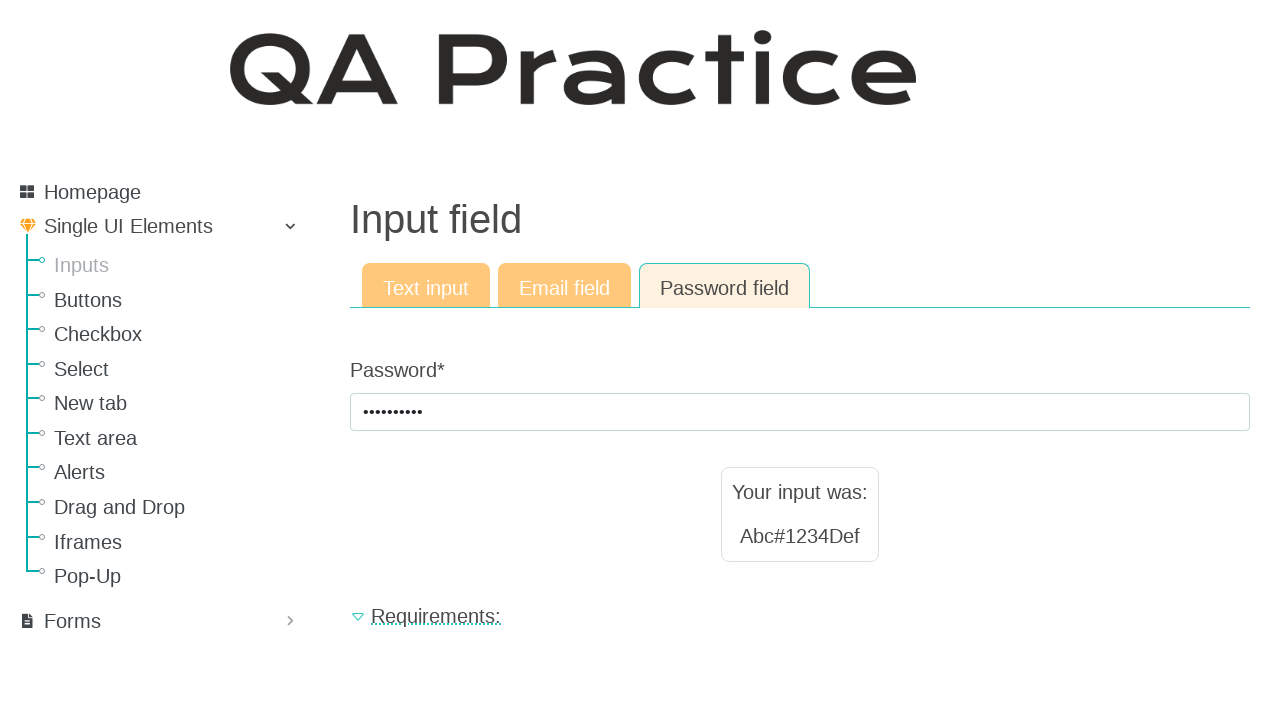

Pressed Enter to submit password input on #id_password
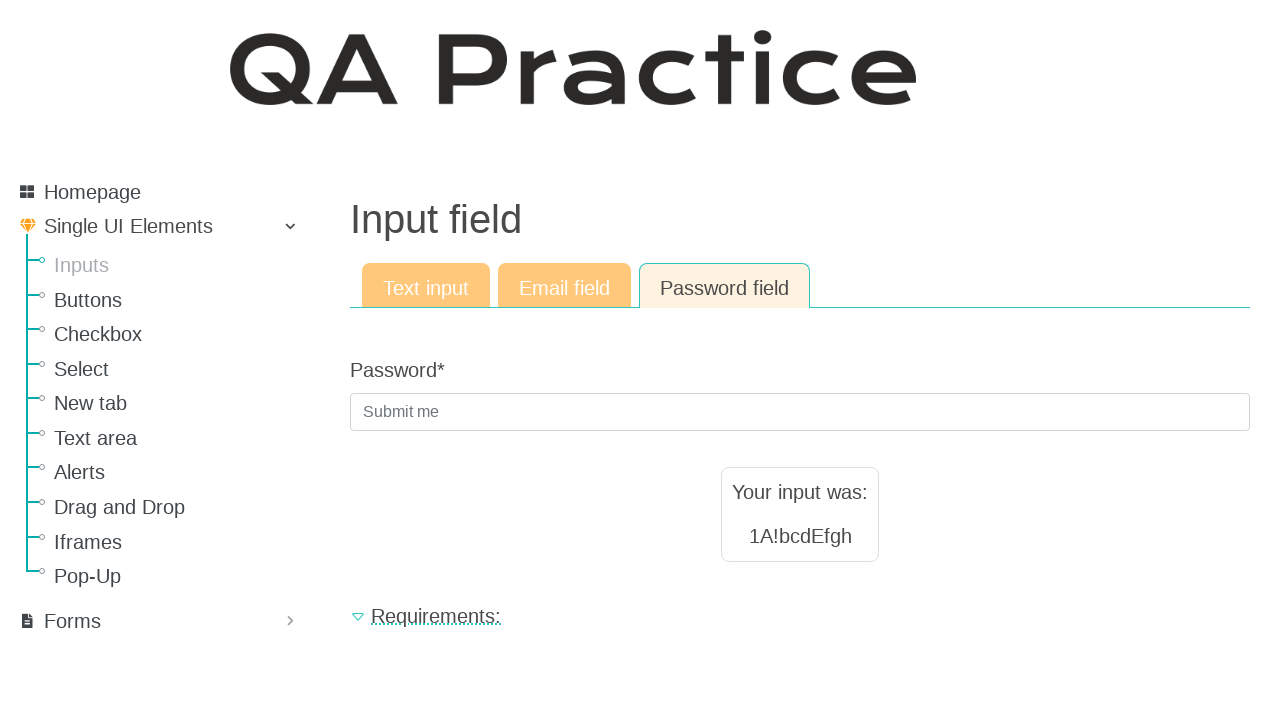

Filled password field with test password on #id_password
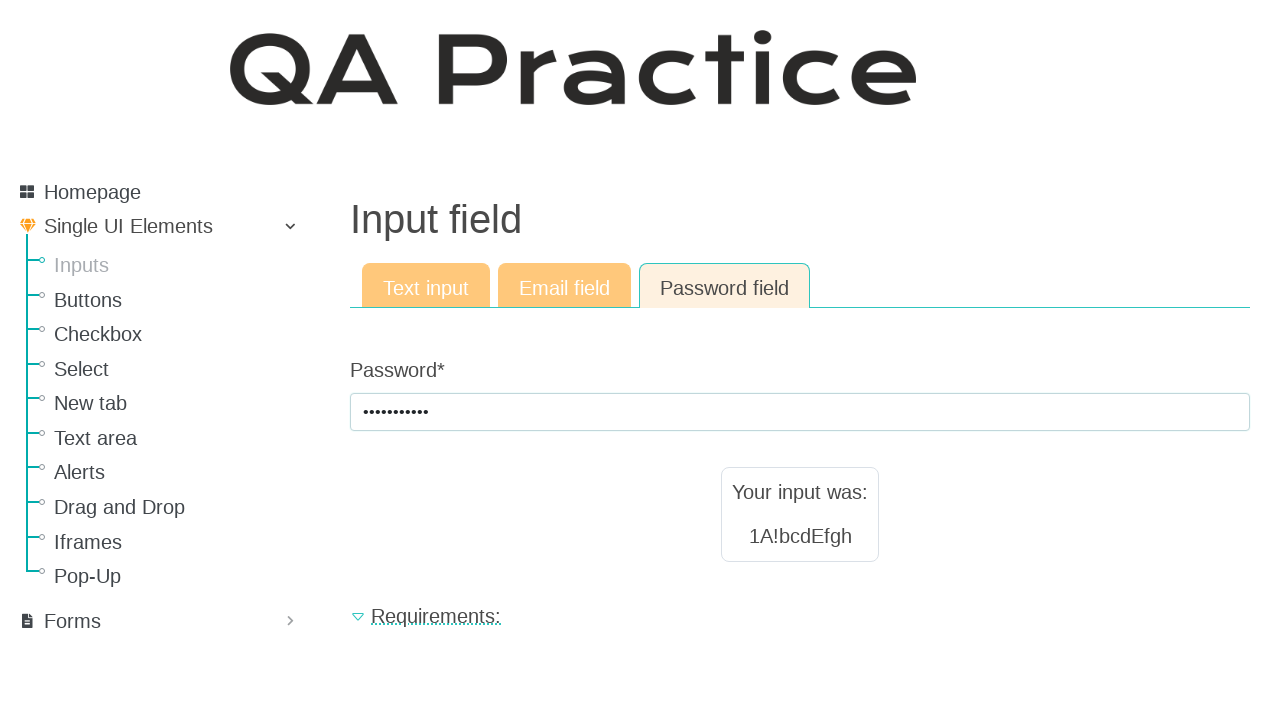

Pressed Enter to submit password input on #id_password
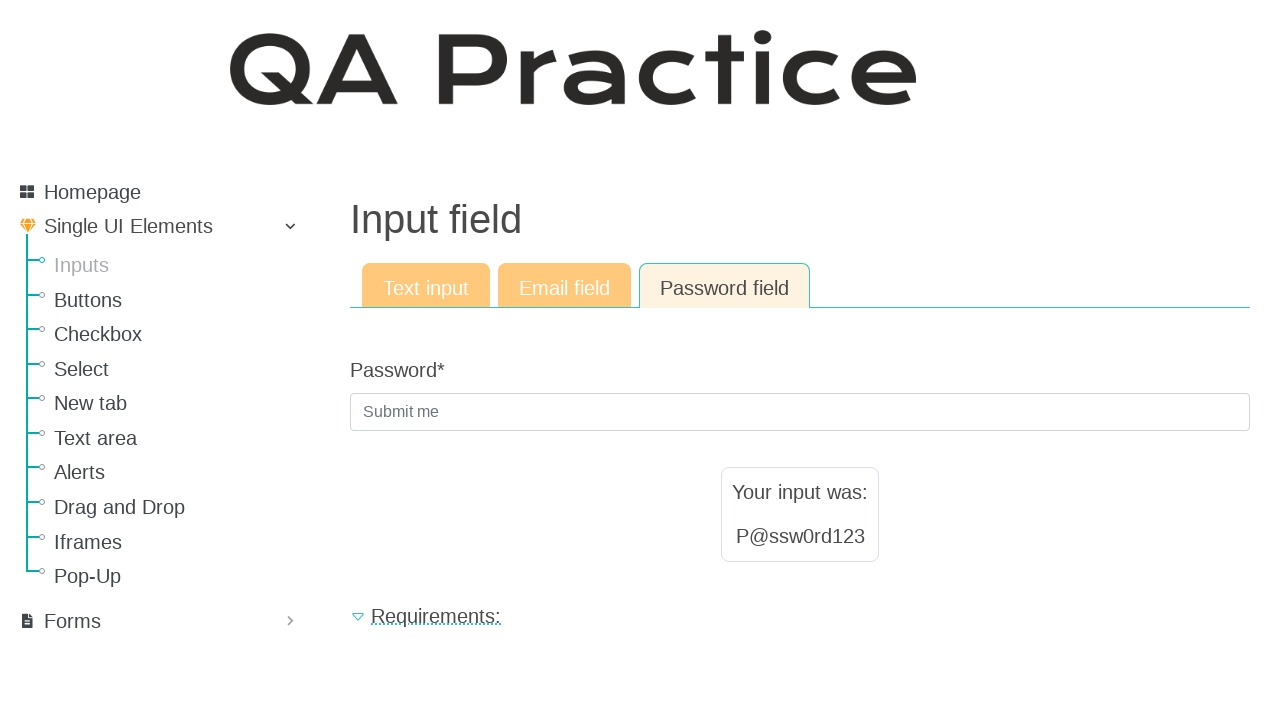

Filled password field with test password on #id_password
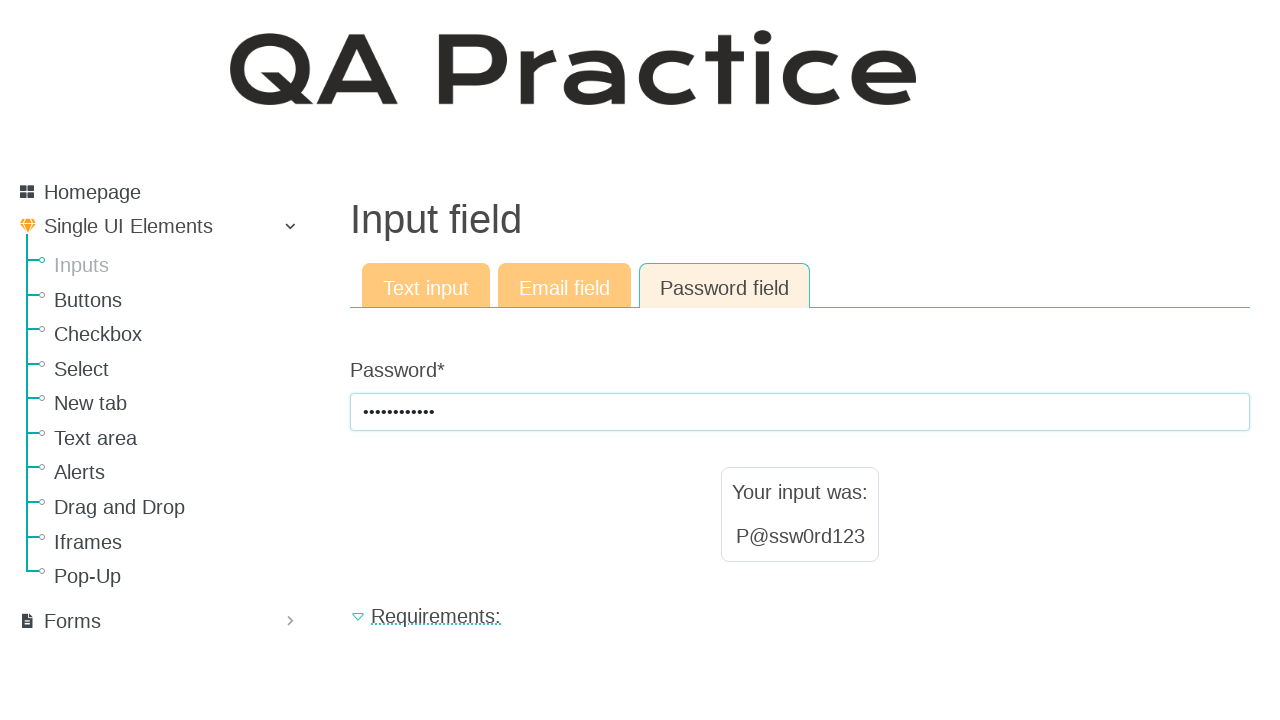

Pressed Enter to submit password input on #id_password
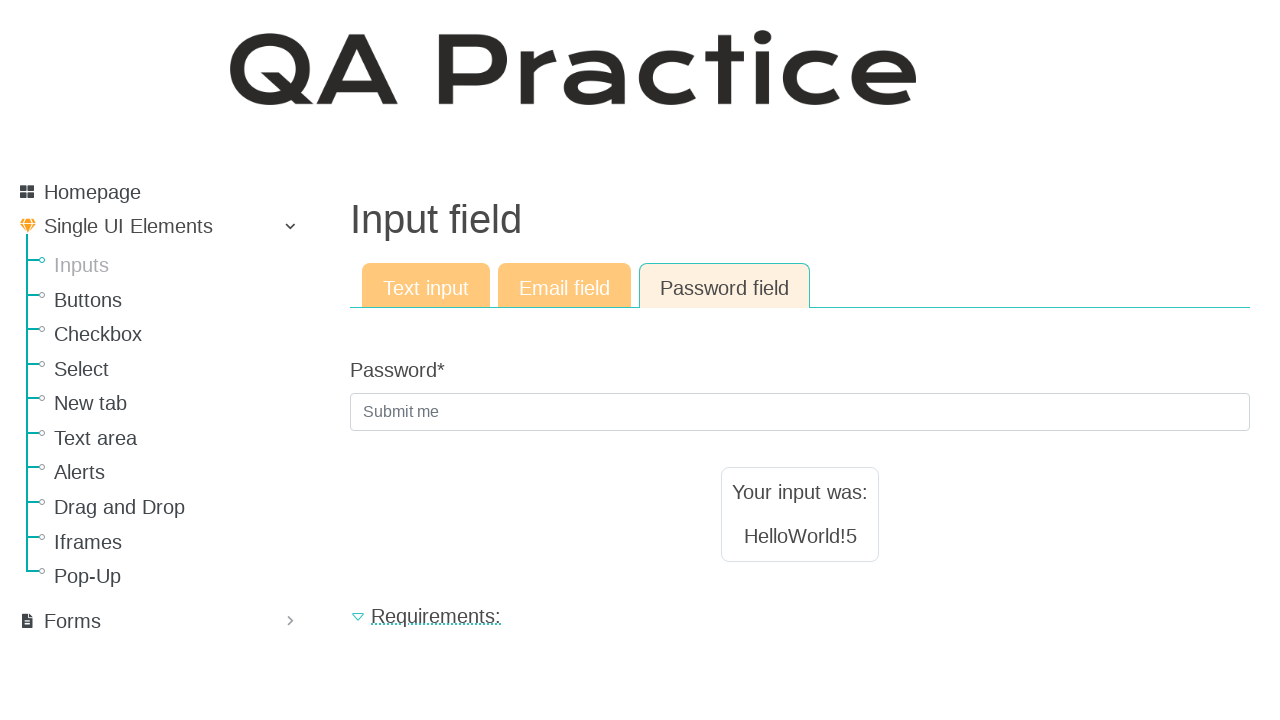

Filled password field with test password on #id_password
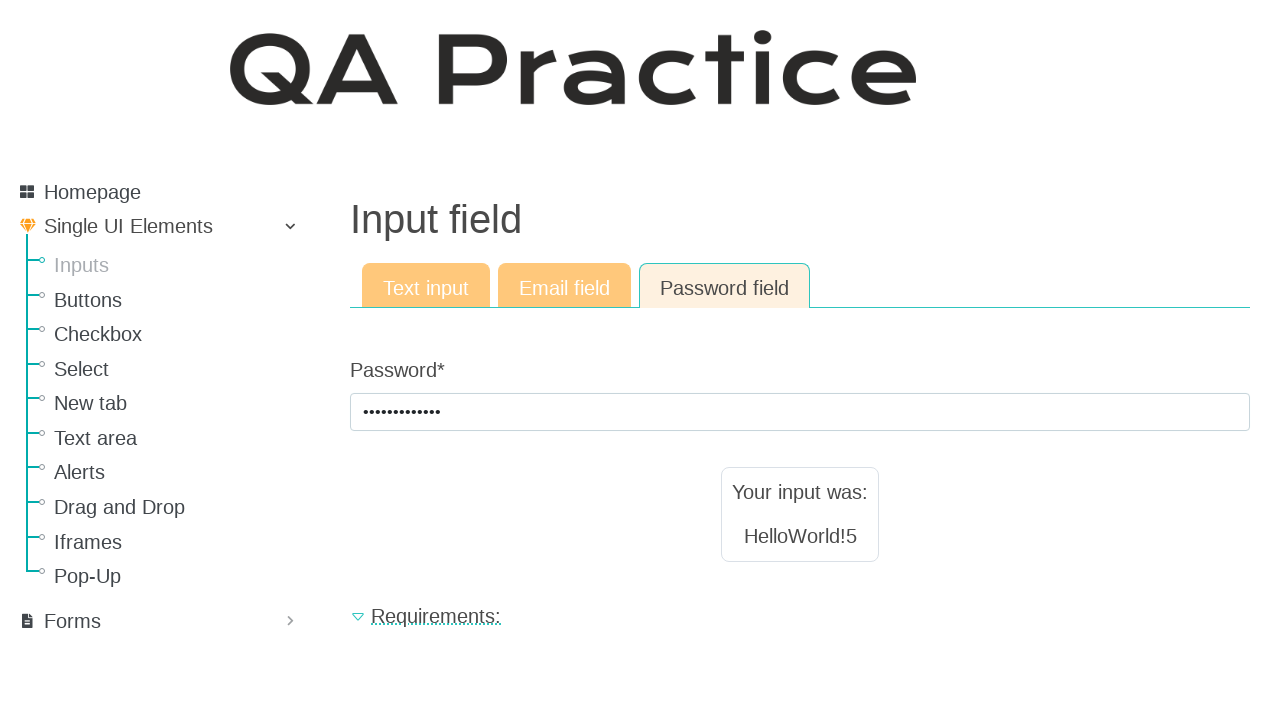

Pressed Enter to submit password input on #id_password
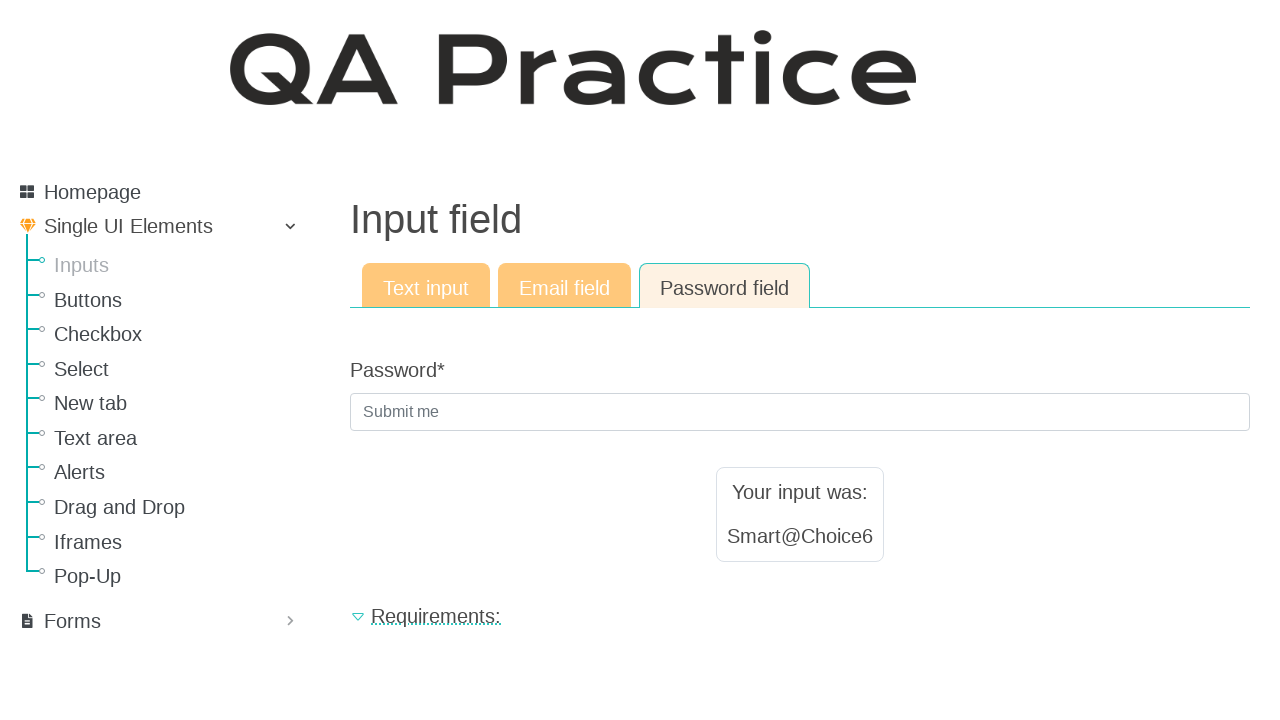

Filled password field with test password on #id_password
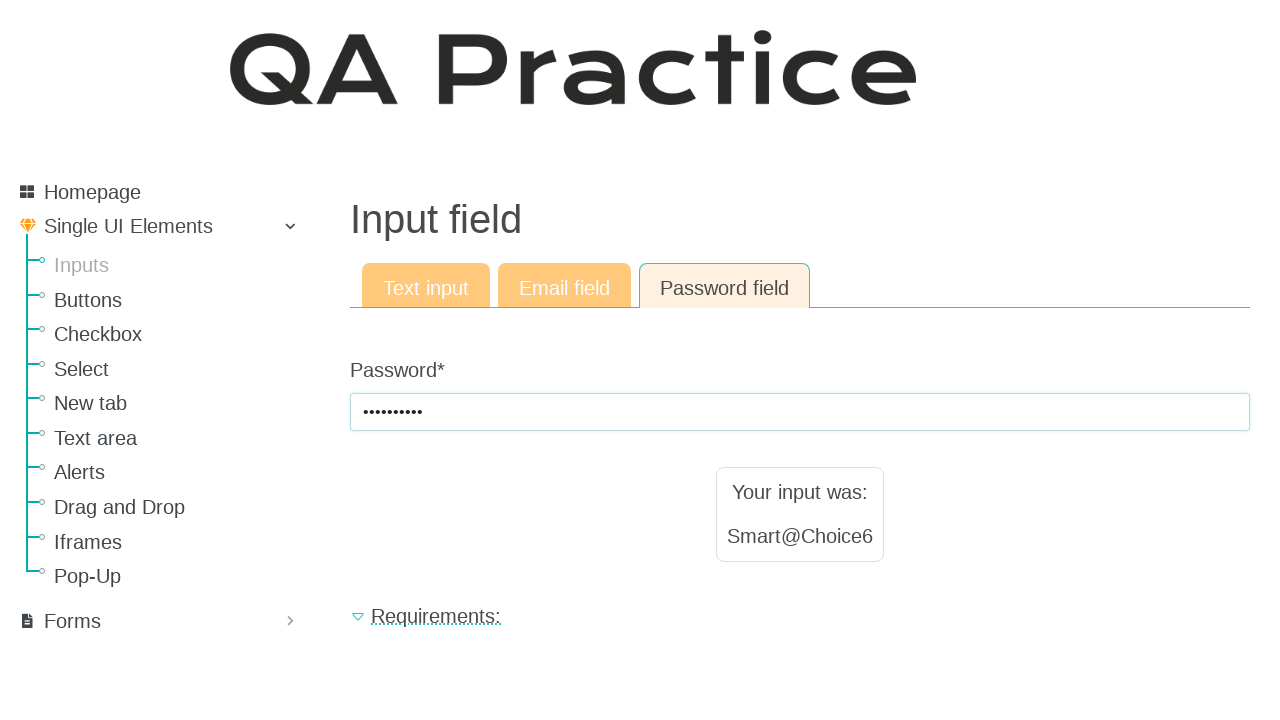

Pressed Enter to submit password input on #id_password
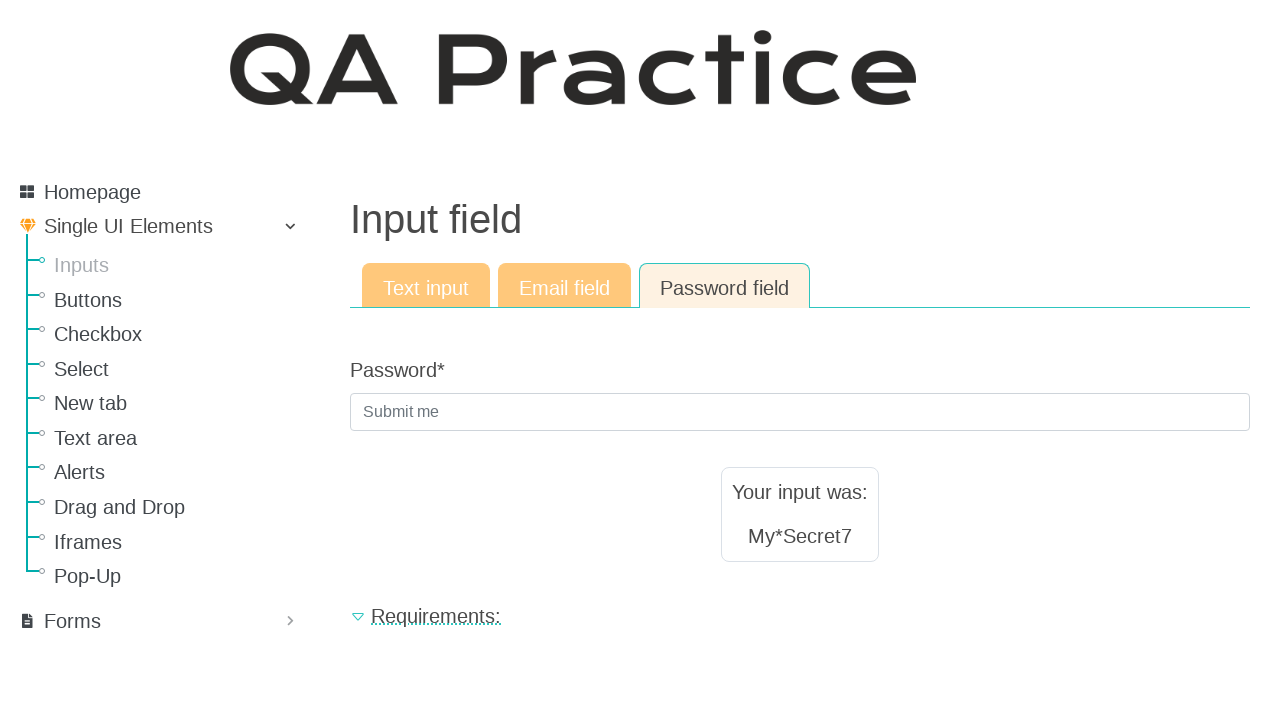

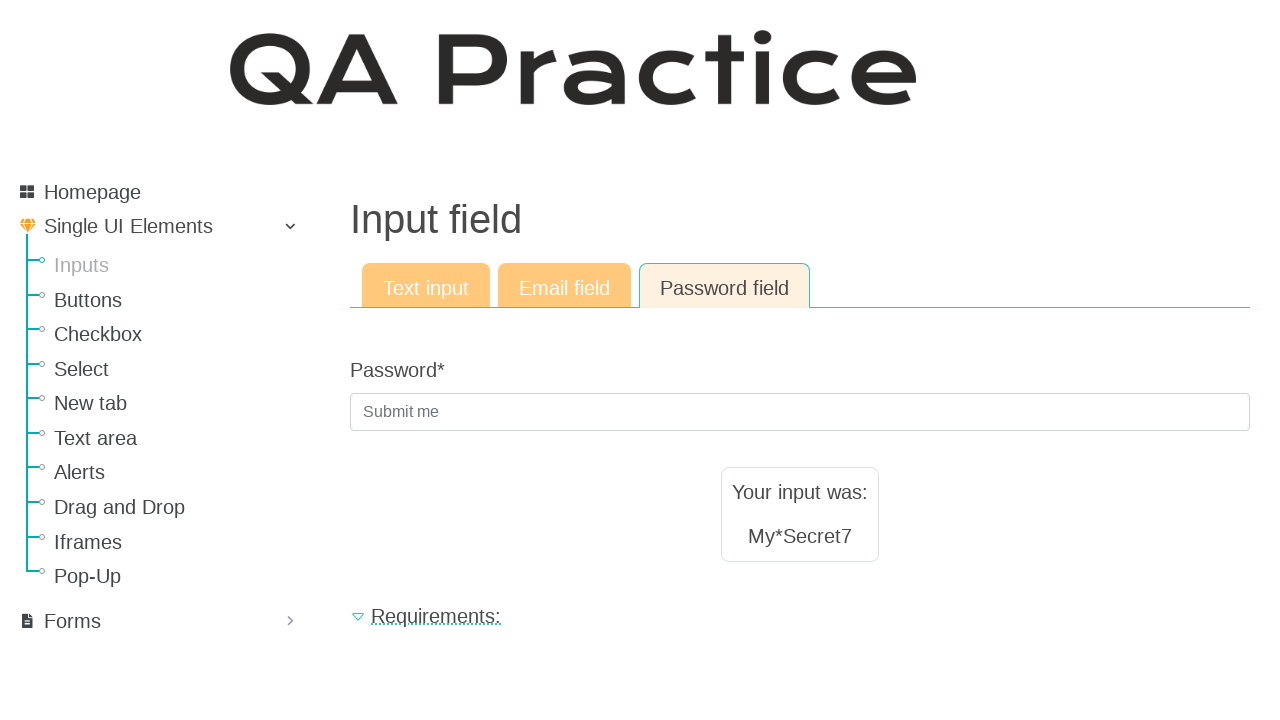